Automates the RPA Challenge by clicking the Start button and filling out the input form multiple times with sample user data, submitting each form entry.

Starting URL: https://www.rpachallenge.com/

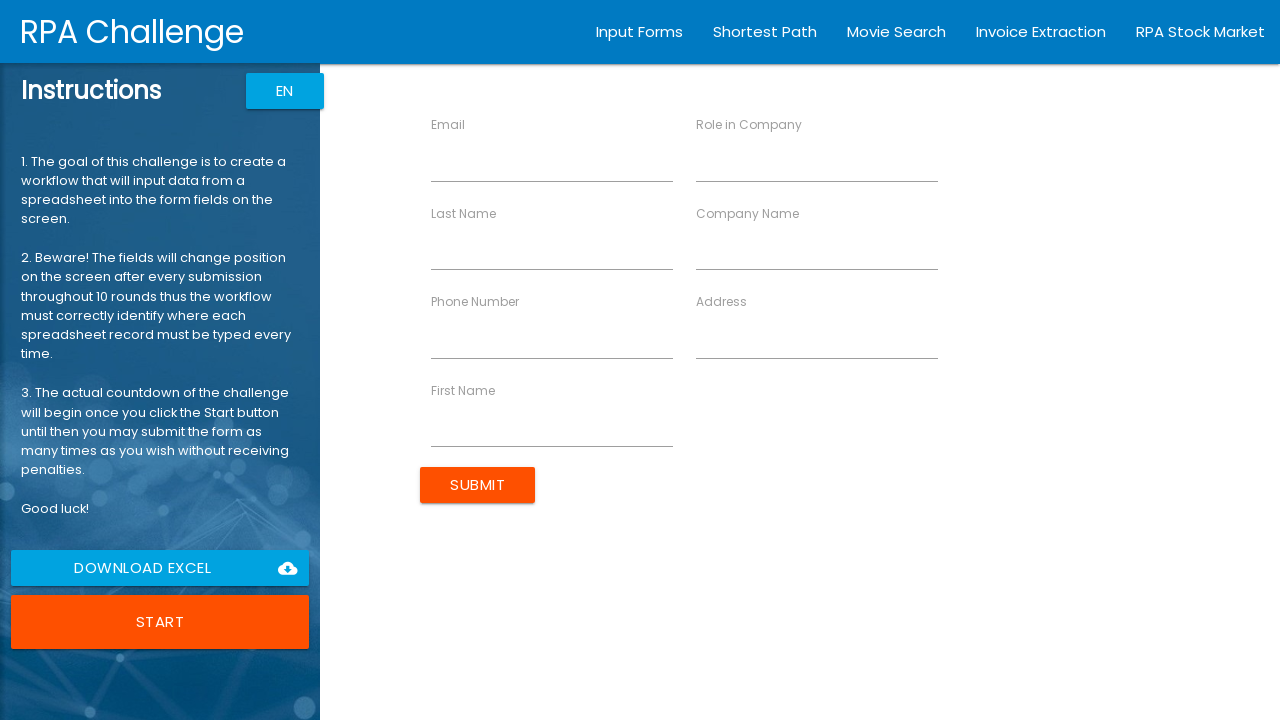

Clicked the Start button to begin the RPA Challenge at (160, 622) on xpath=//button[contains(text(), 'Start')]
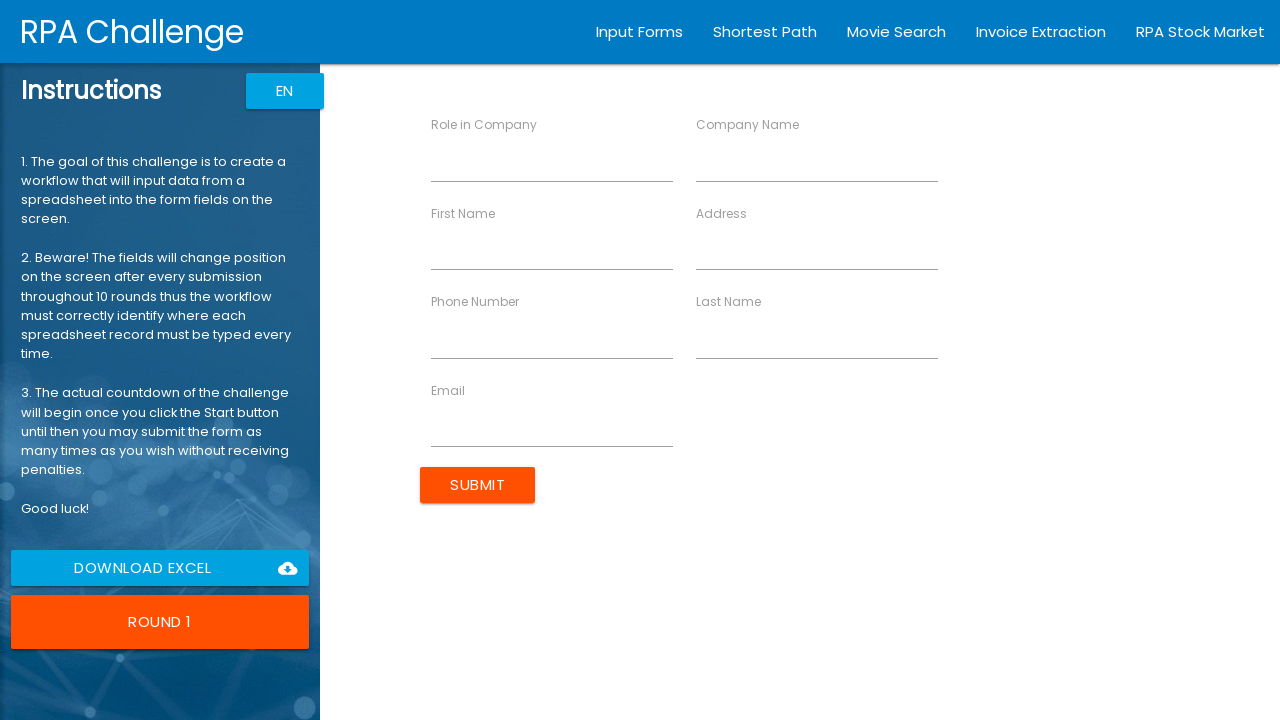

Form loaded for user John Smith
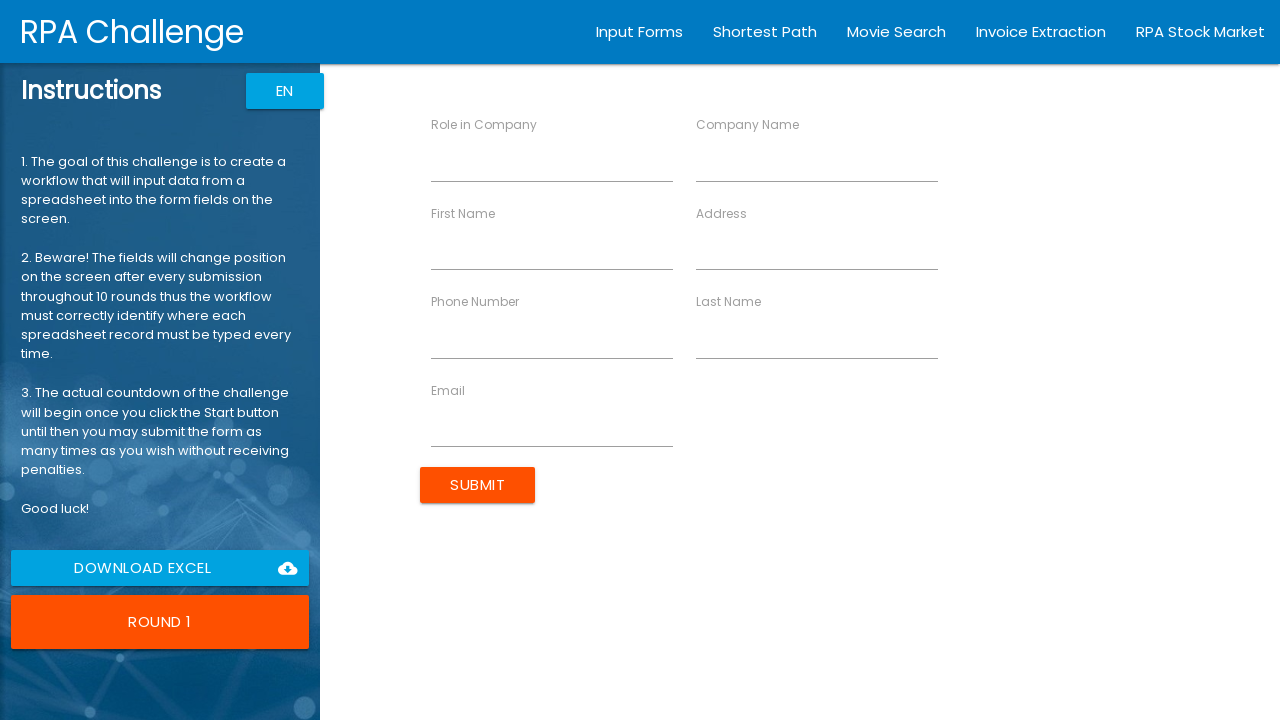

Filled Role in Company field with 'Manager' on form >> .row > div >> nth=0 >> input
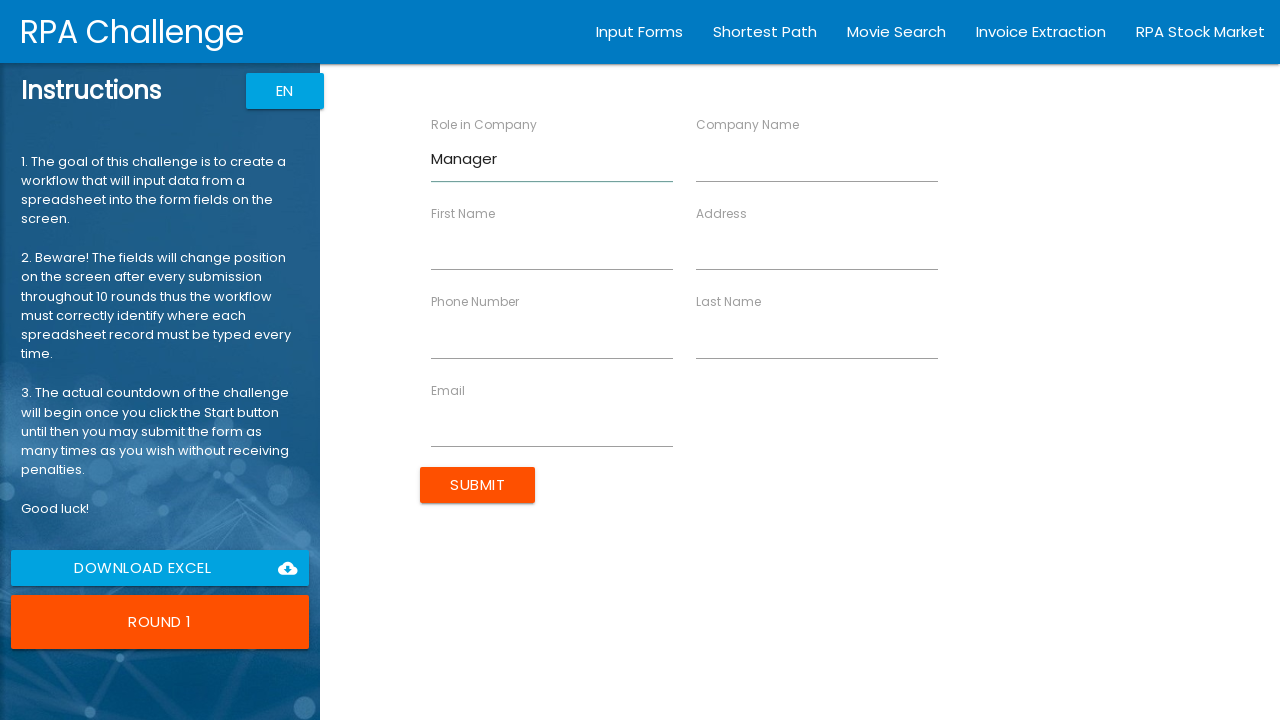

Filled Company Name field with 'Acme Corp' on form >> .row > div >> nth=1 >> input
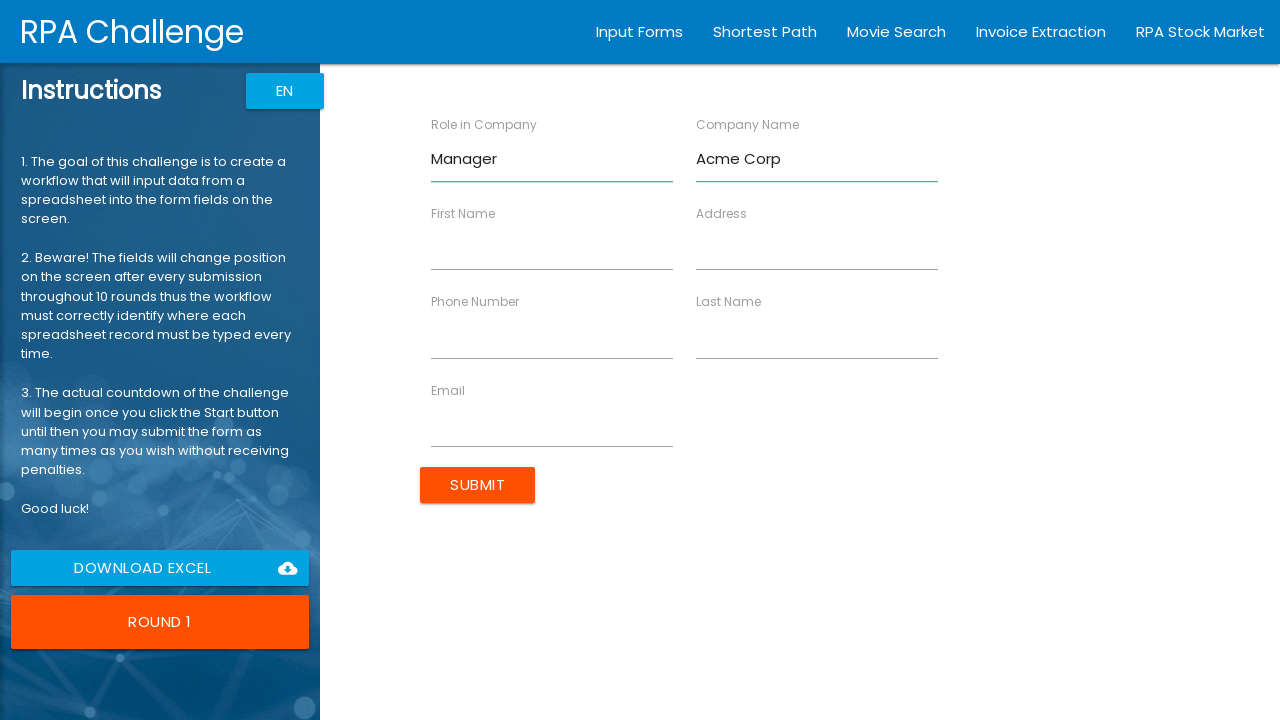

Filled First Name field with 'John' on form >> .row > div >> nth=2 >> input
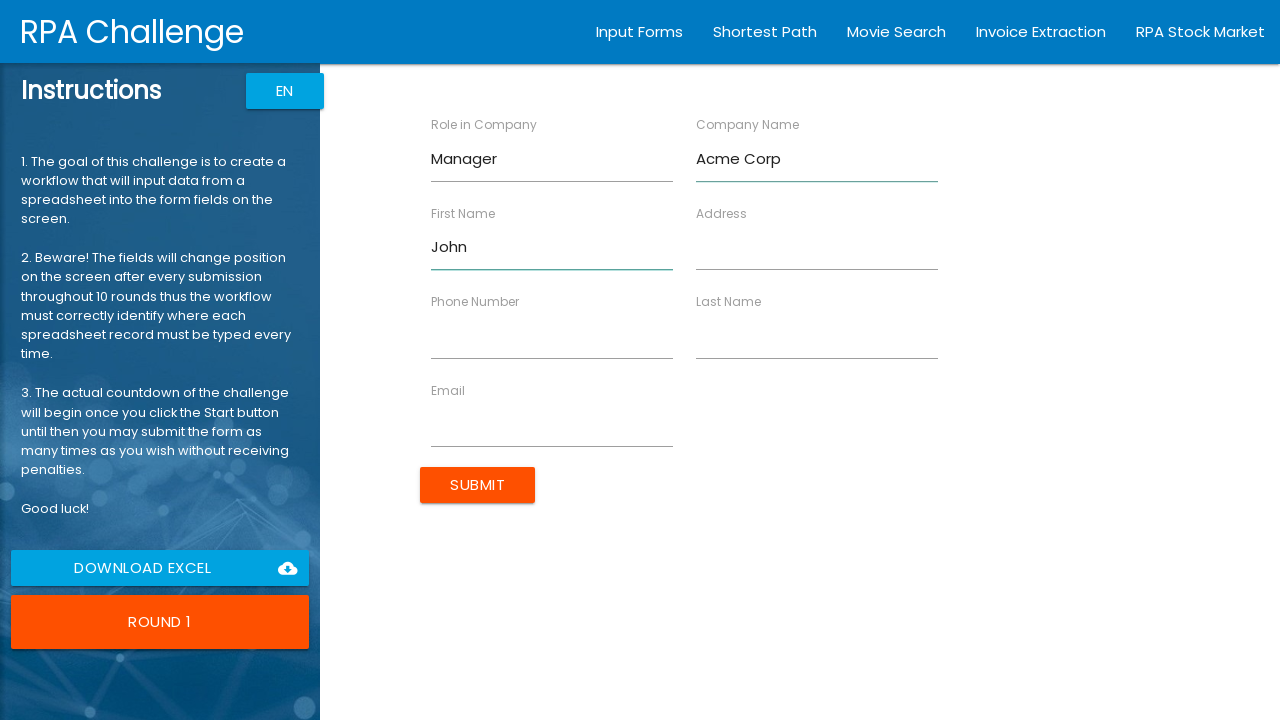

Filled Address field with '123 Main St' on form >> .row > div >> nth=3 >> input
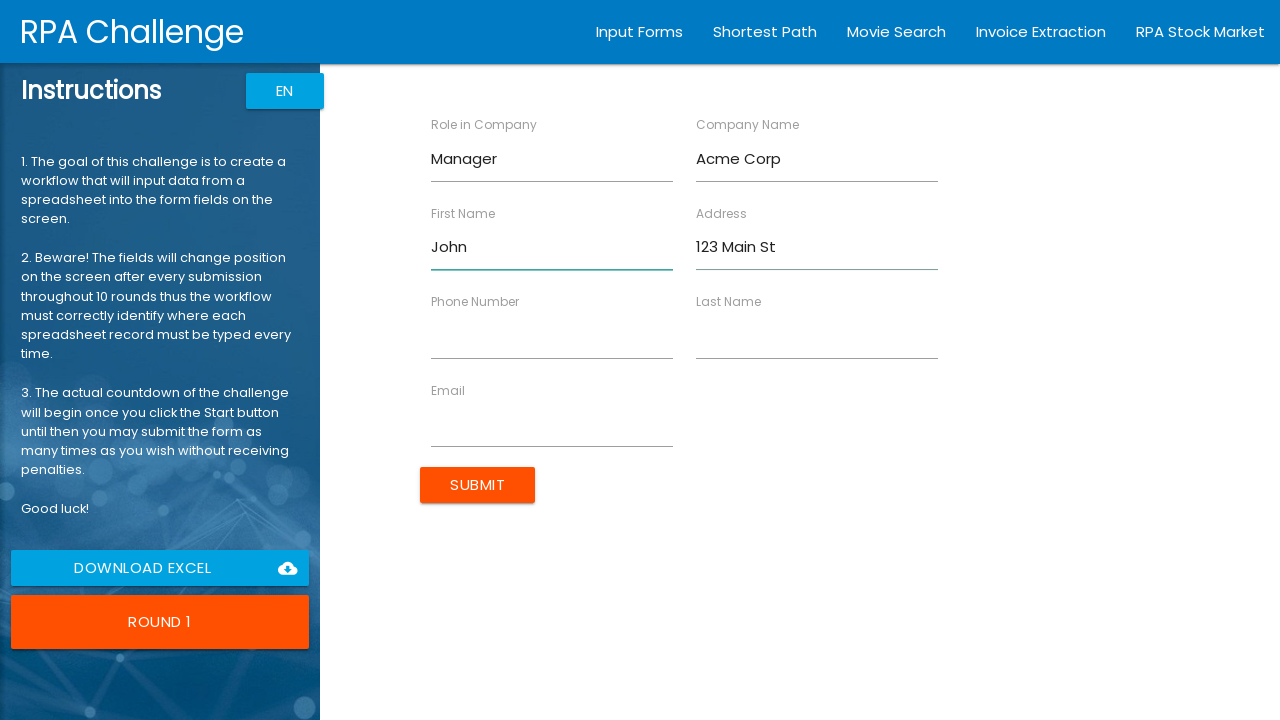

Filled Phone Number field with '5551234567' on form >> .row > div >> nth=4 >> input
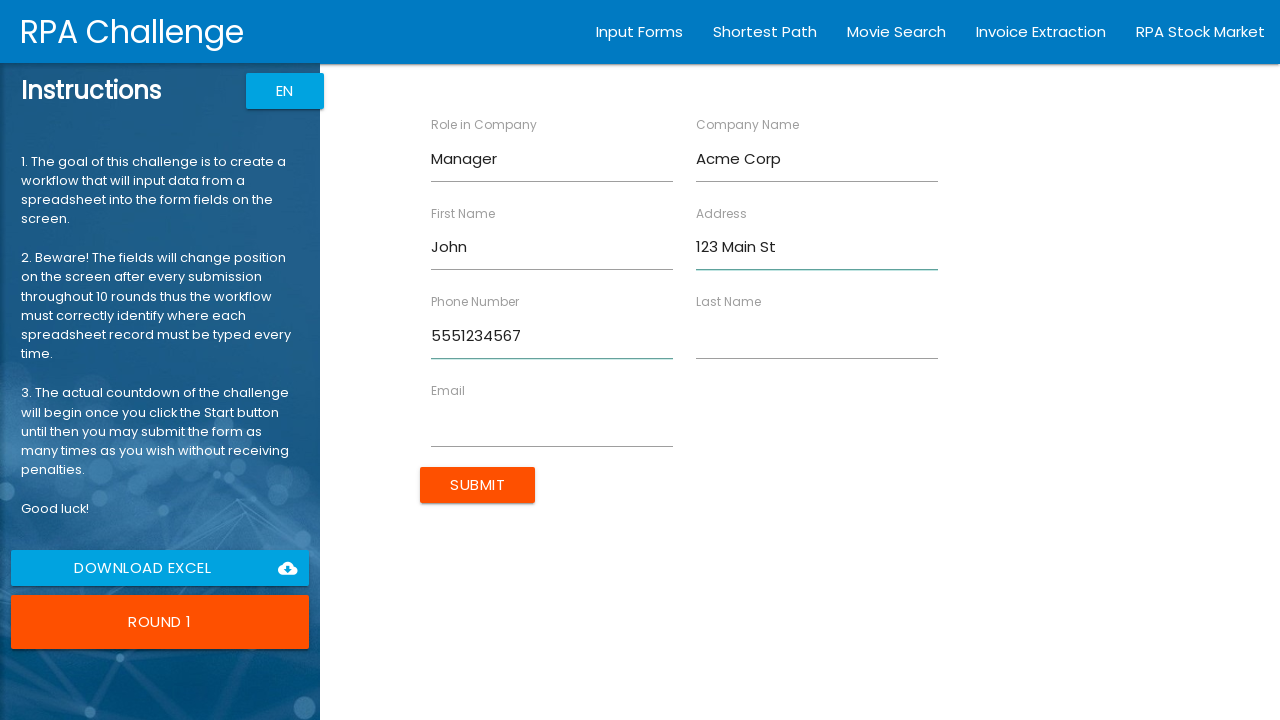

Filled Last Name field with 'Smith' on form >> .row > div >> nth=5 >> input
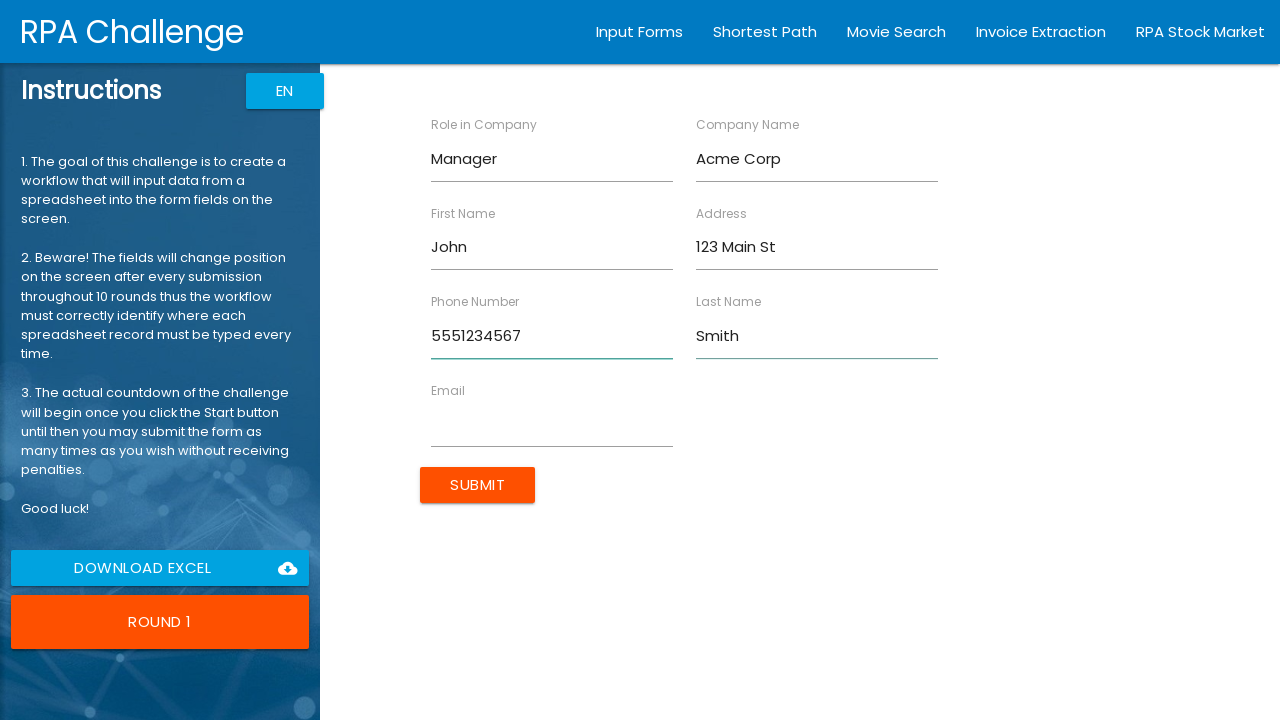

Filled Email field with 'john.smith@acme.com' on form >> .row > div >> nth=6 >> input
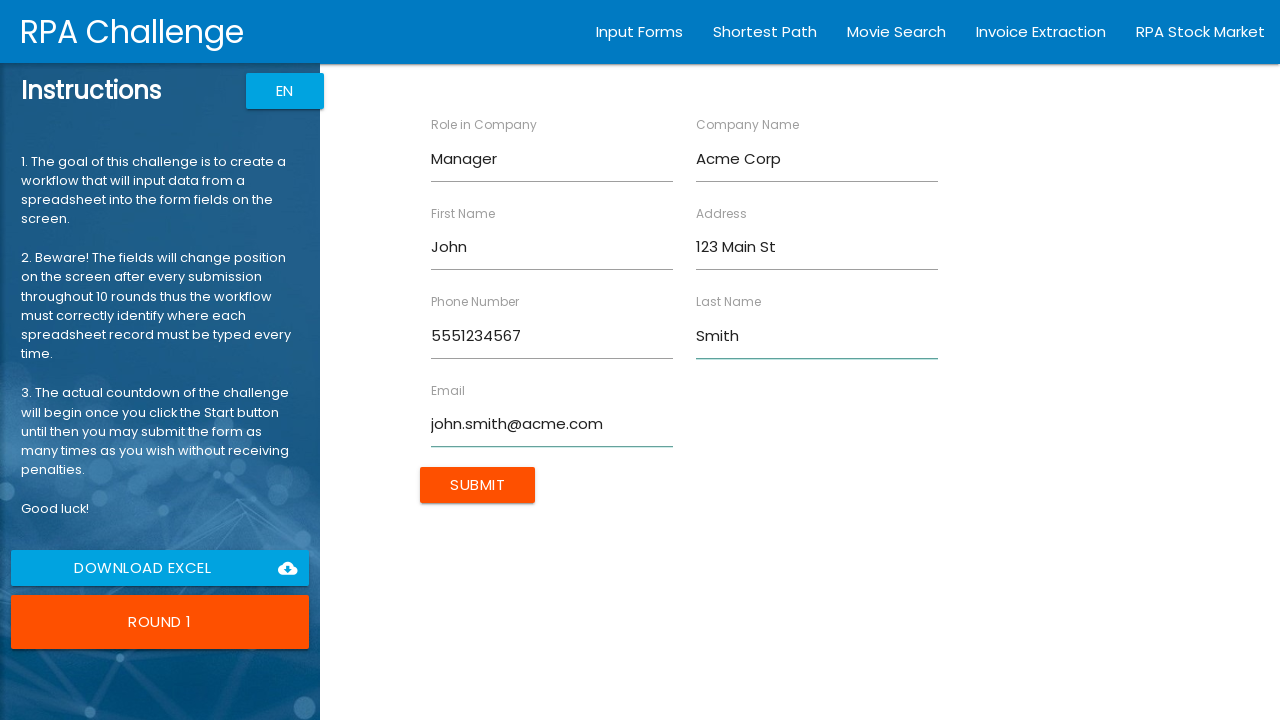

Submitted form for John Smith at (478, 485) on input[type='submit']
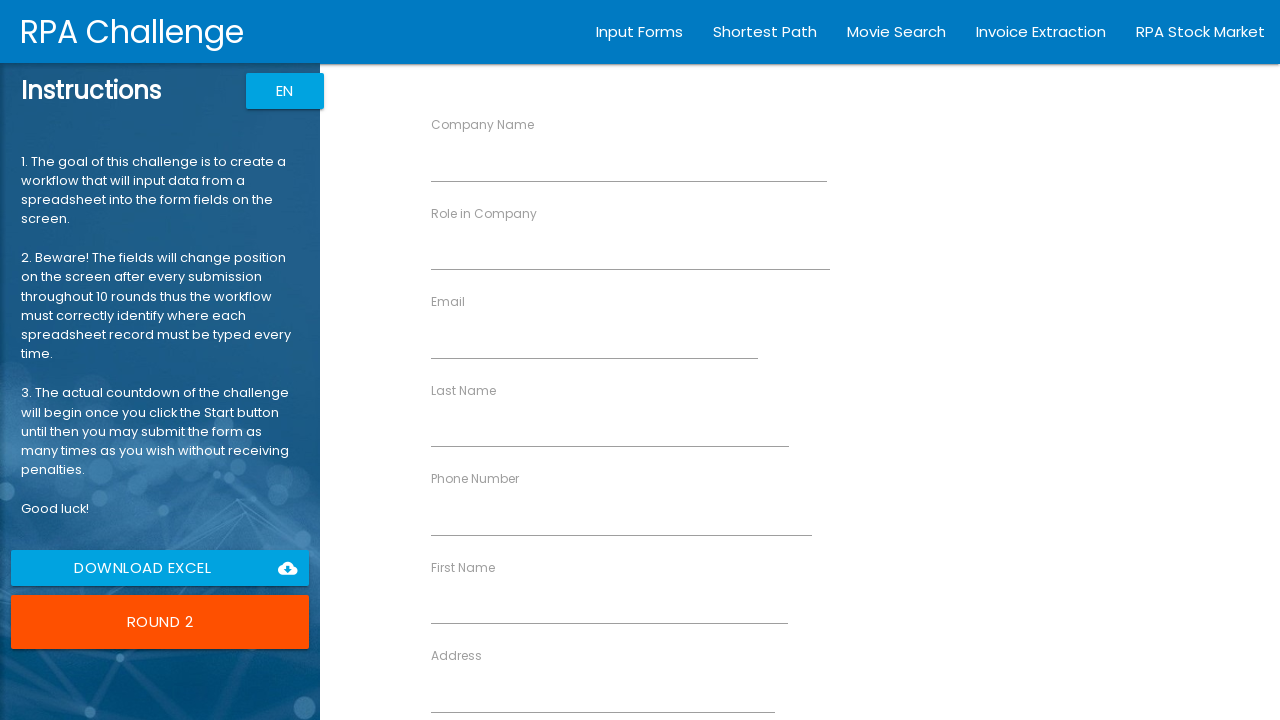

Form loaded for user Jane Doe
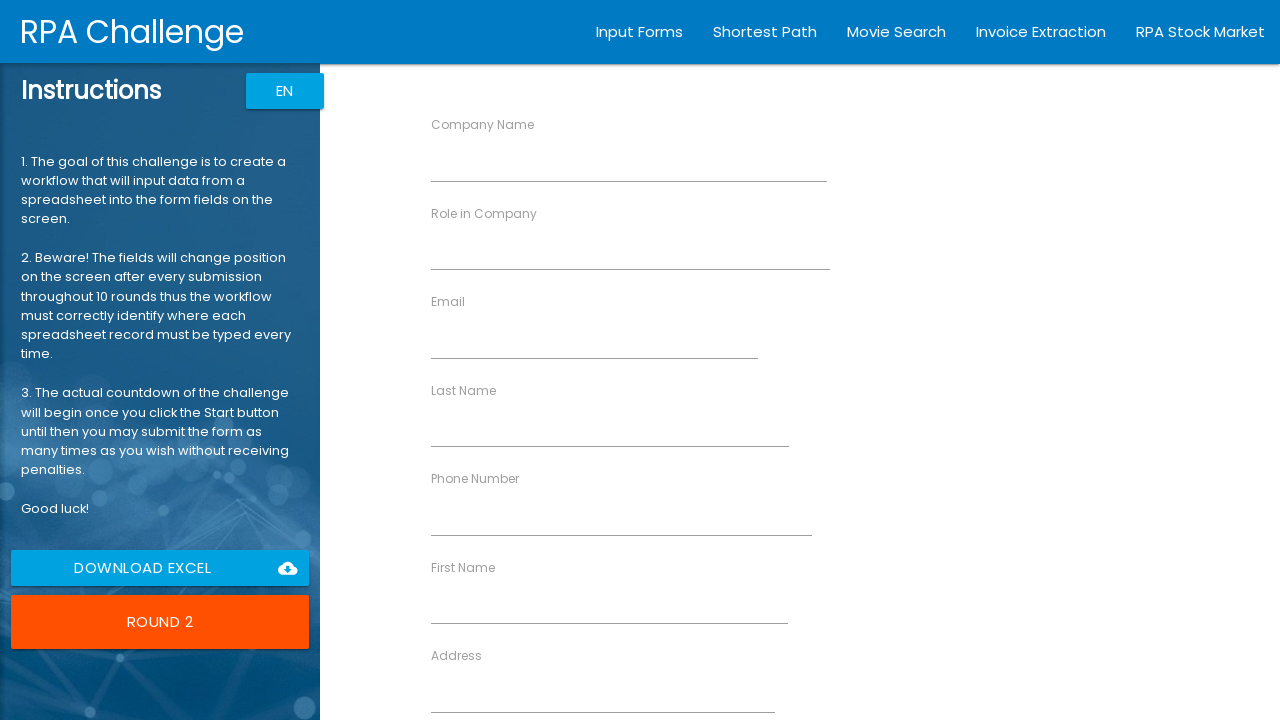

Filled Company Name field with 'Tech Inc' on form >> .row > div >> nth=0 >> input
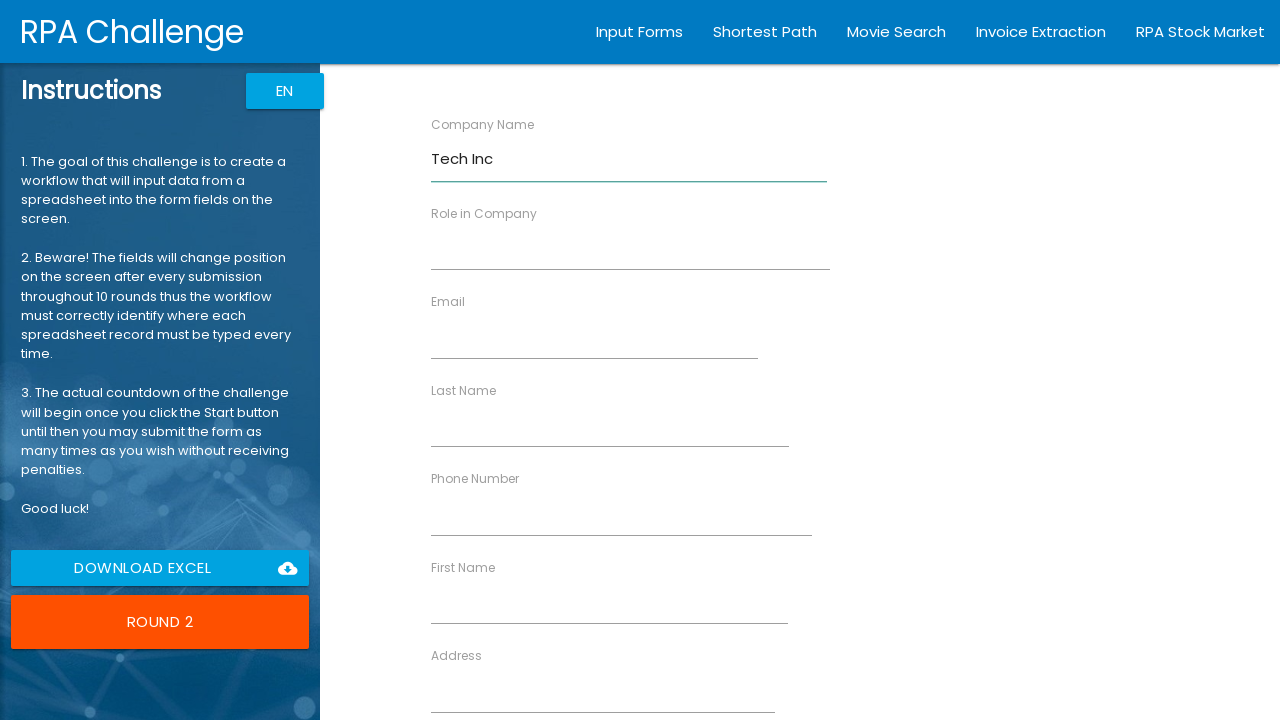

Filled Role in Company field with 'Developer' on form >> .row > div >> nth=1 >> input
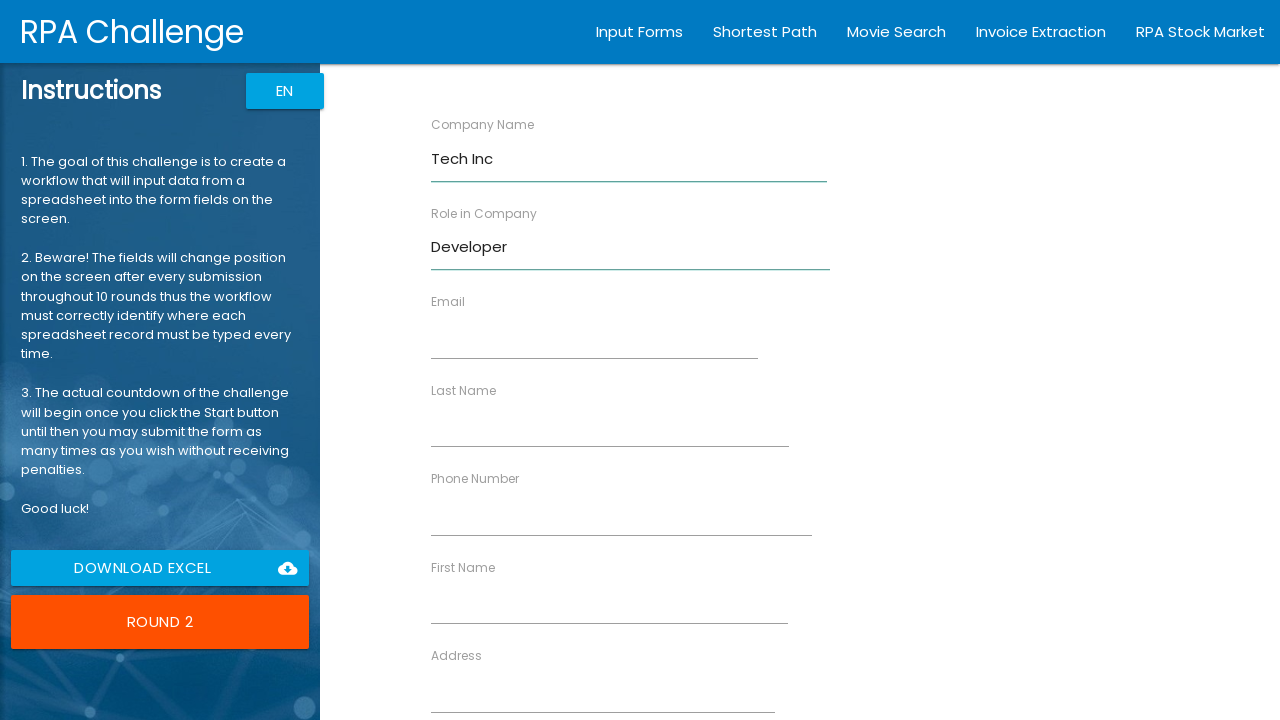

Filled Email field with 'jane.doe@tech.com' on form >> .row > div >> nth=2 >> input
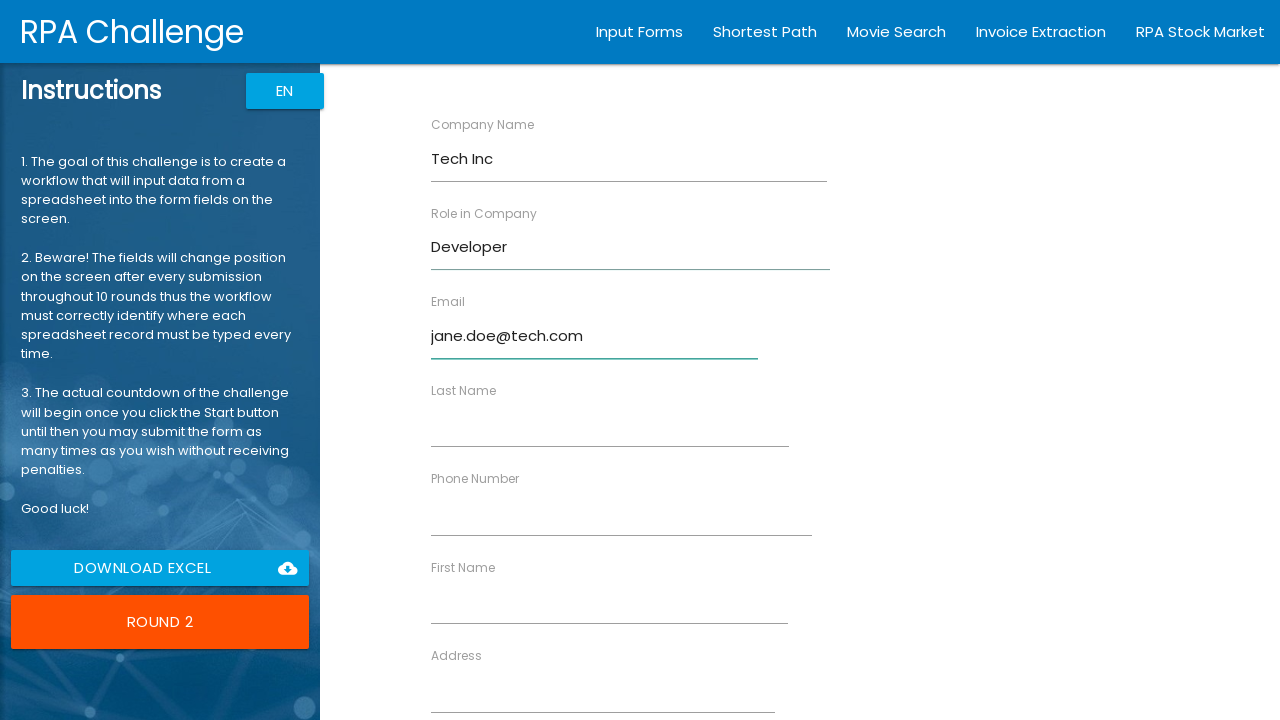

Filled Last Name field with 'Doe' on form >> .row > div >> nth=3 >> input
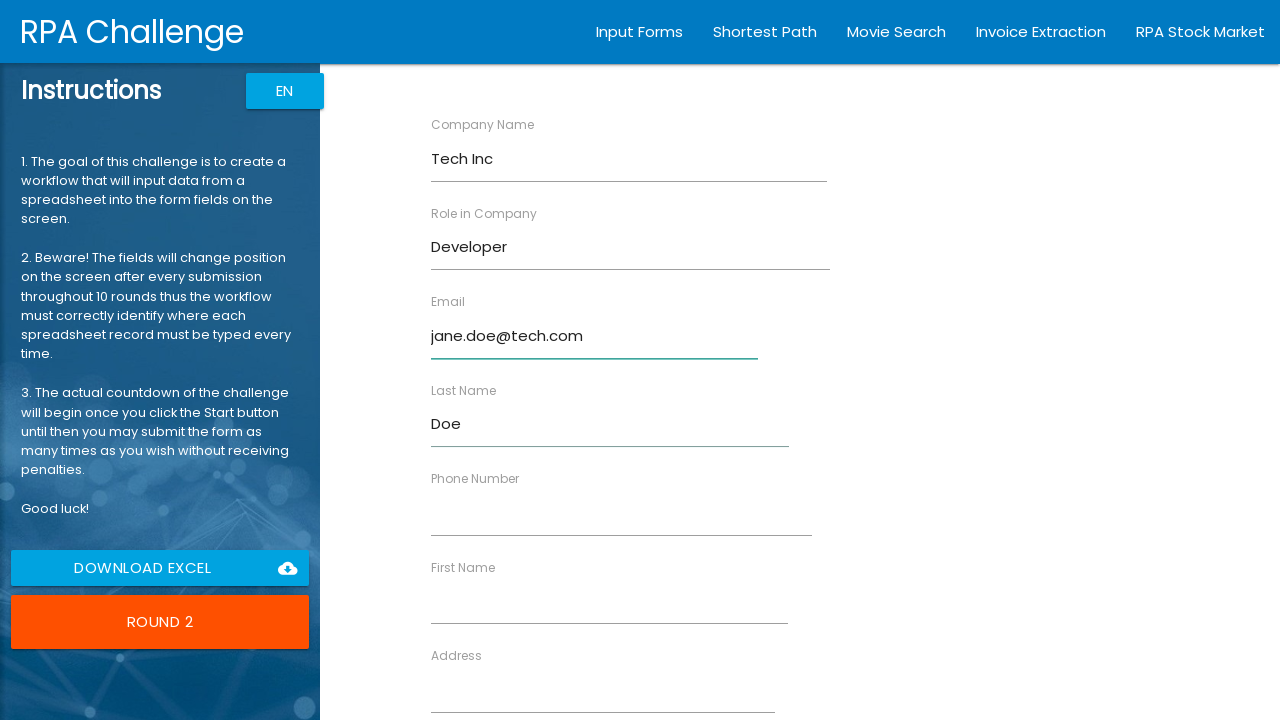

Filled Phone Number field with '5559876543' on form >> .row > div >> nth=4 >> input
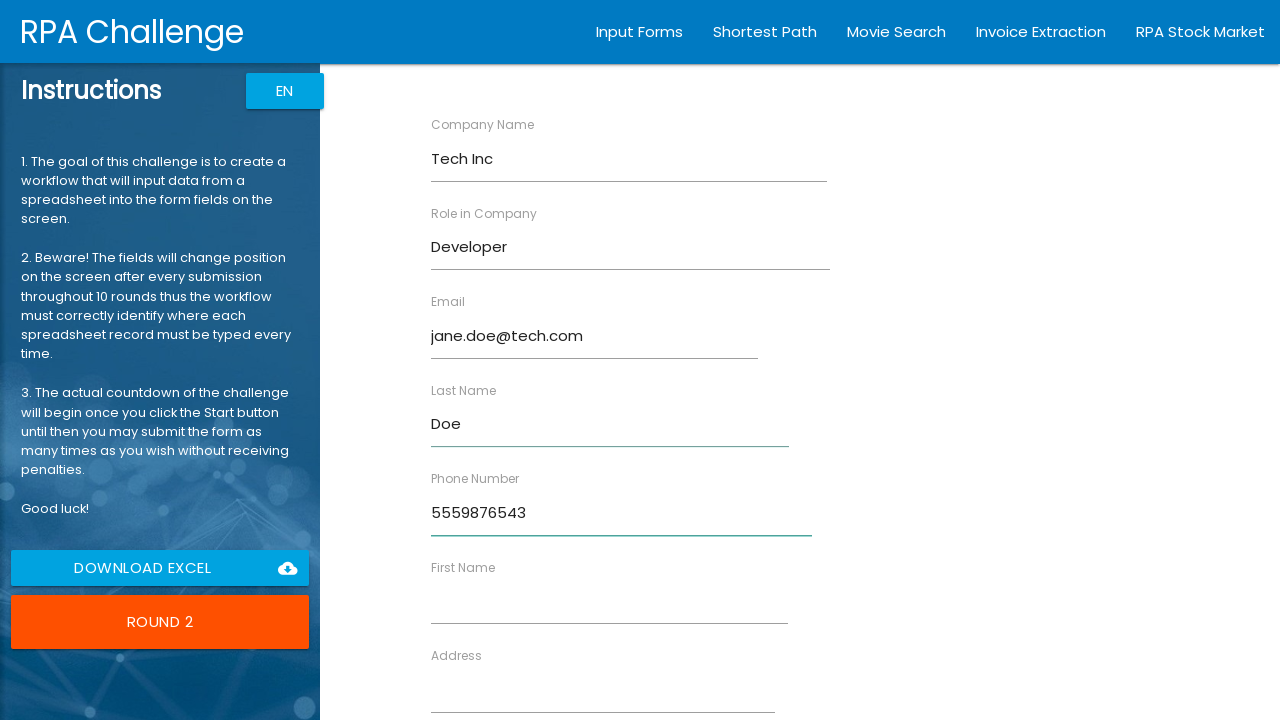

Filled First Name field with 'Jane' on form >> .row > div >> nth=5 >> input
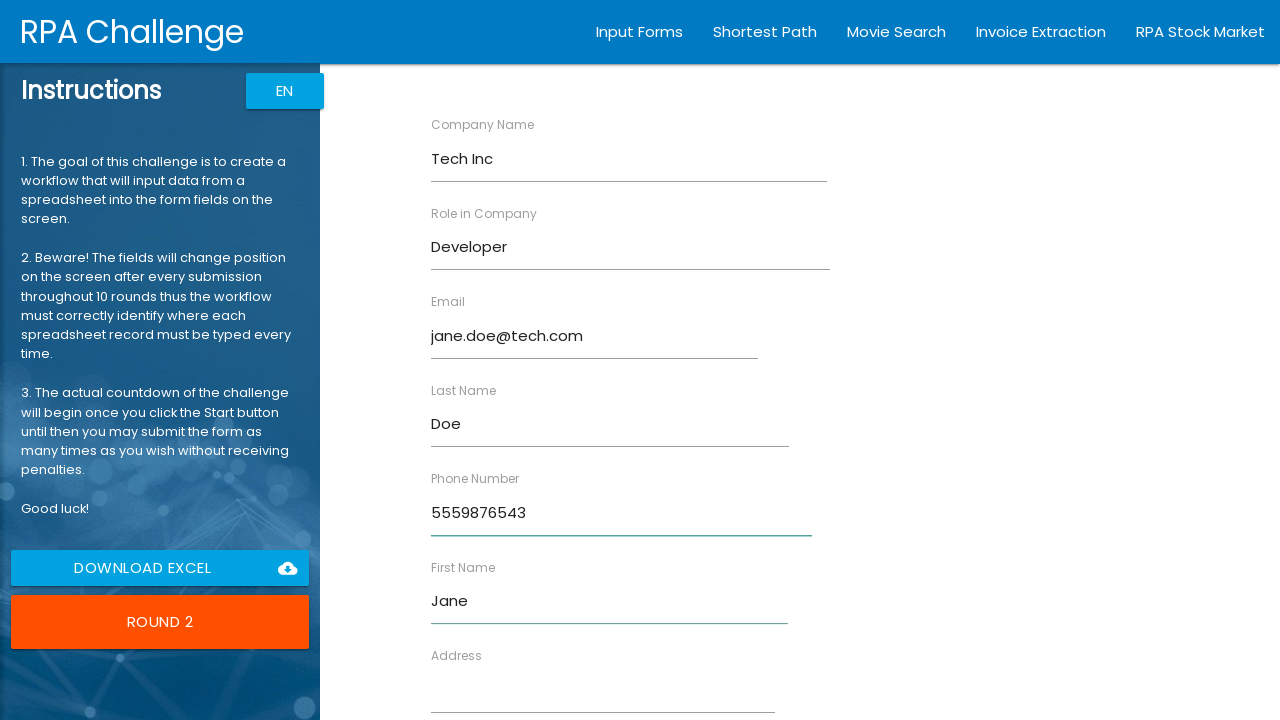

Filled Address field with '456 Oak Ave' on form >> .row > div >> nth=6 >> input
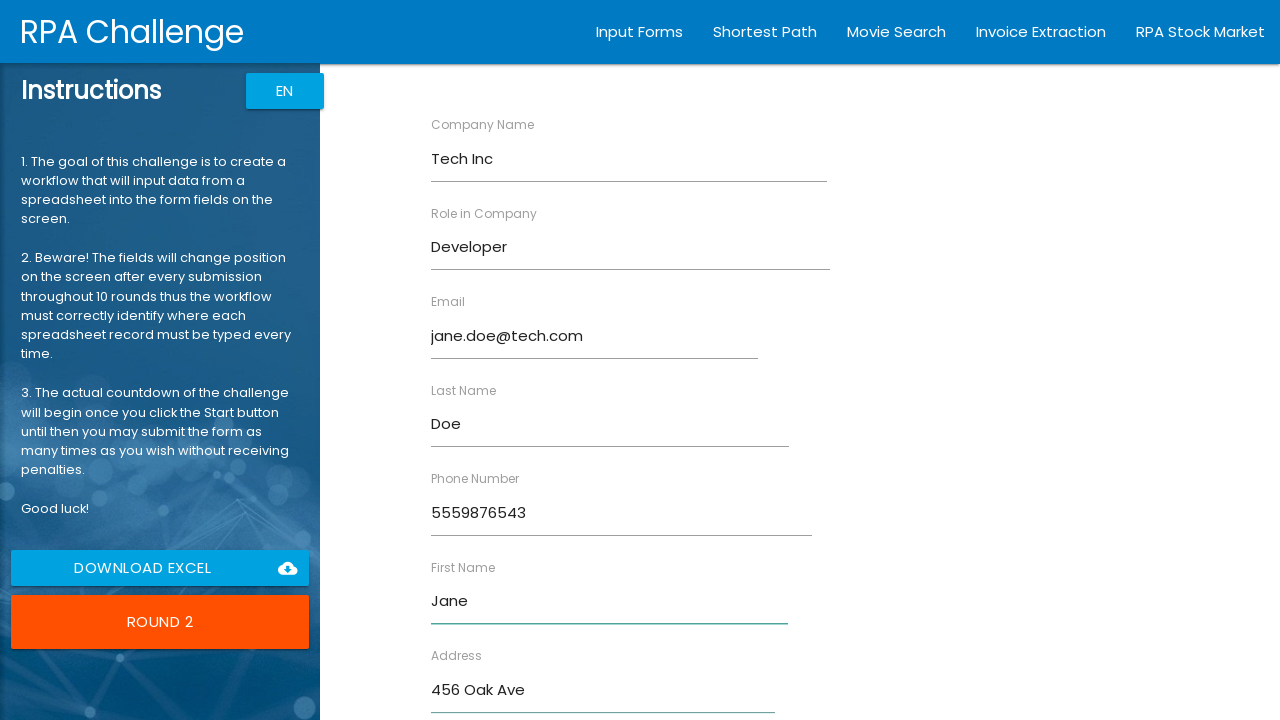

Submitted form for Jane Doe at (478, 688) on input[type='submit']
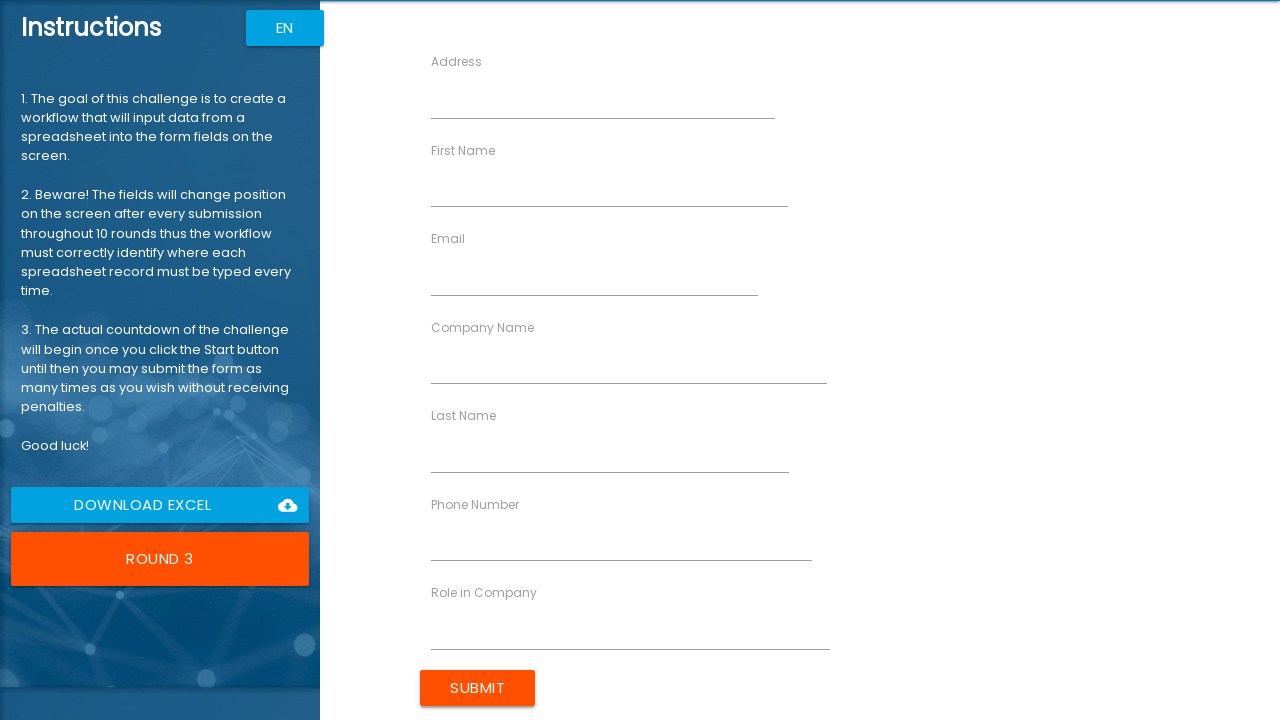

Form loaded for user Robert Johnson
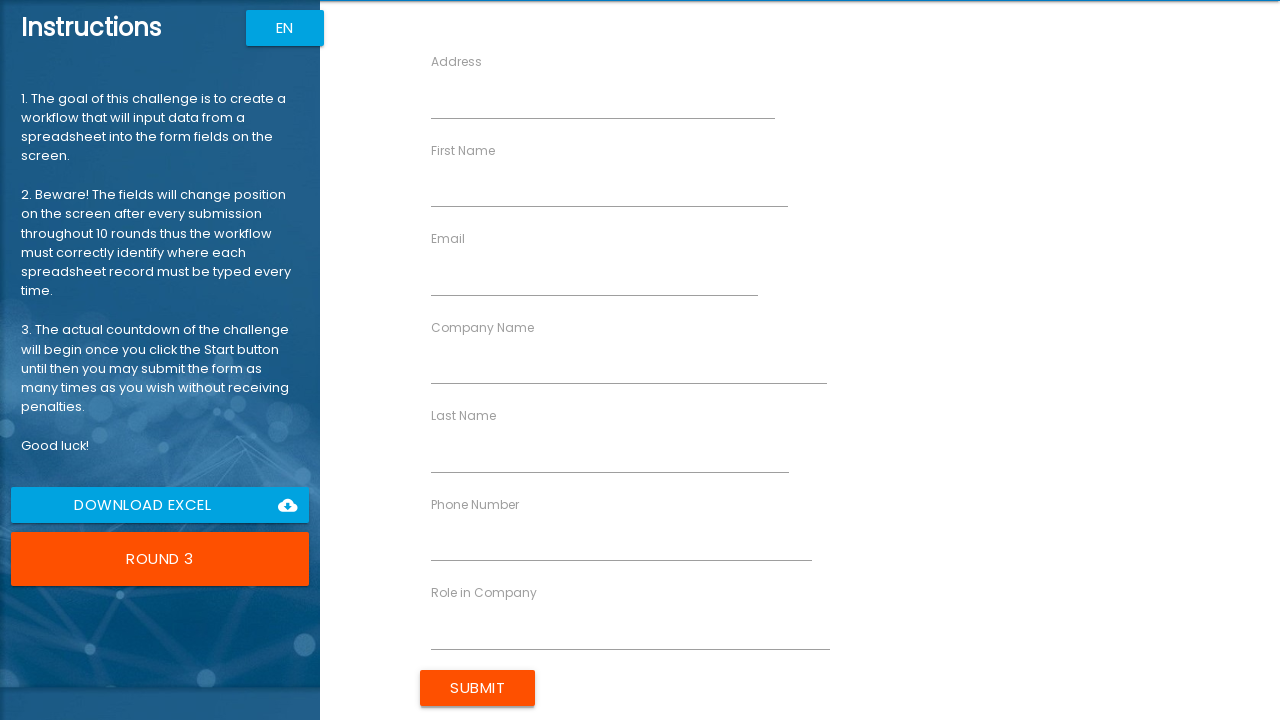

Filled Address field with '789 Pine Rd' on form >> .row > div >> nth=0 >> input
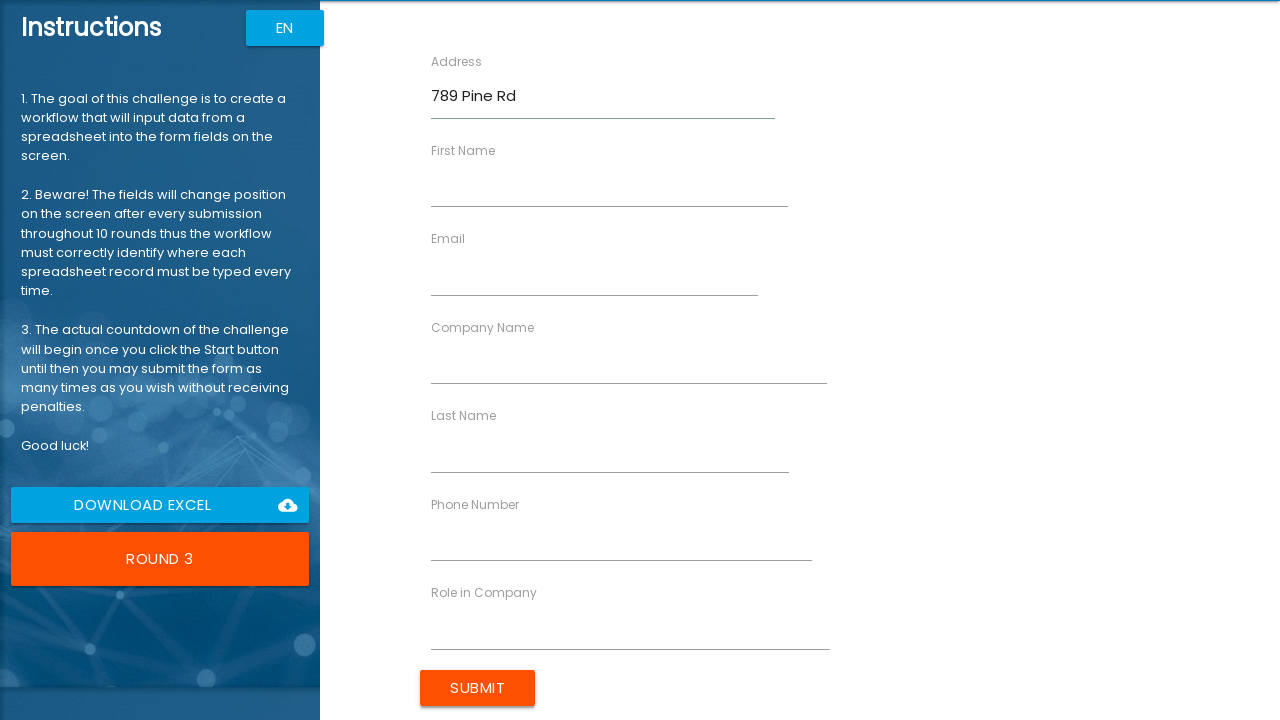

Filled First Name field with 'Robert' on form >> .row > div >> nth=1 >> input
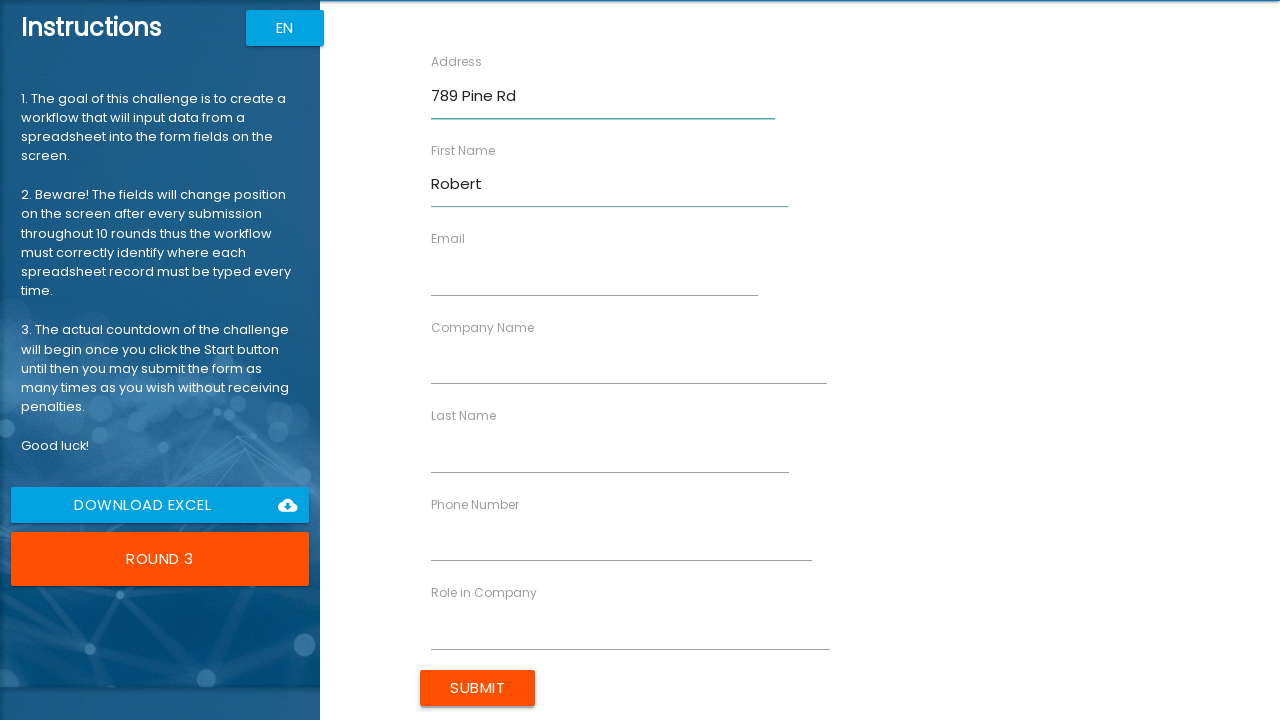

Filled Email field with 'r.johnson@global.com' on form >> .row > div >> nth=2 >> input
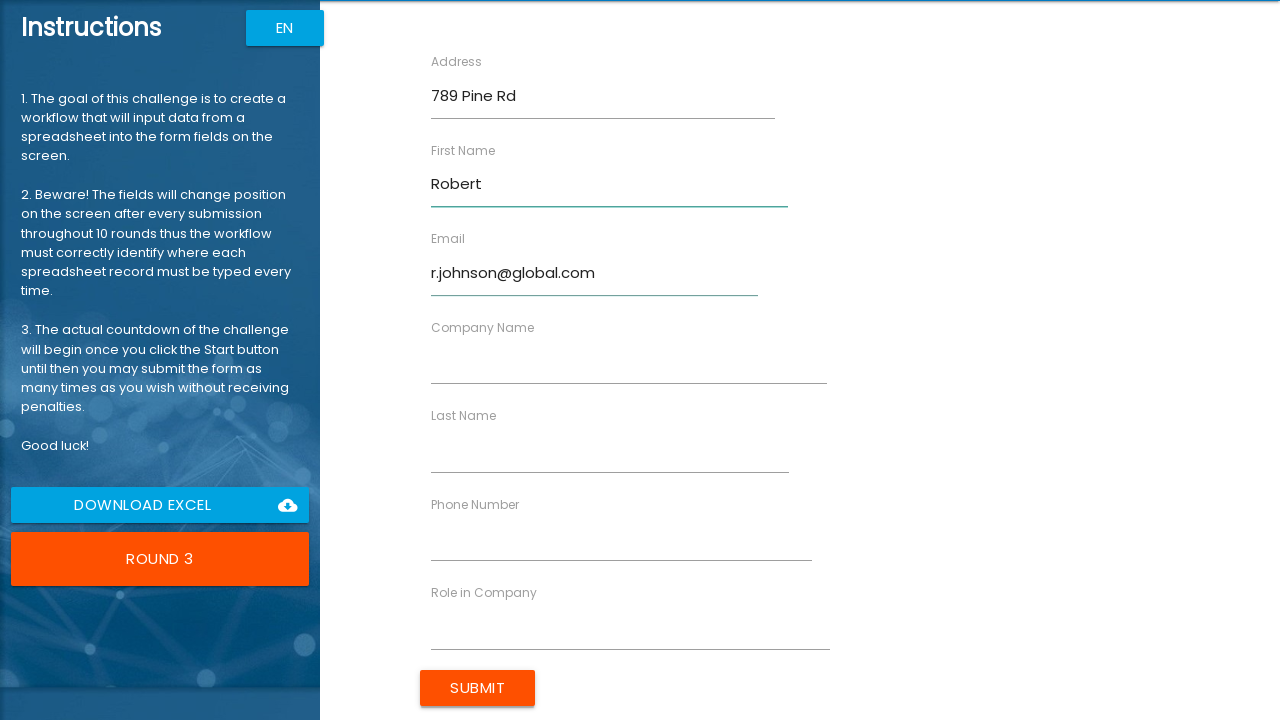

Filled Company Name field with 'Global Ltd' on form >> .row > div >> nth=3 >> input
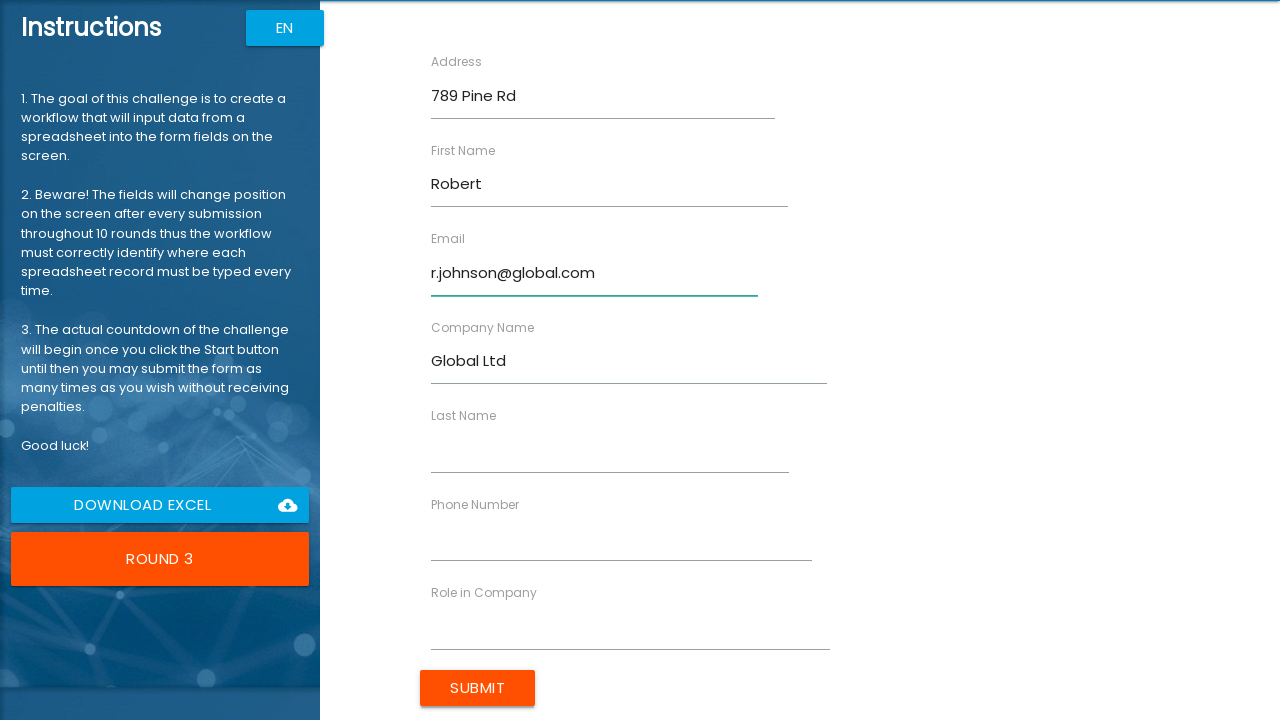

Filled Last Name field with 'Johnson' on form >> .row > div >> nth=4 >> input
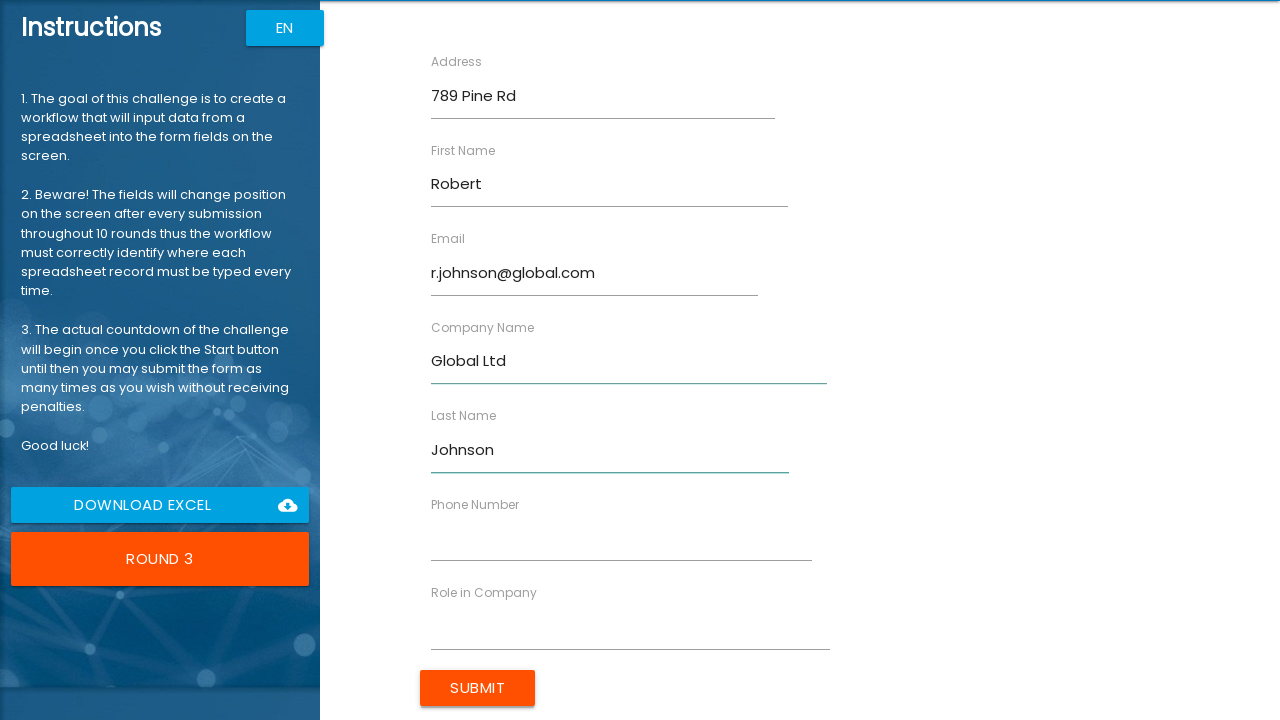

Filled Phone Number field with '5554567890' on form >> .row > div >> nth=5 >> input
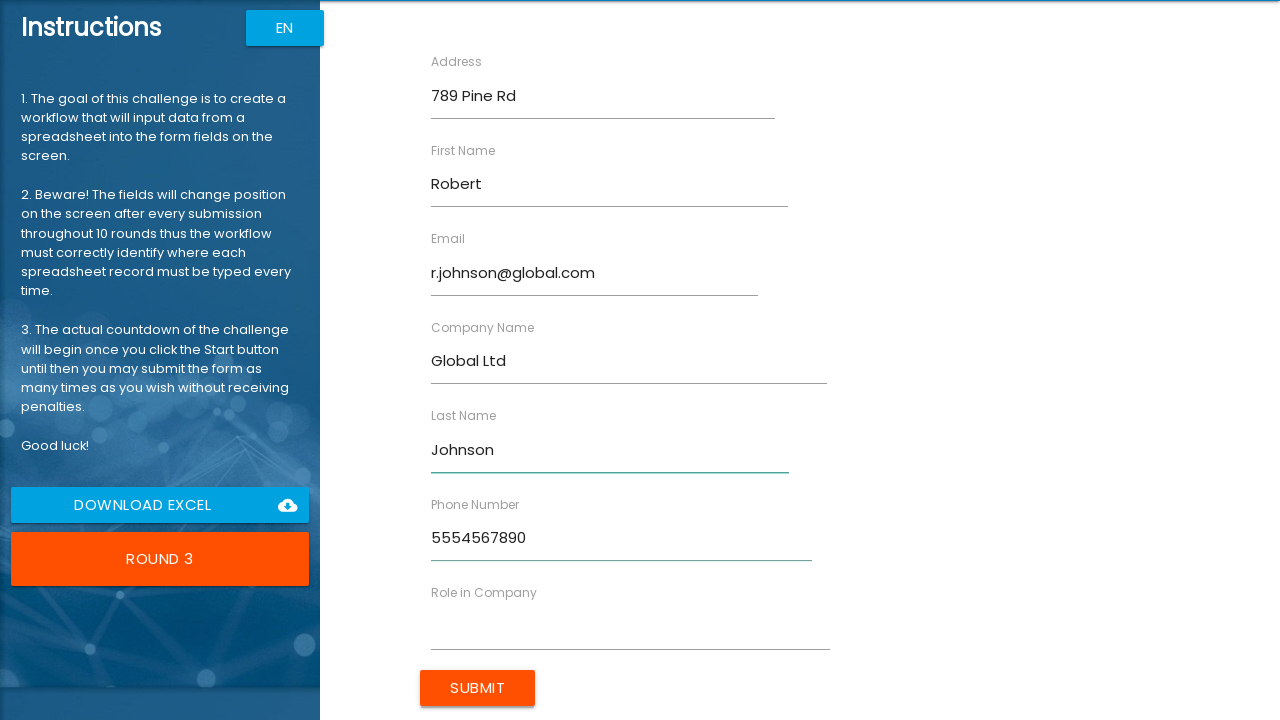

Filled Role in Company field with 'Analyst' on form >> .row > div >> nth=6 >> input
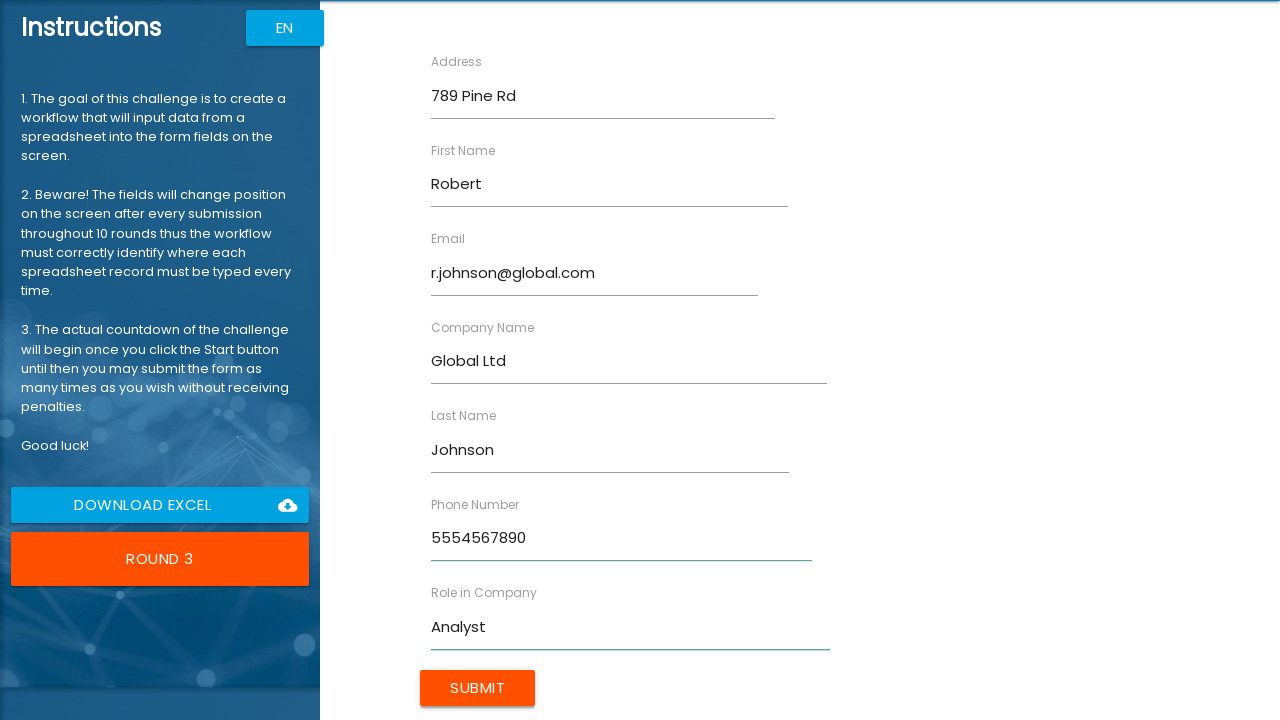

Submitted form for Robert Johnson at (478, 688) on input[type='submit']
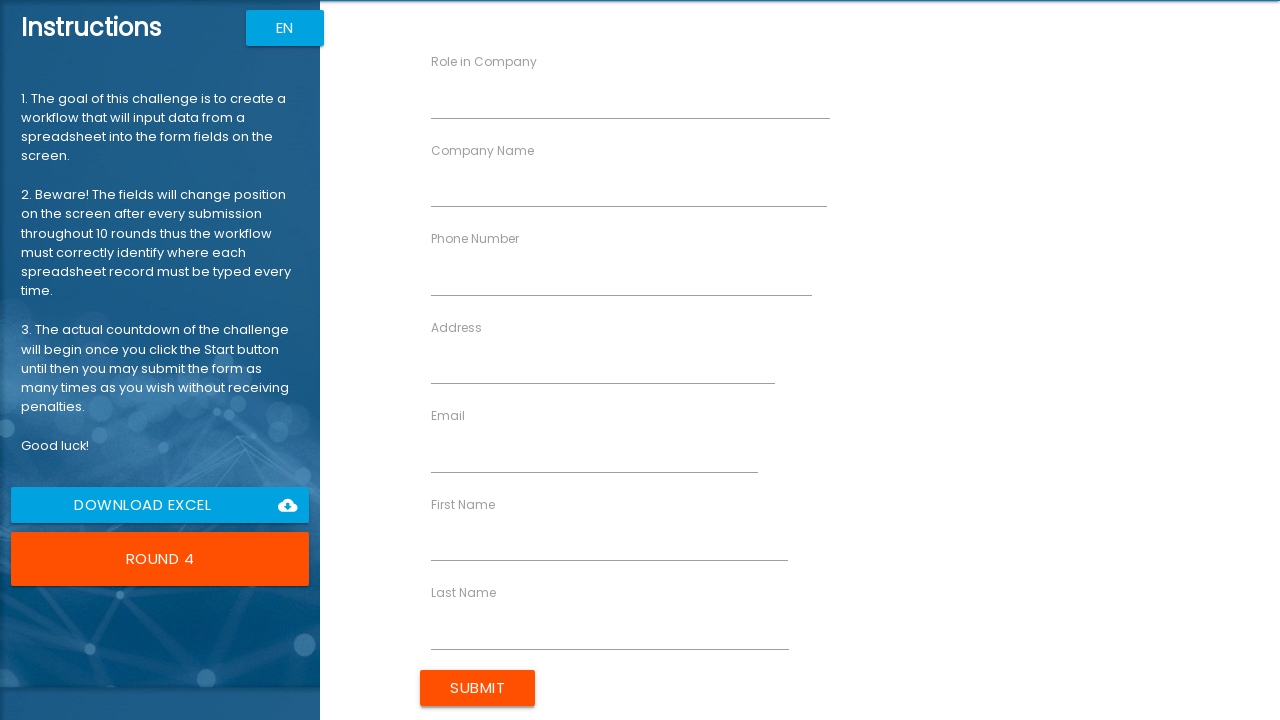

Form loaded for user Emily Williams
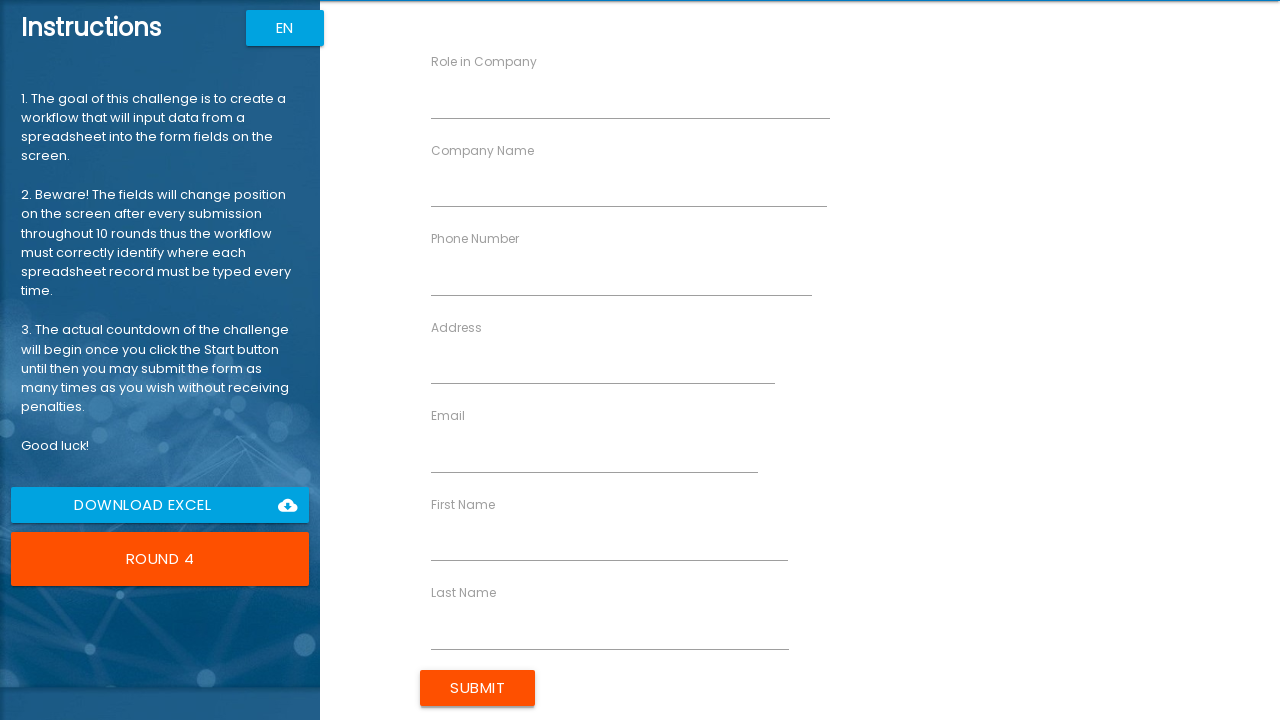

Filled Role in Company field with 'CEO' on form >> .row > div >> nth=0 >> input
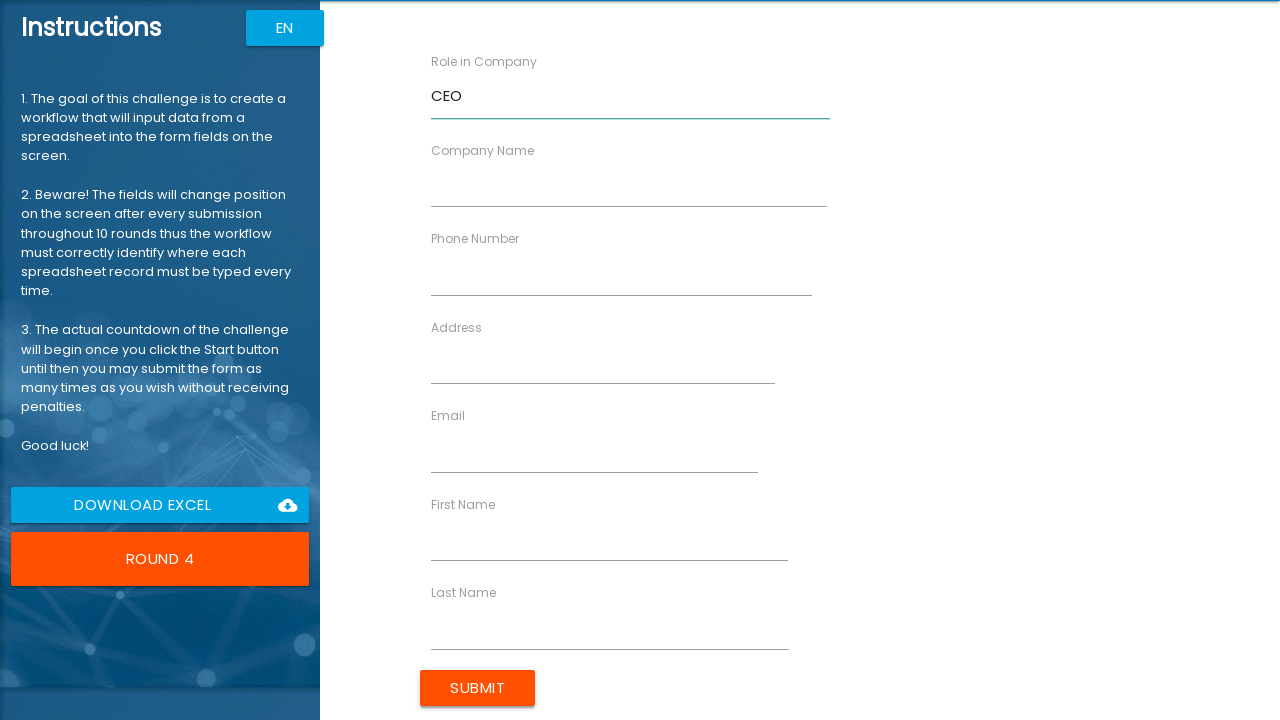

Filled Company Name field with 'StartUp Co' on form >> .row > div >> nth=1 >> input
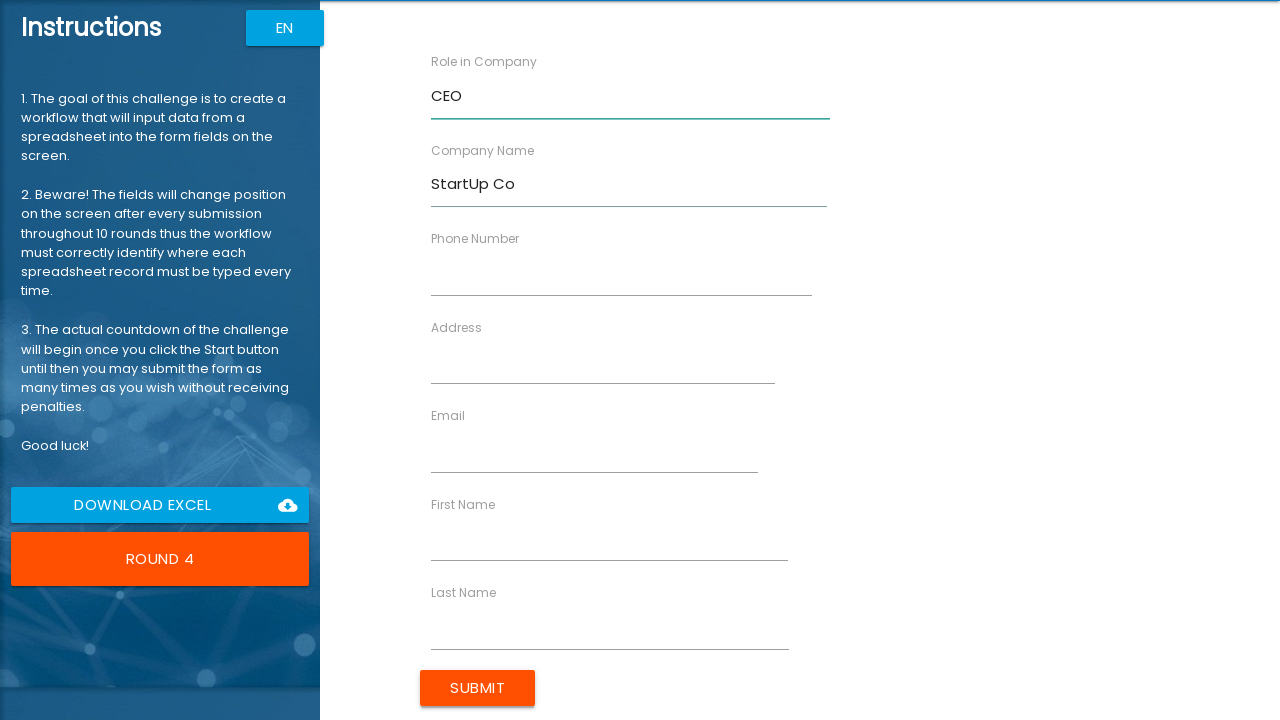

Filled Phone Number field with '5557891234' on form >> .row > div >> nth=2 >> input
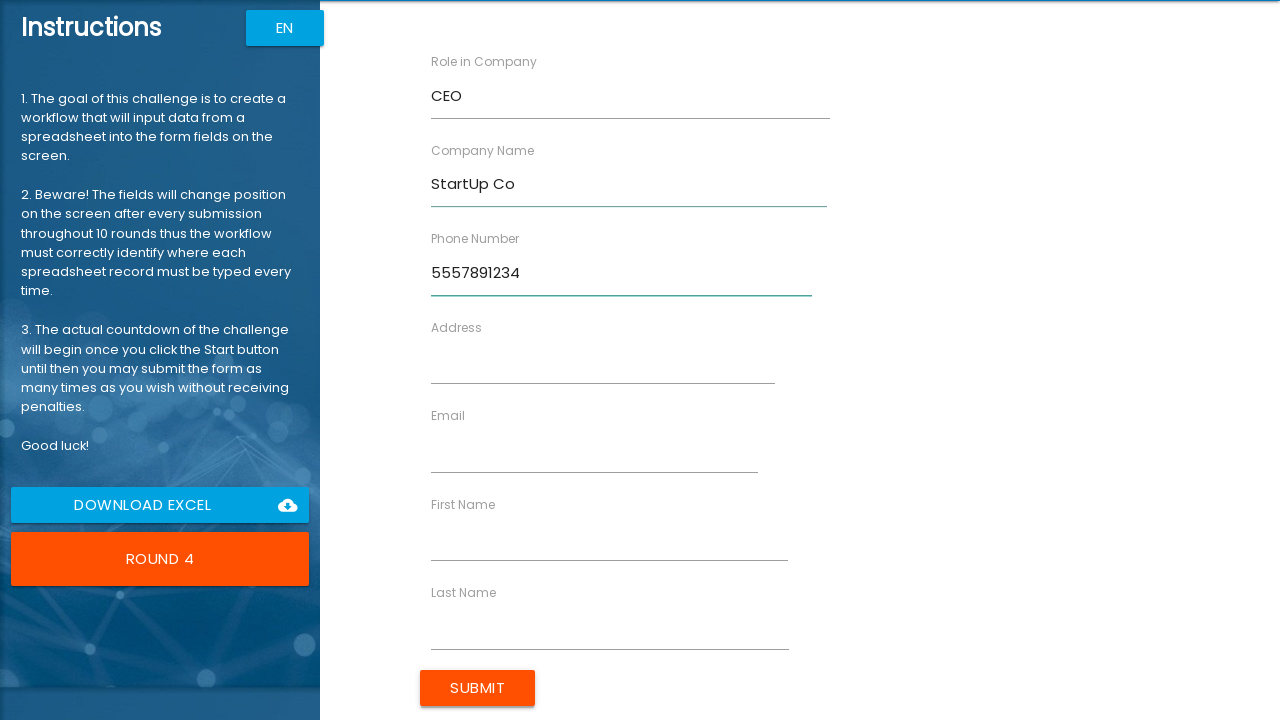

Filled Address field with '321 Elm Blvd' on form >> .row > div >> nth=3 >> input
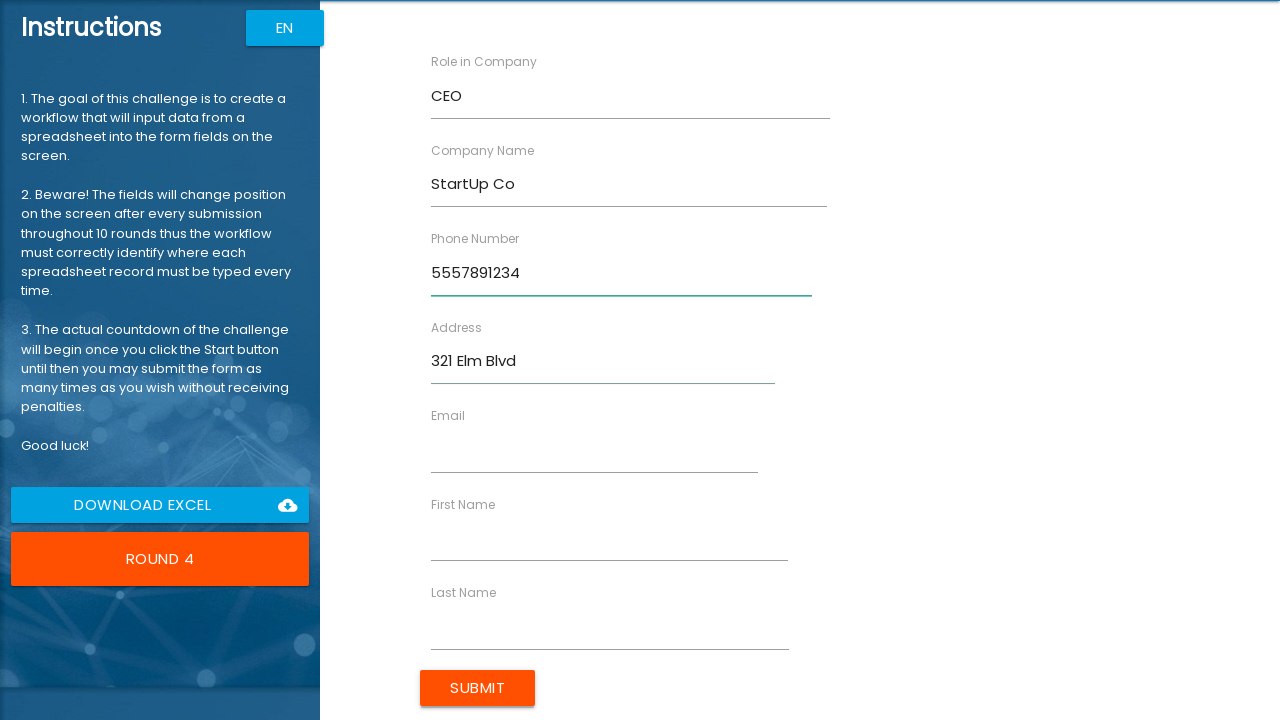

Filled Email field with 'emily.w@startup.com' on form >> .row > div >> nth=4 >> input
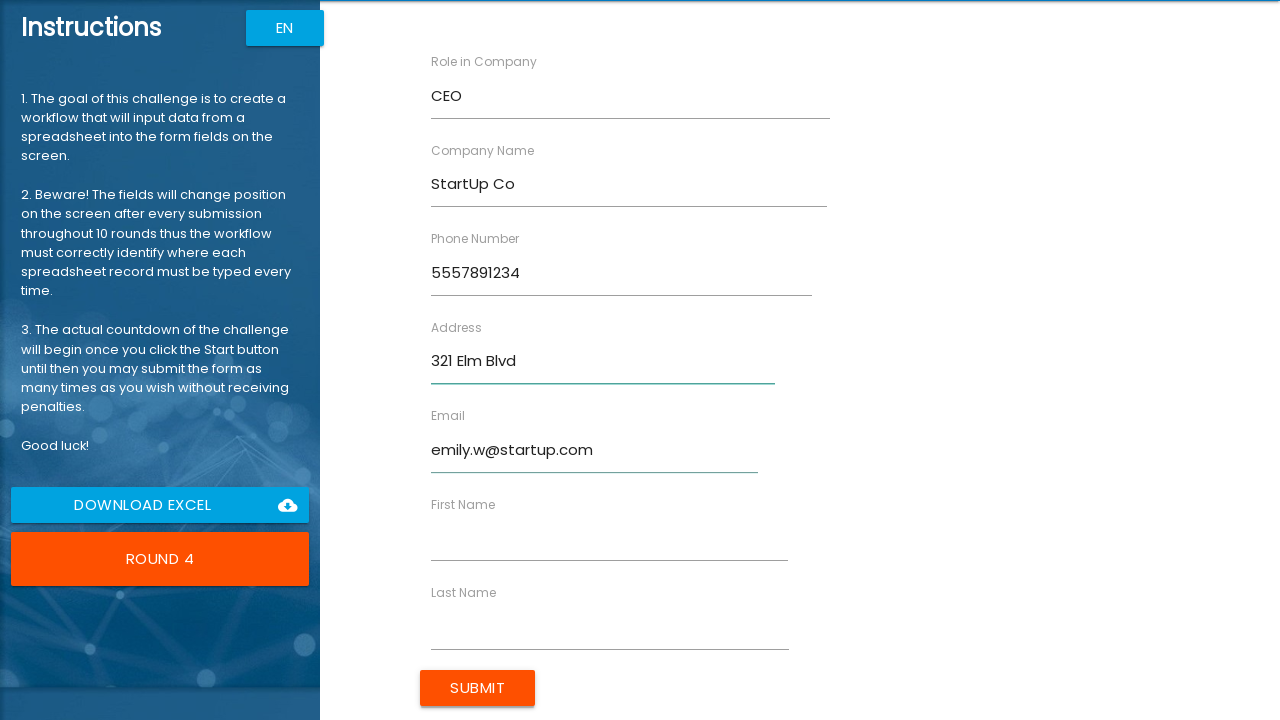

Filled First Name field with 'Emily' on form >> .row > div >> nth=5 >> input
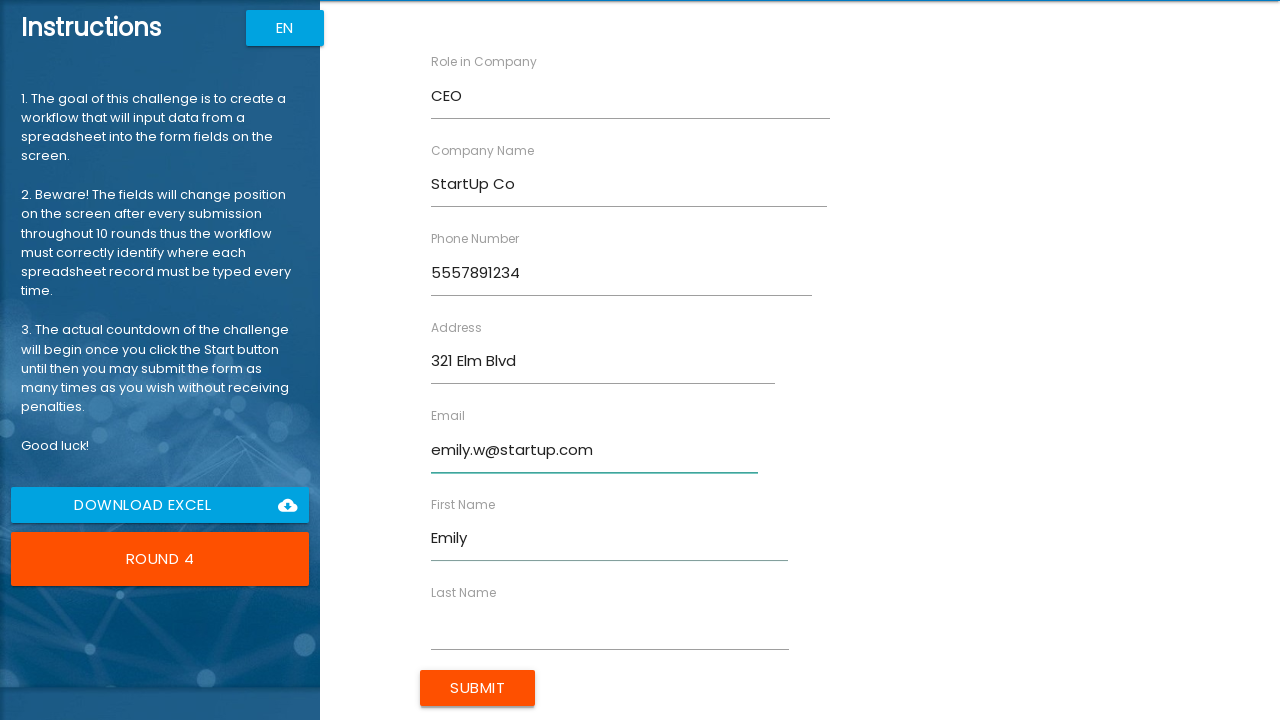

Filled Last Name field with 'Williams' on form >> .row > div >> nth=6 >> input
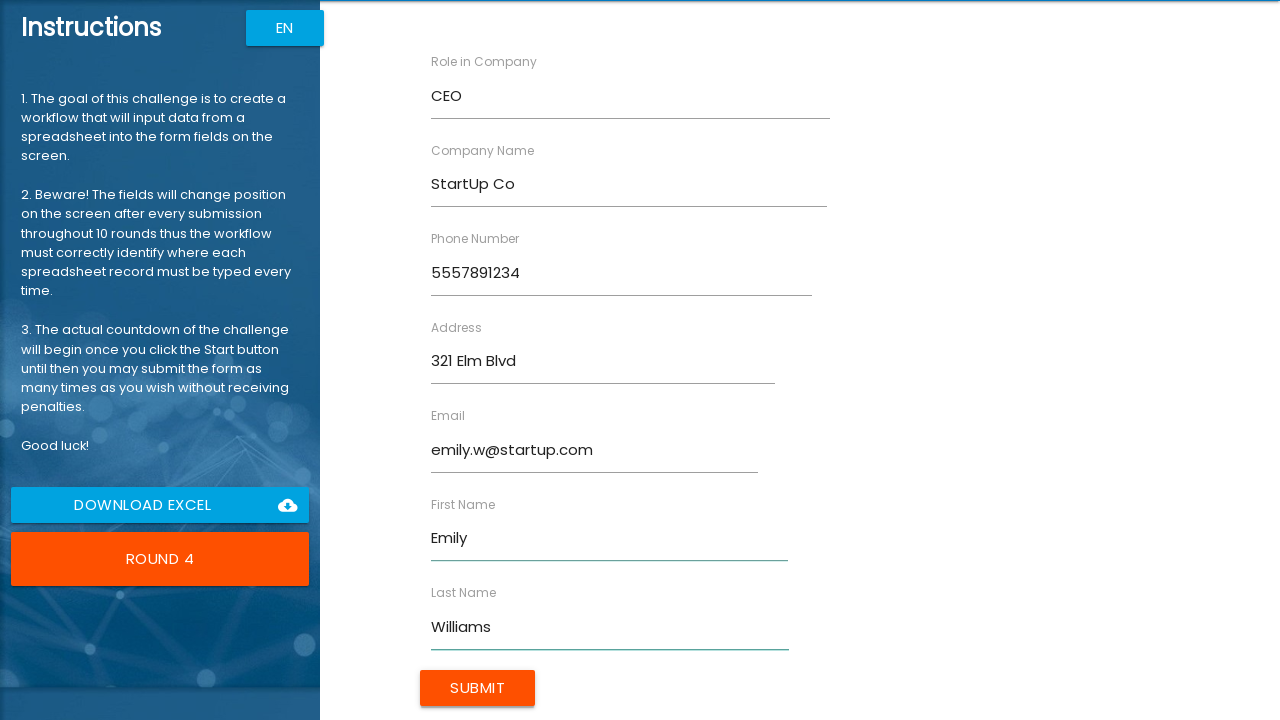

Submitted form for Emily Williams at (478, 688) on input[type='submit']
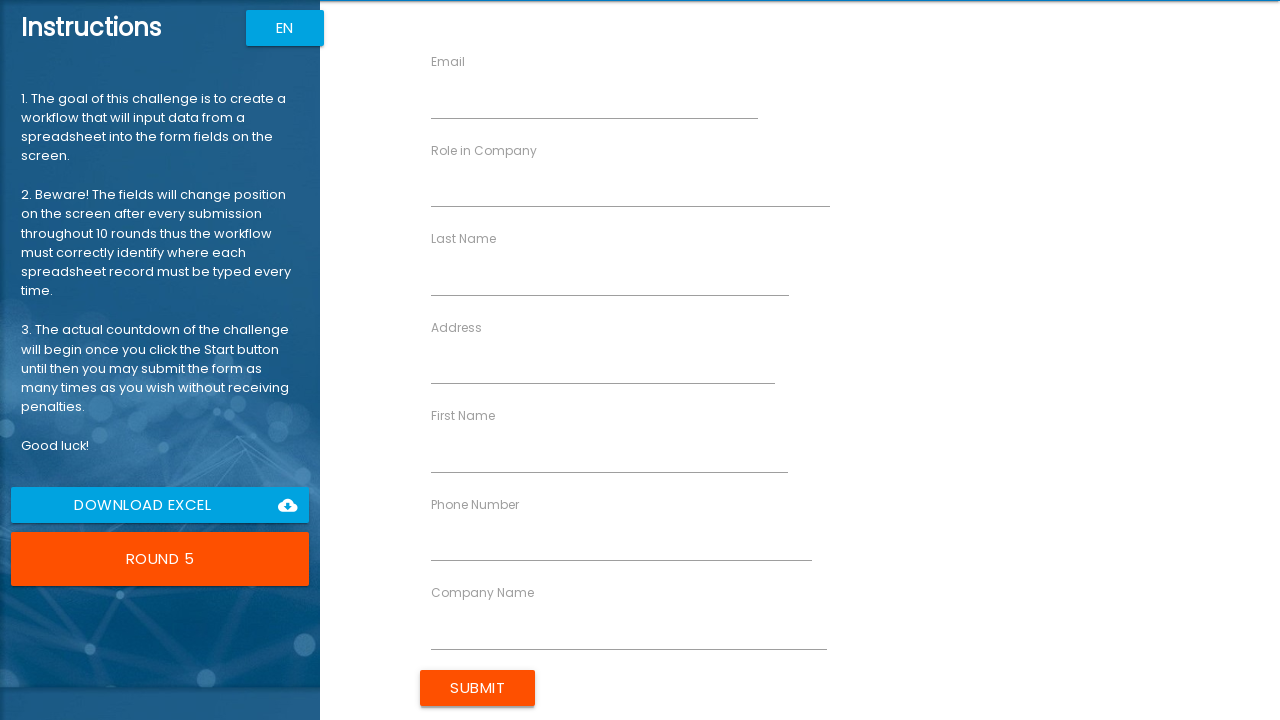

Form loaded for user Michael Brown
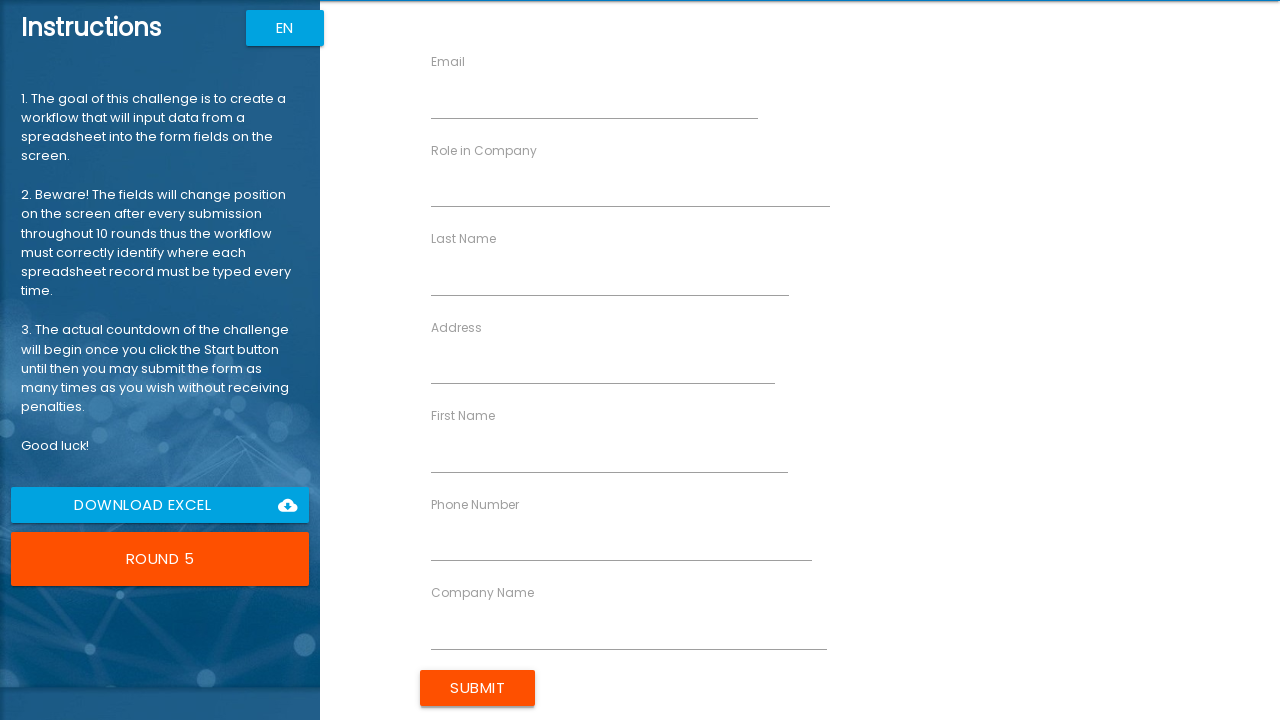

Filled Email field with 'm.brown@finance.com' on form >> .row > div >> nth=0 >> input
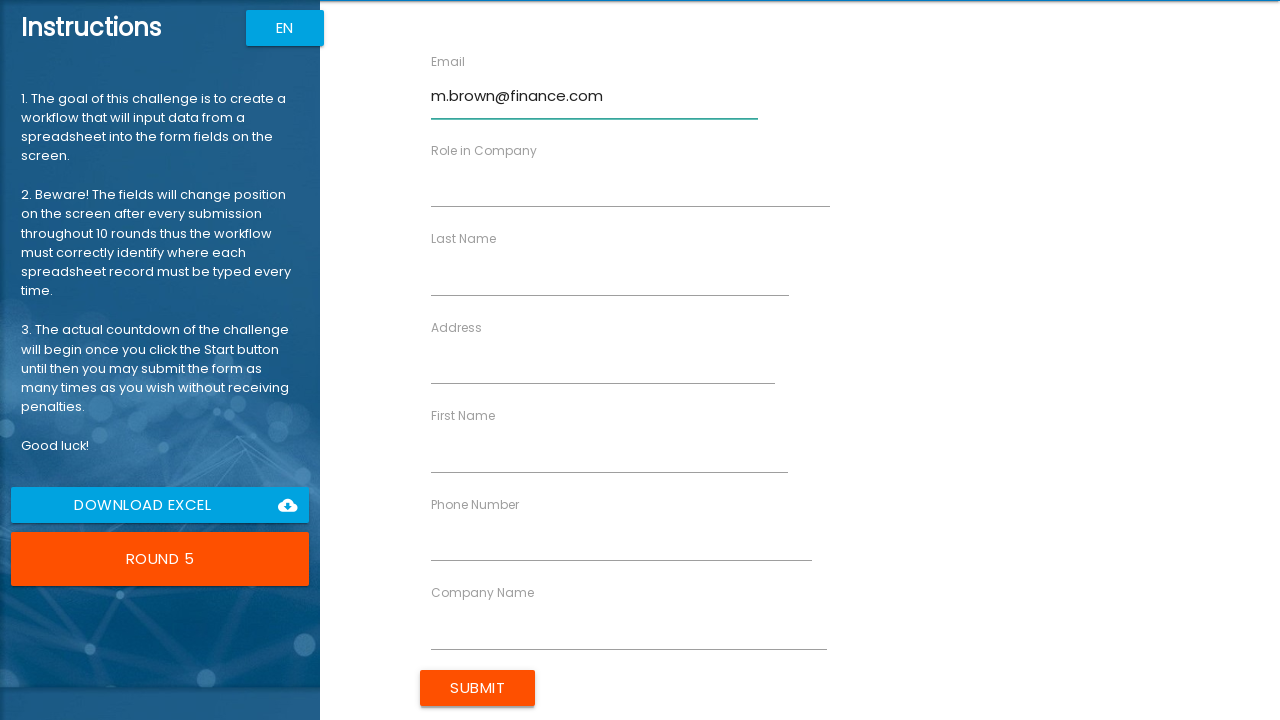

Filled Role in Company field with 'Accountant' on form >> .row > div >> nth=1 >> input
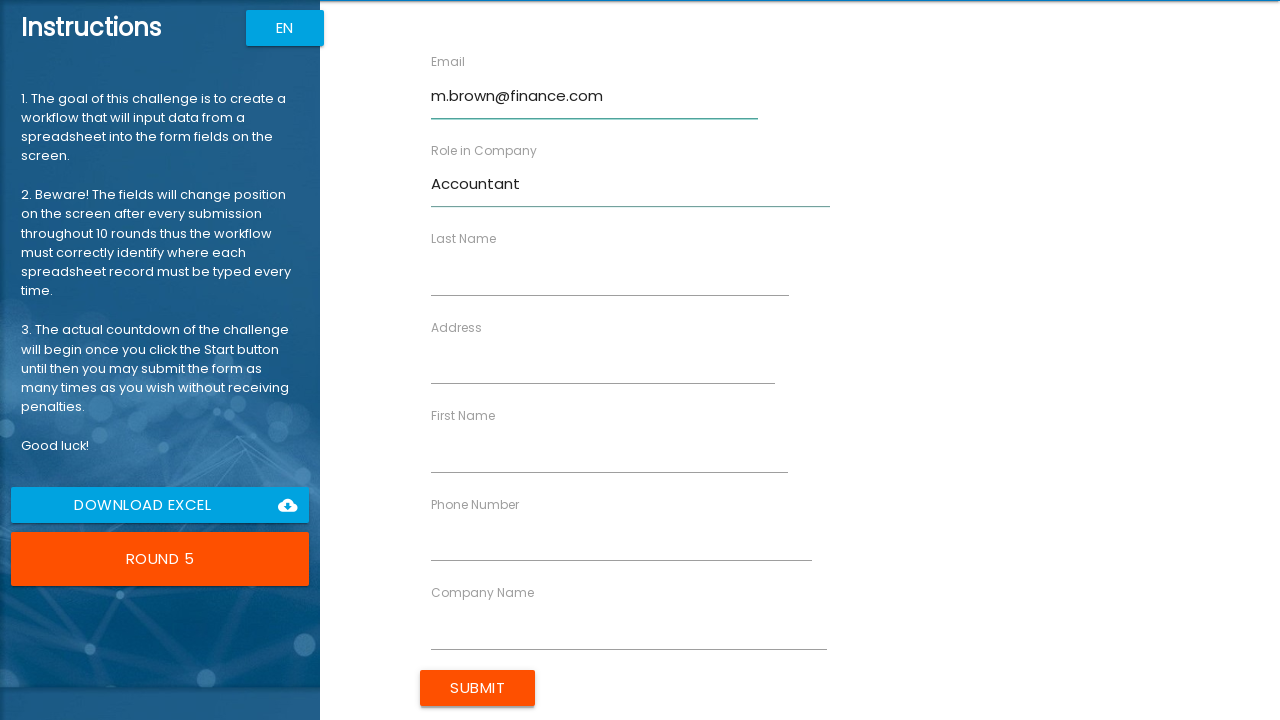

Filled Last Name field with 'Brown' on form >> .row > div >> nth=2 >> input
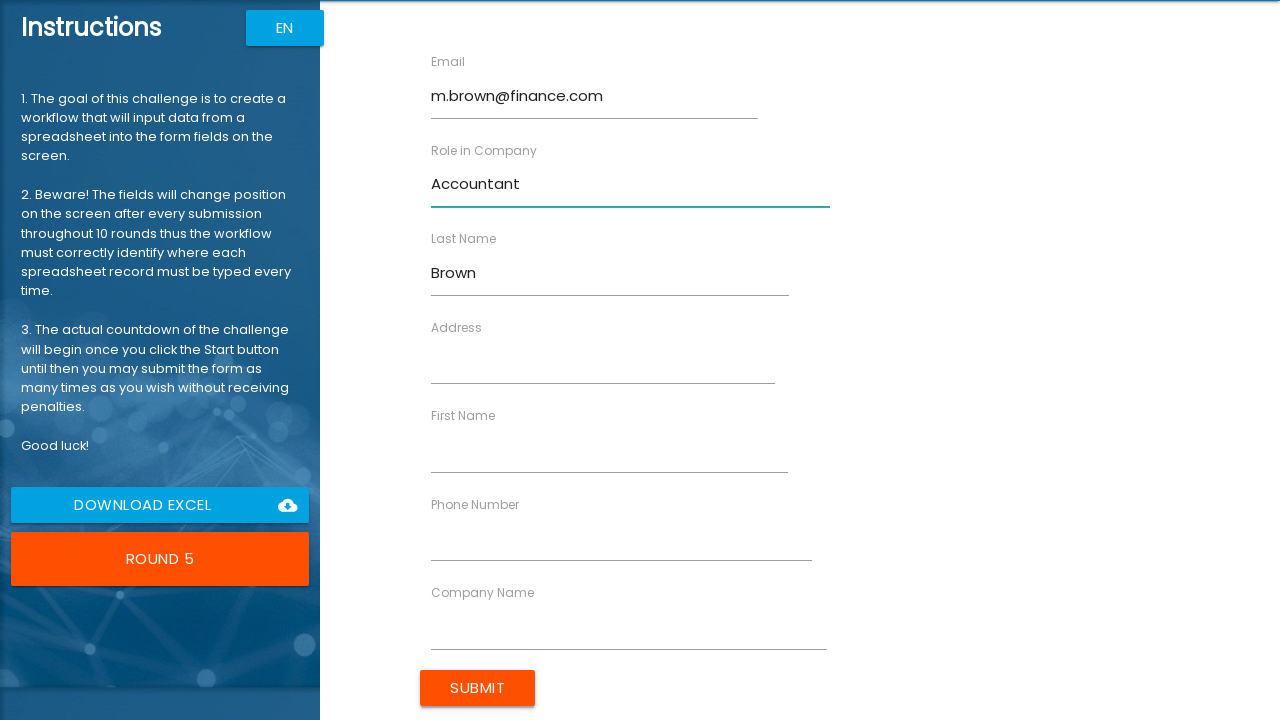

Filled Address field with '654 Cedar Ln' on form >> .row > div >> nth=3 >> input
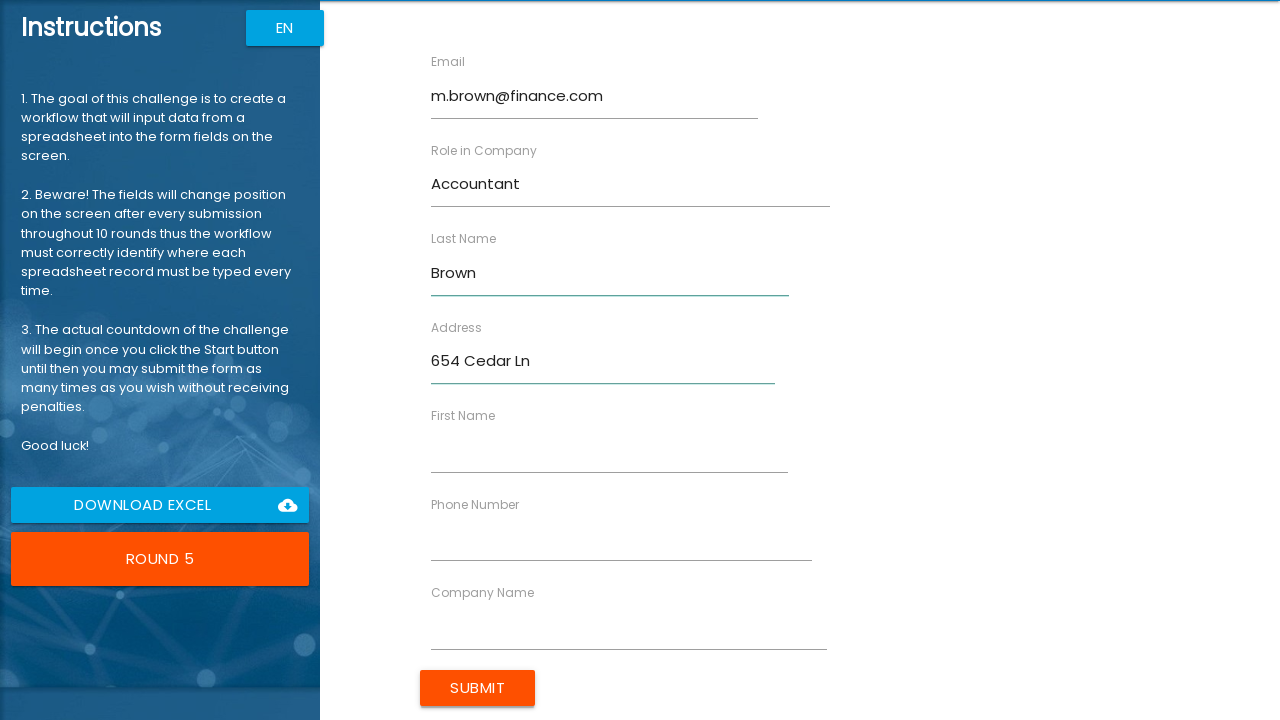

Filled First Name field with 'Michael' on form >> .row > div >> nth=4 >> input
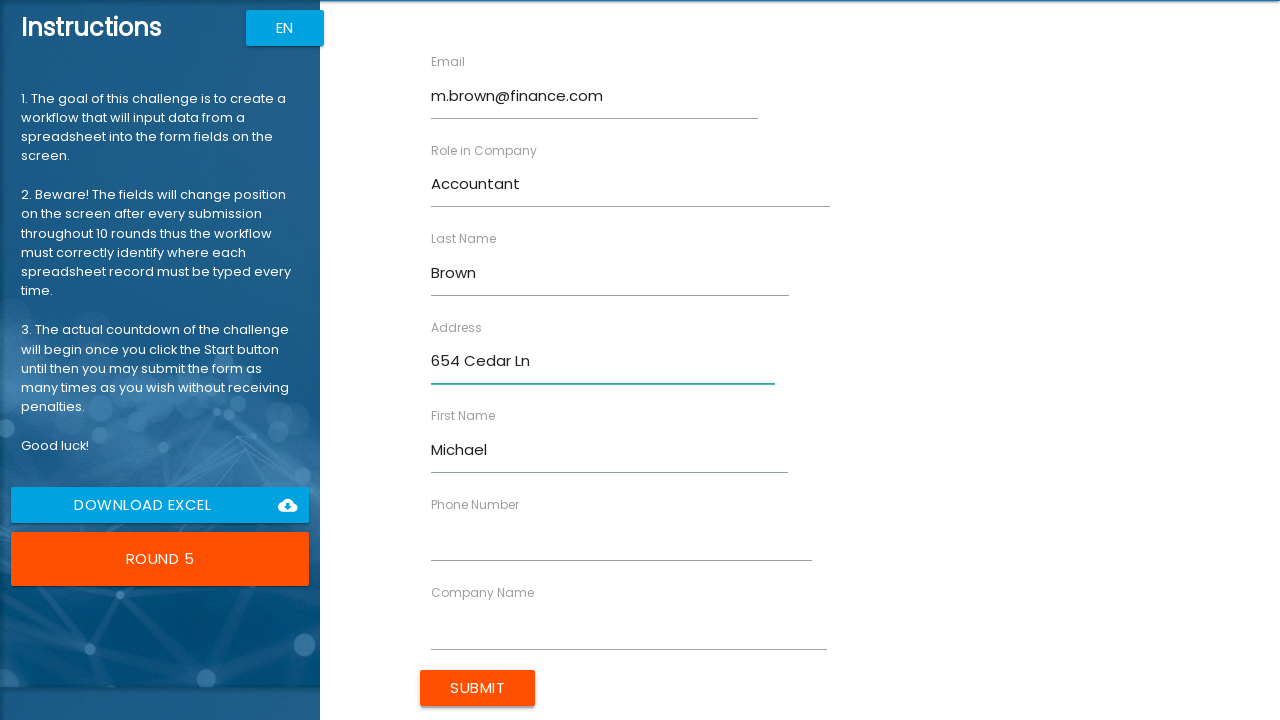

Filled Phone Number field with '5553216547' on form >> .row > div >> nth=5 >> input
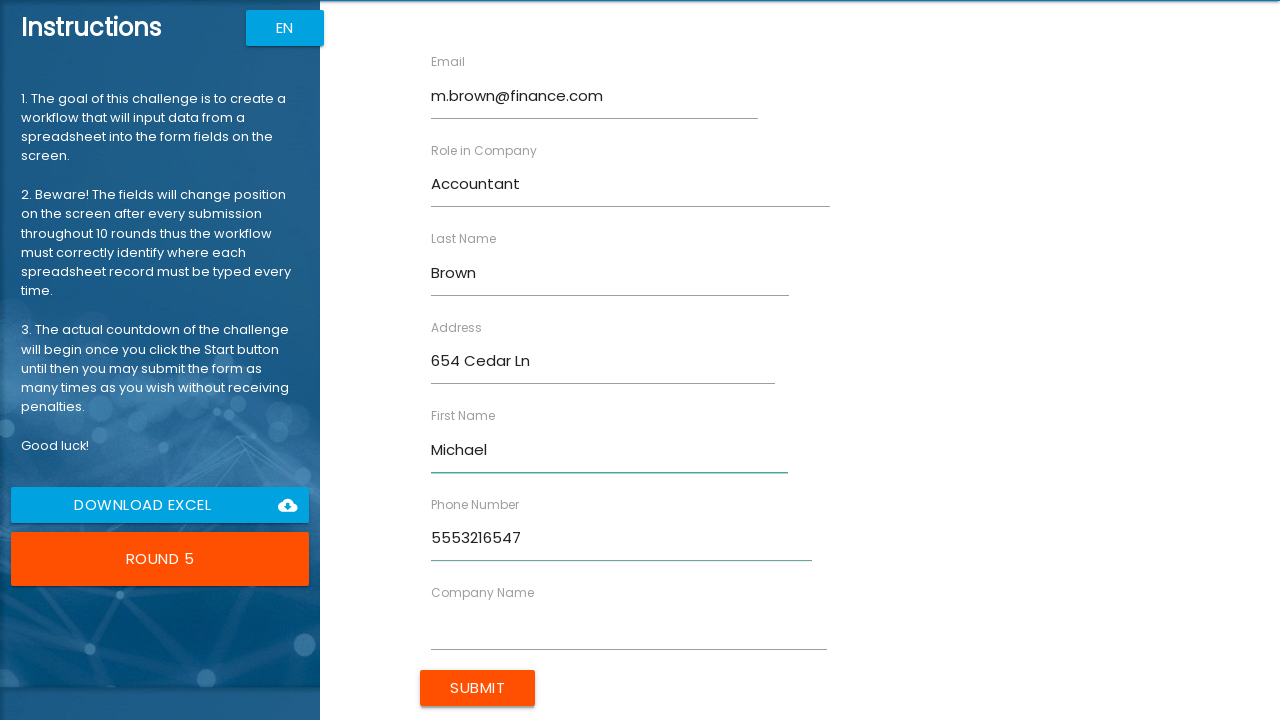

Filled Company Name field with 'Finance Plus' on form >> .row > div >> nth=6 >> input
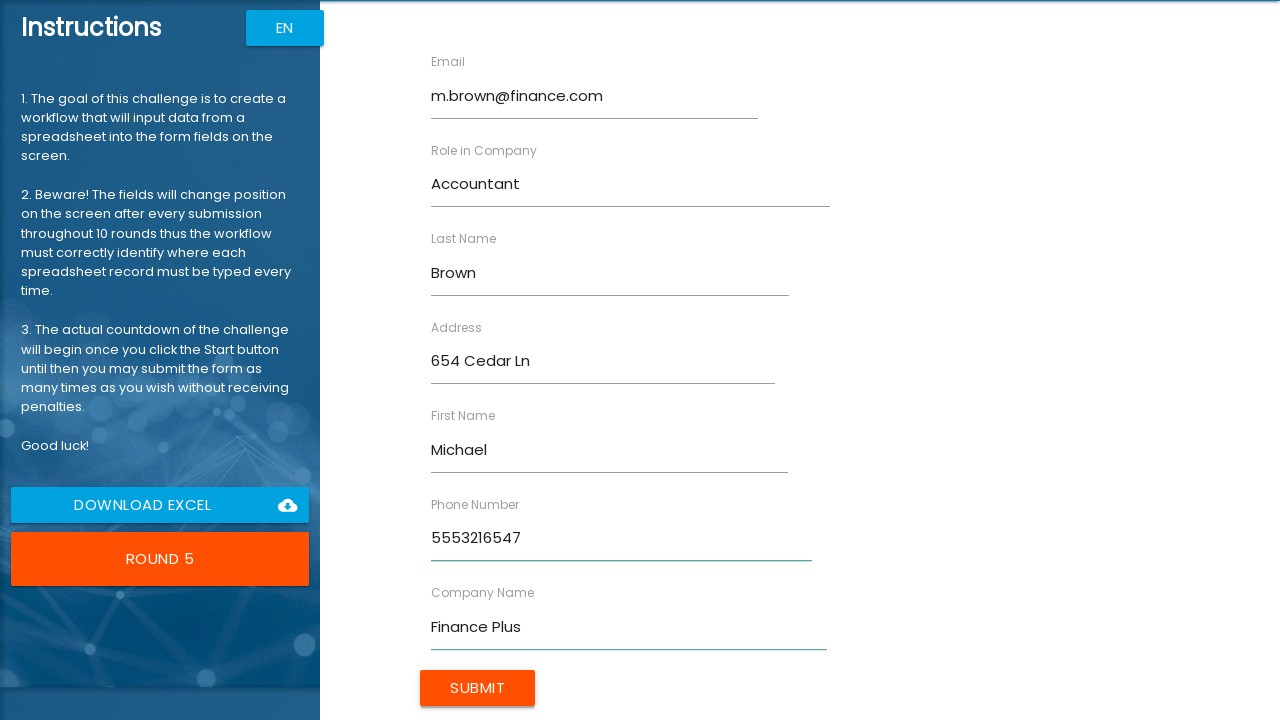

Submitted form for Michael Brown at (478, 688) on input[type='submit']
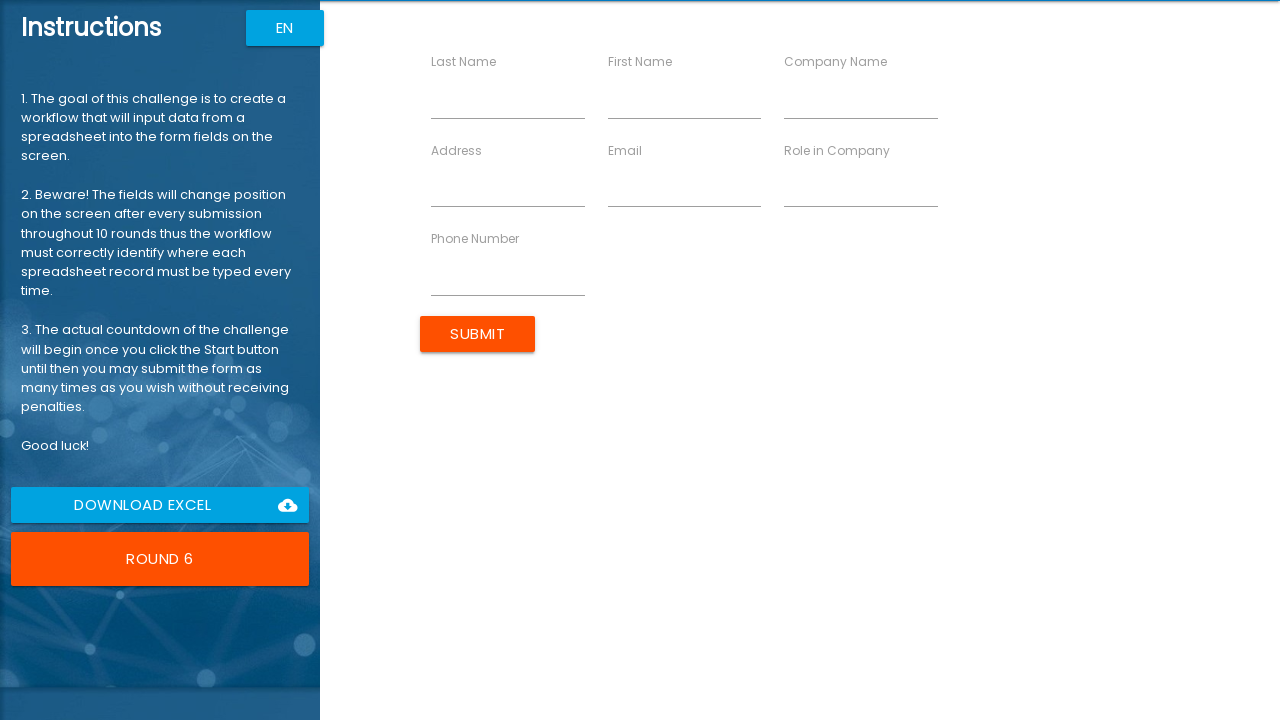

Form loaded for user Sarah Davis
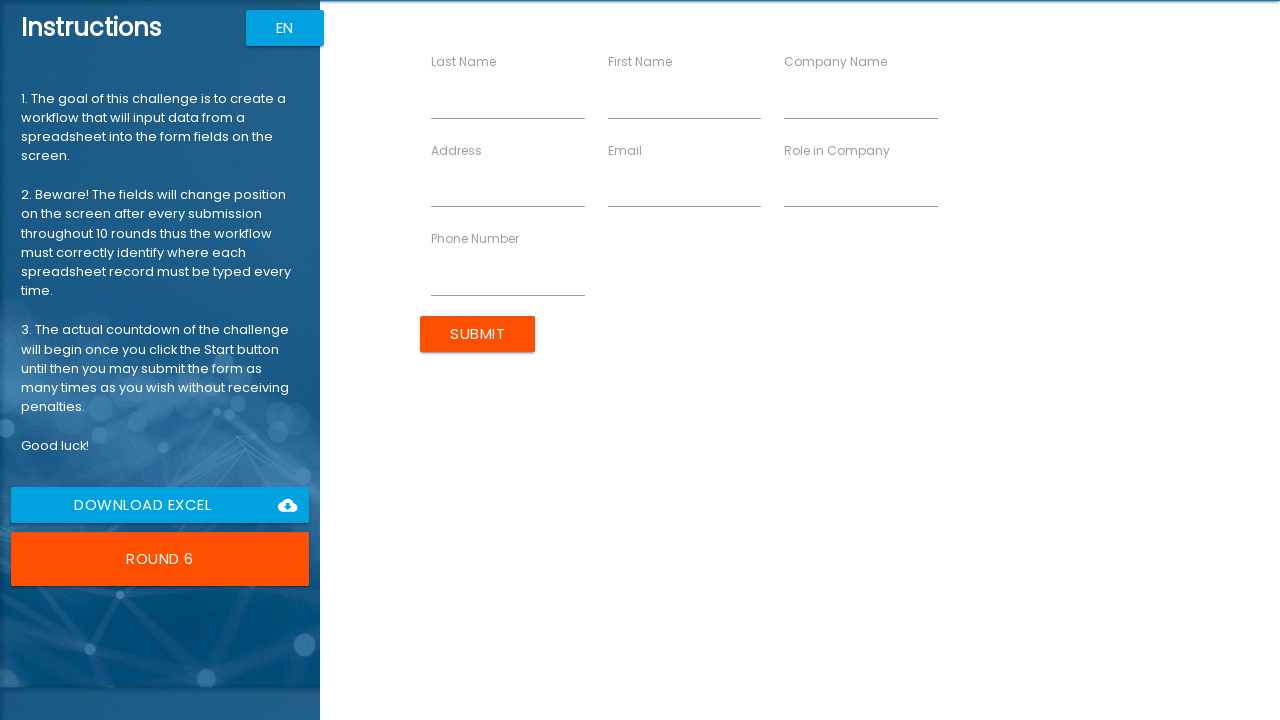

Filled Last Name field with 'Davis' on form >> .row > div >> nth=0 >> input
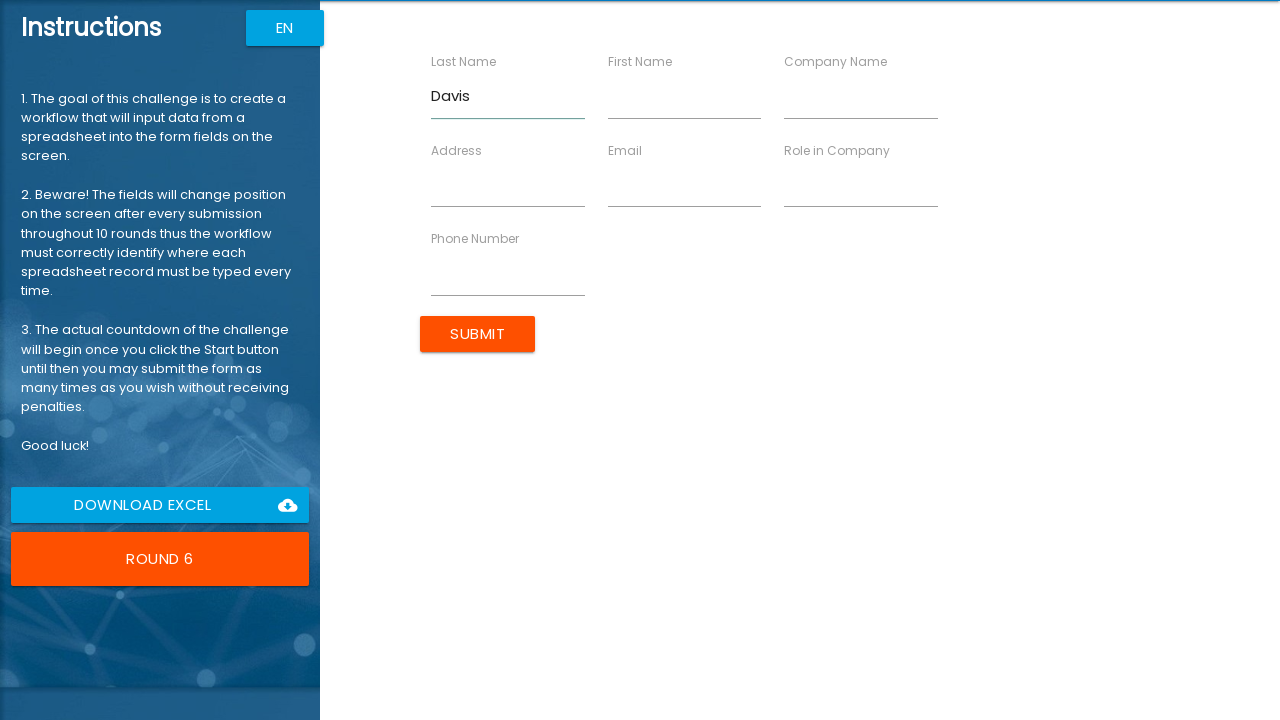

Filled First Name field with 'Sarah' on form >> .row > div >> nth=1 >> input
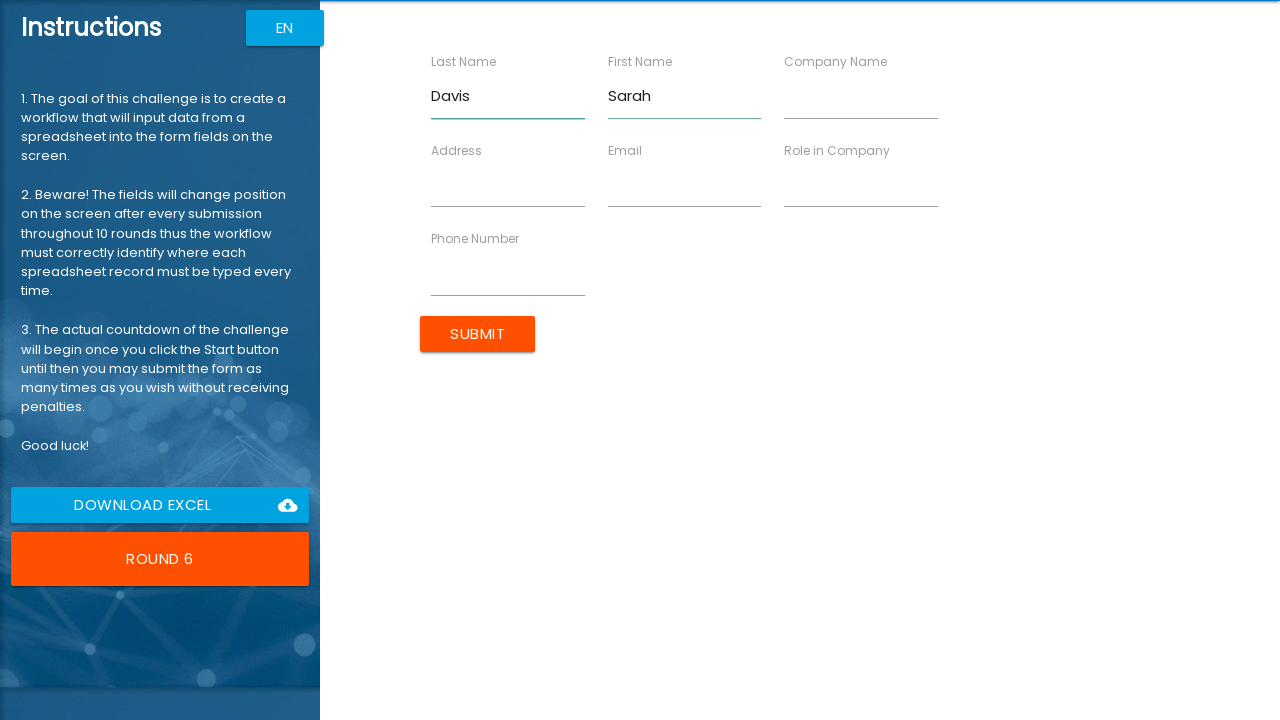

Filled Company Name field with 'Health First' on form >> .row > div >> nth=2 >> input
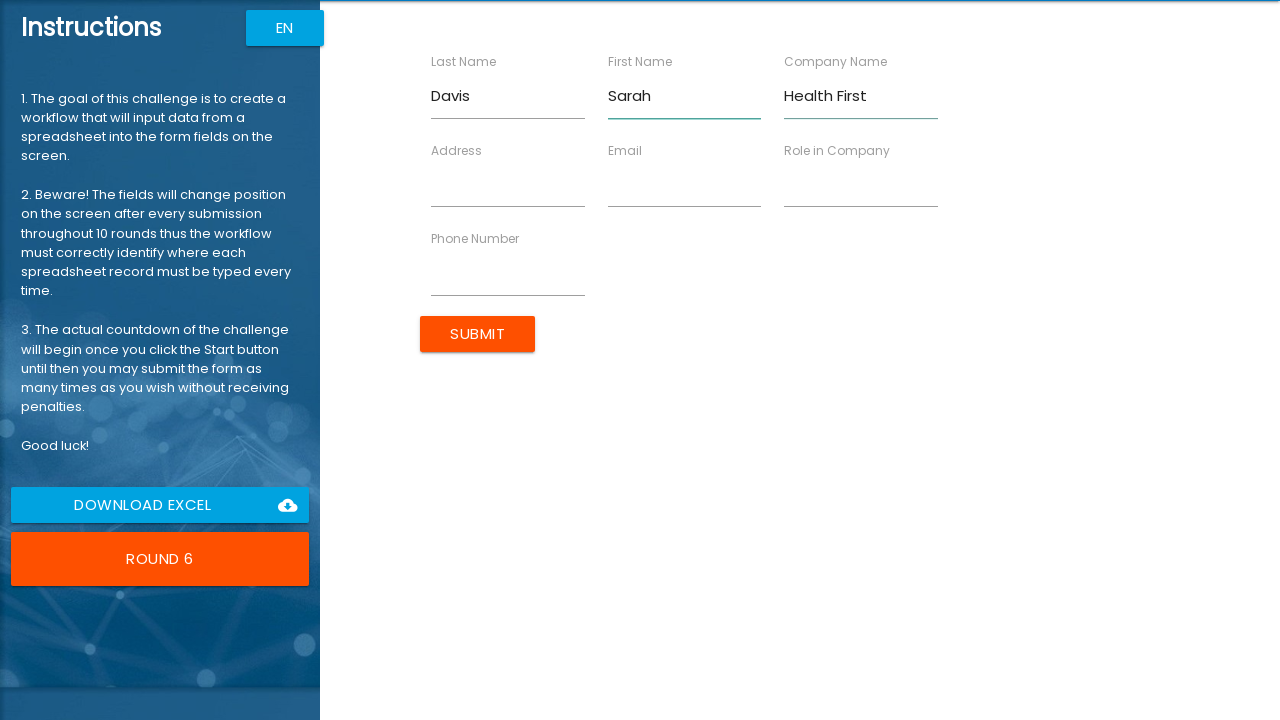

Filled Address field with '987 Birch Dr' on form >> .row > div >> nth=3 >> input
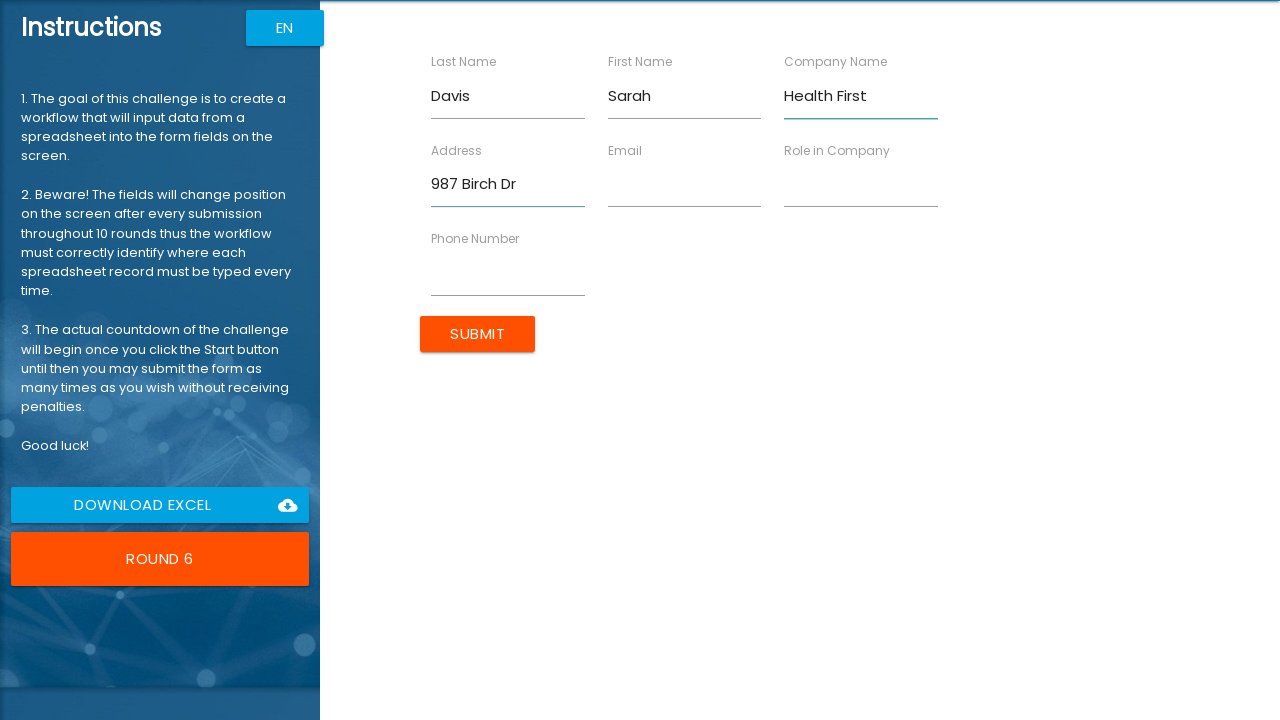

Filled Email field with 's.davis@health.com' on form >> .row > div >> nth=4 >> input
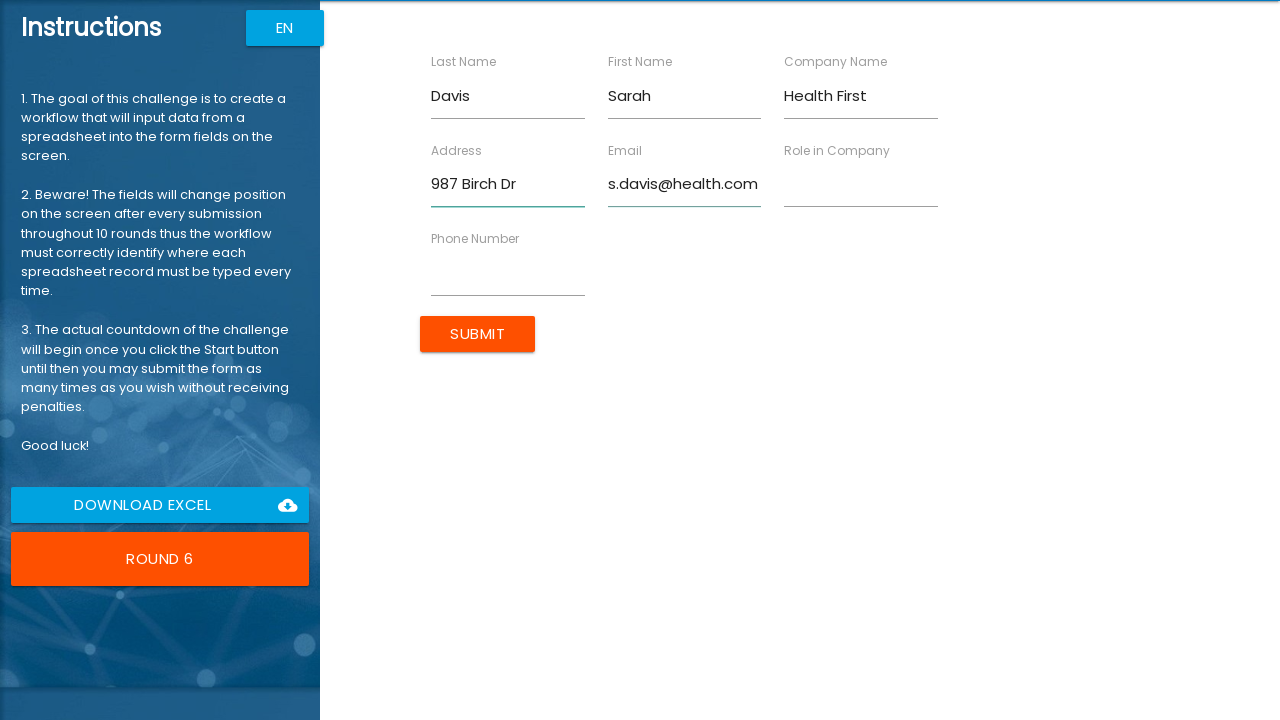

Filled Role in Company field with 'Nurse' on form >> .row > div >> nth=5 >> input
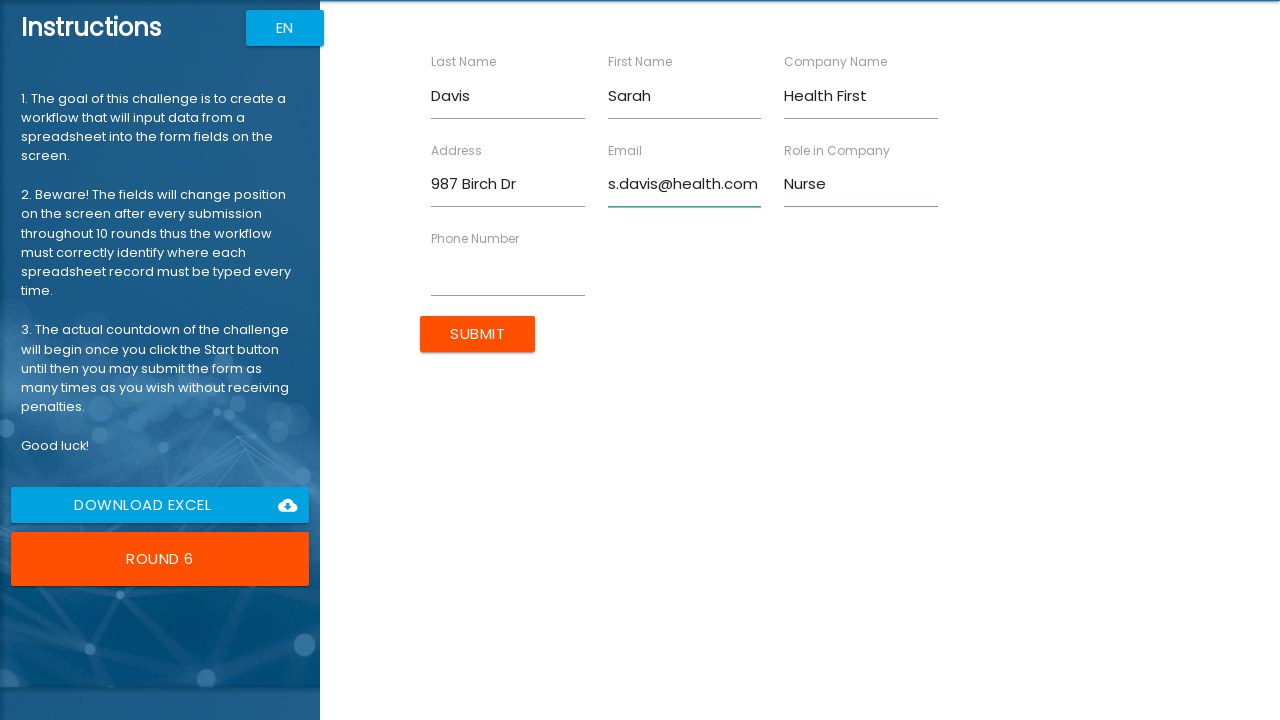

Filled Phone Number field with '5556549871' on form >> .row > div >> nth=6 >> input
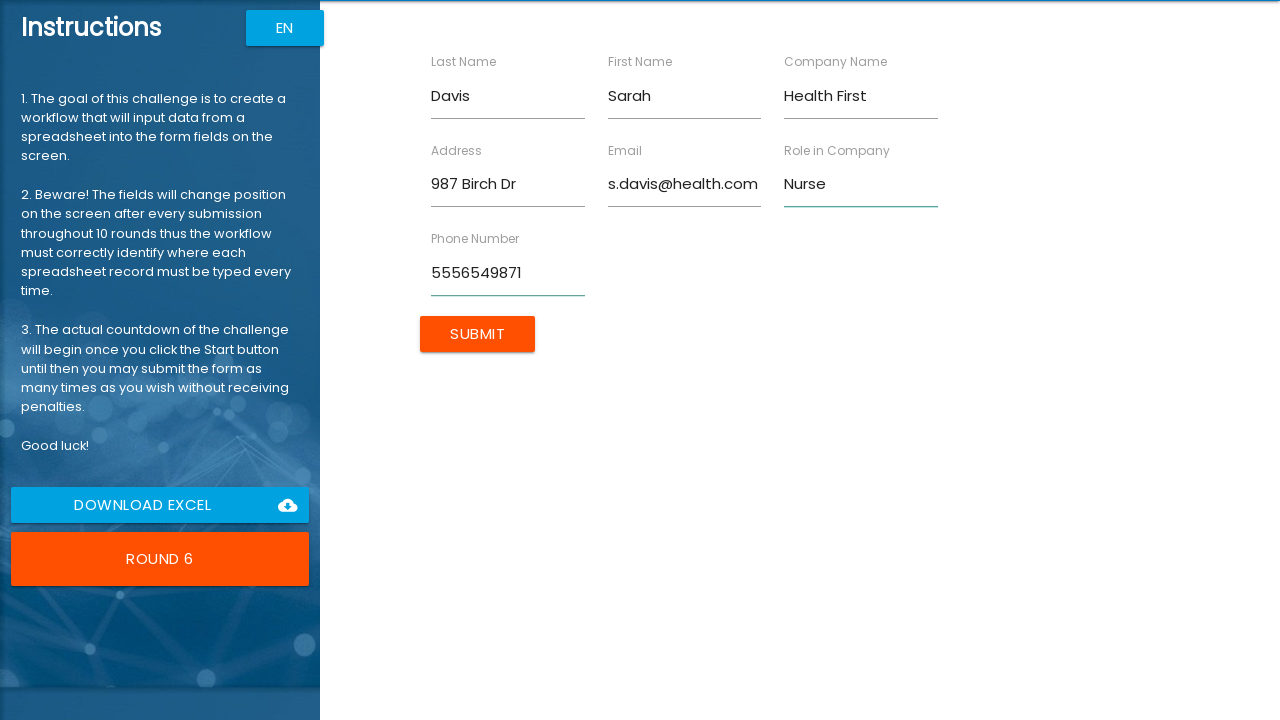

Submitted form for Sarah Davis at (478, 334) on input[type='submit']
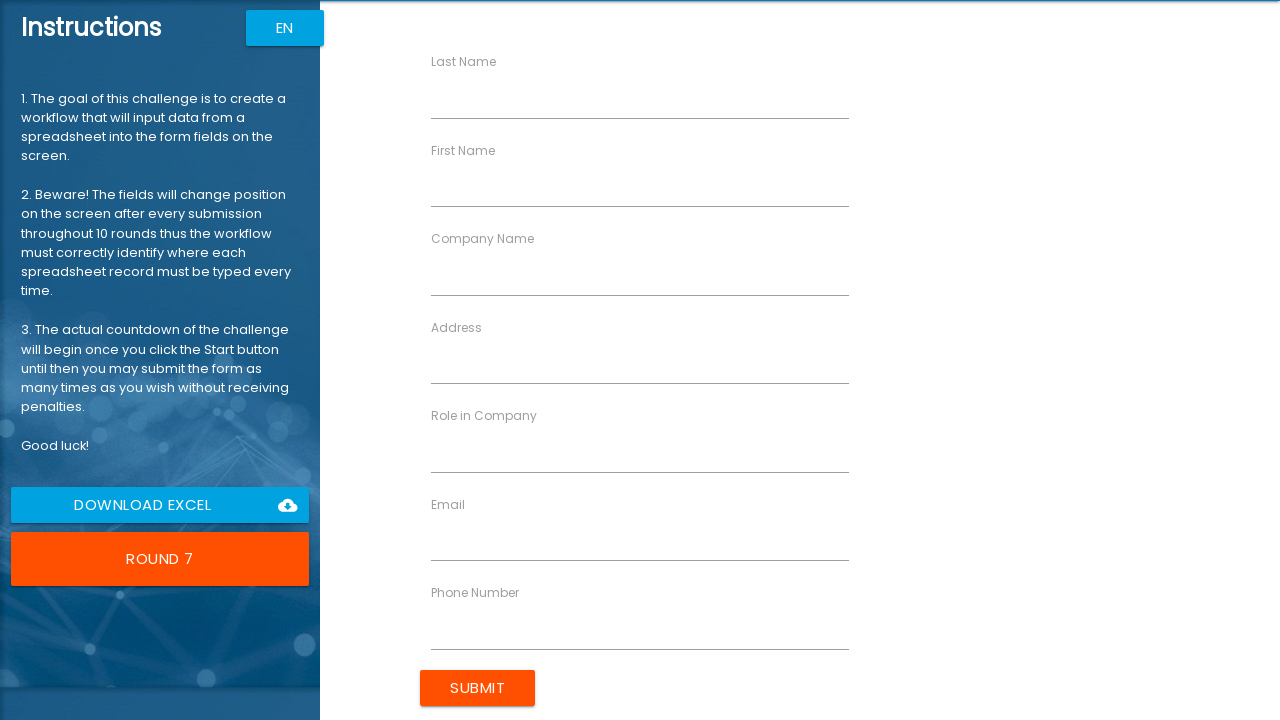

Form loaded for user David Miller
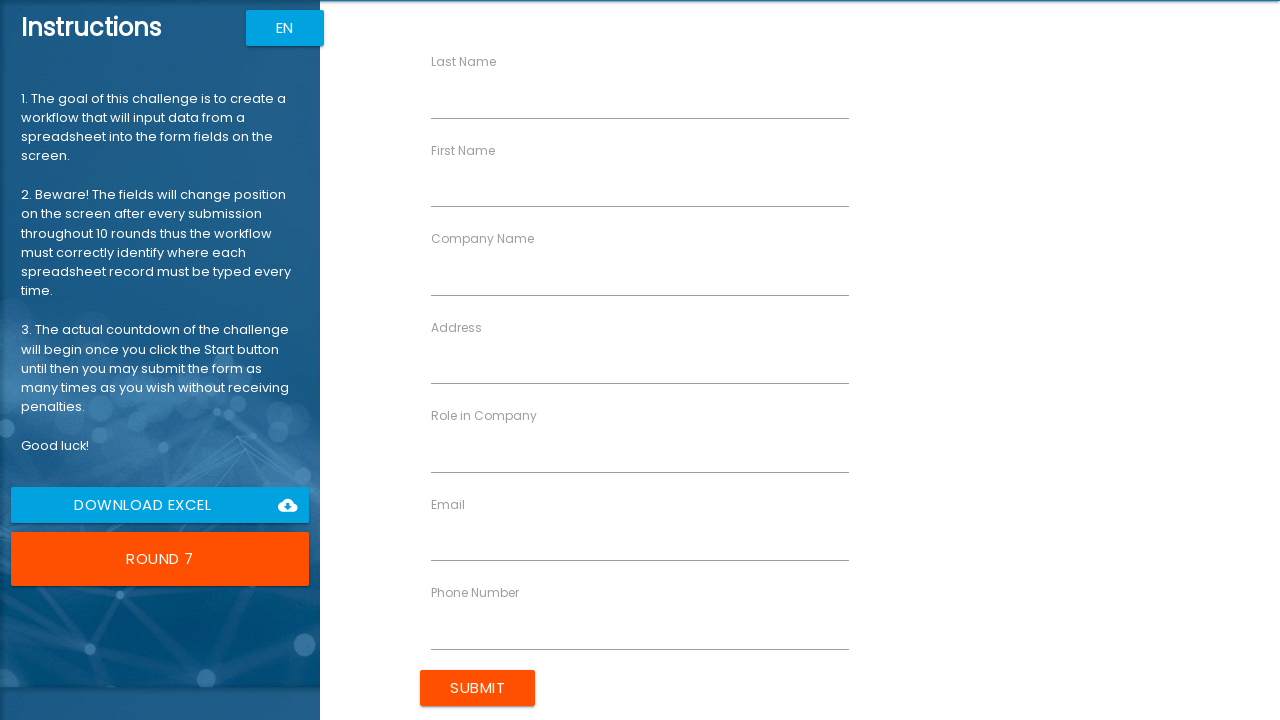

Filled Last Name field with 'Miller' on form >> .row > div >> nth=0 >> input
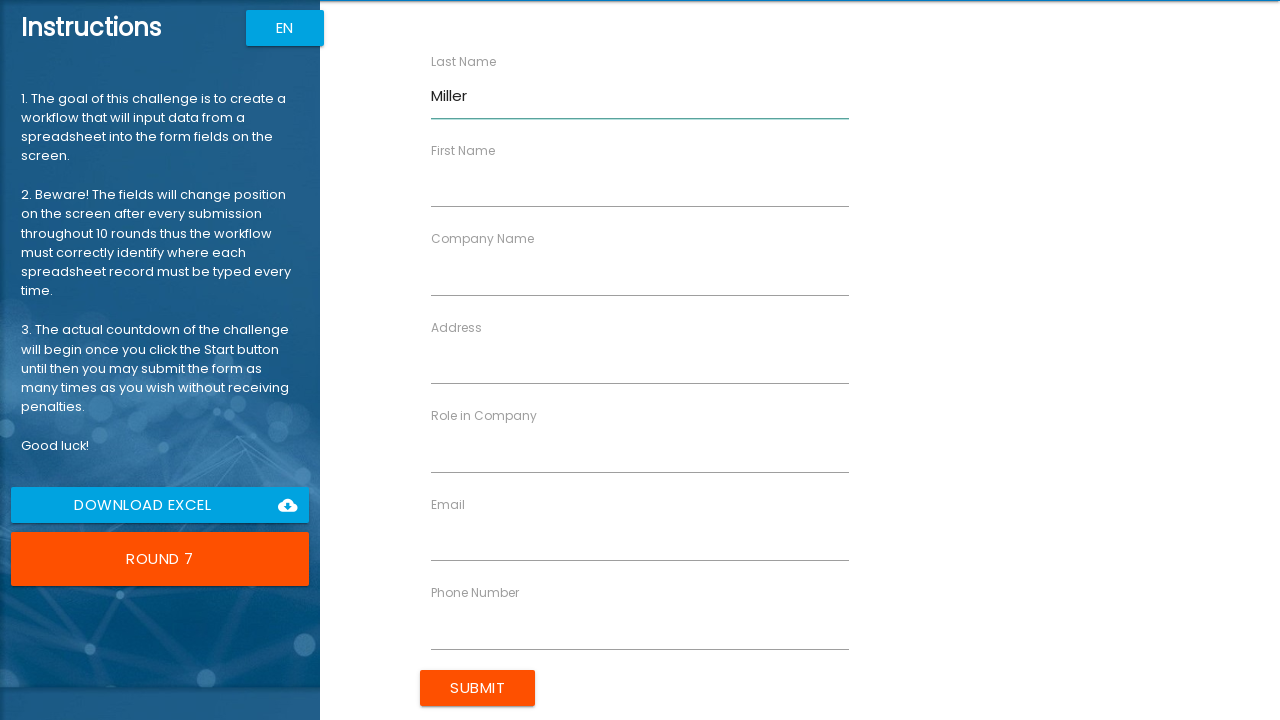

Filled First Name field with 'David' on form >> .row > div >> nth=1 >> input
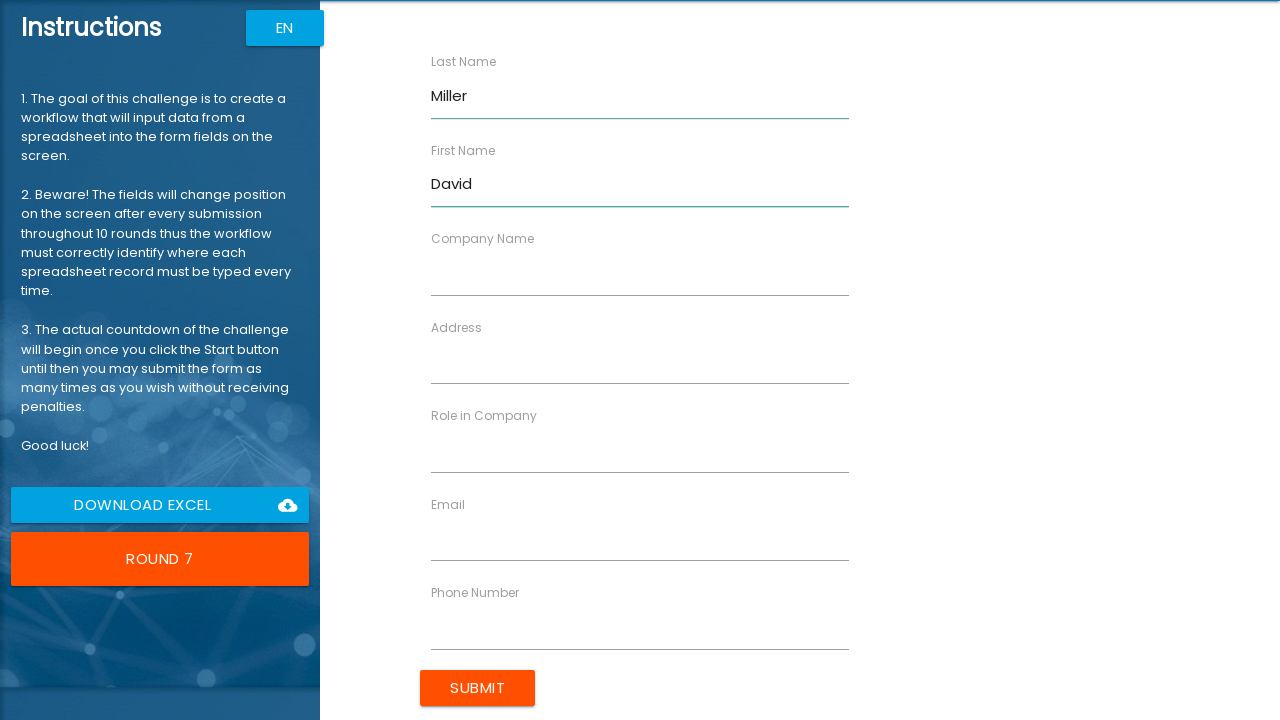

Filled Company Name field with 'Edu Learn' on form >> .row > div >> nth=2 >> input
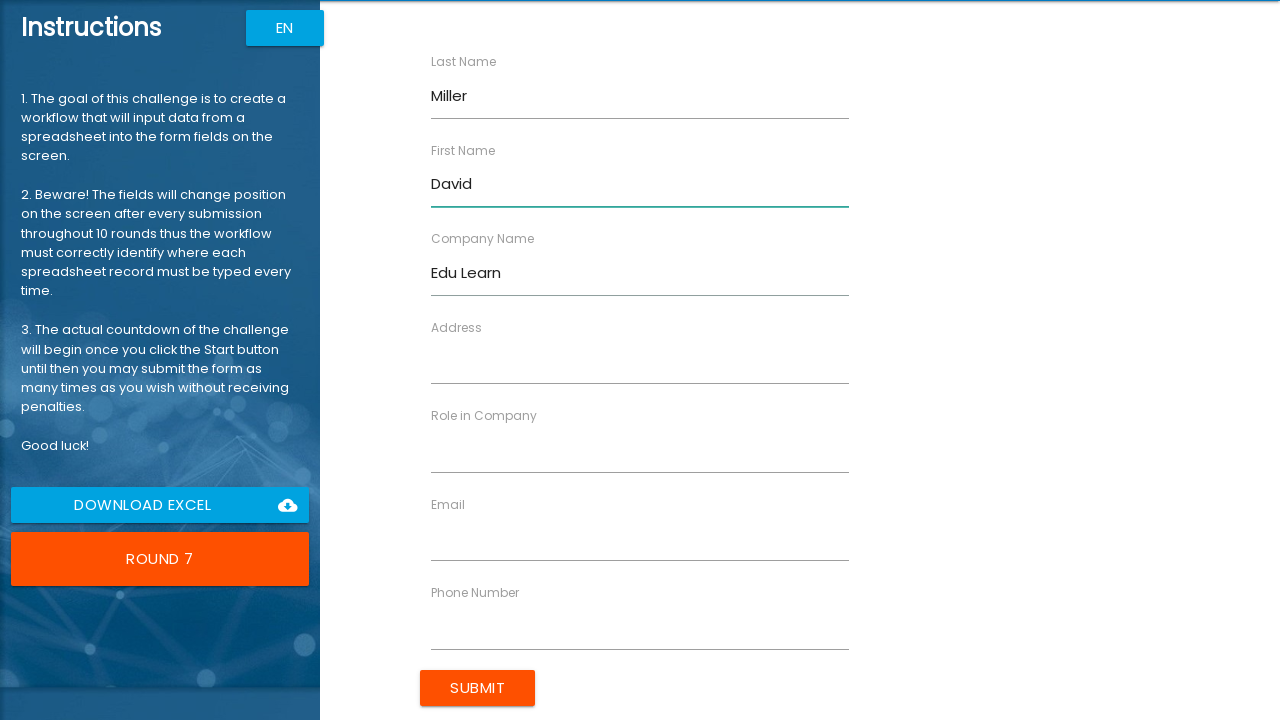

Filled Address field with '147 Maple Way' on form >> .row > div >> nth=3 >> input
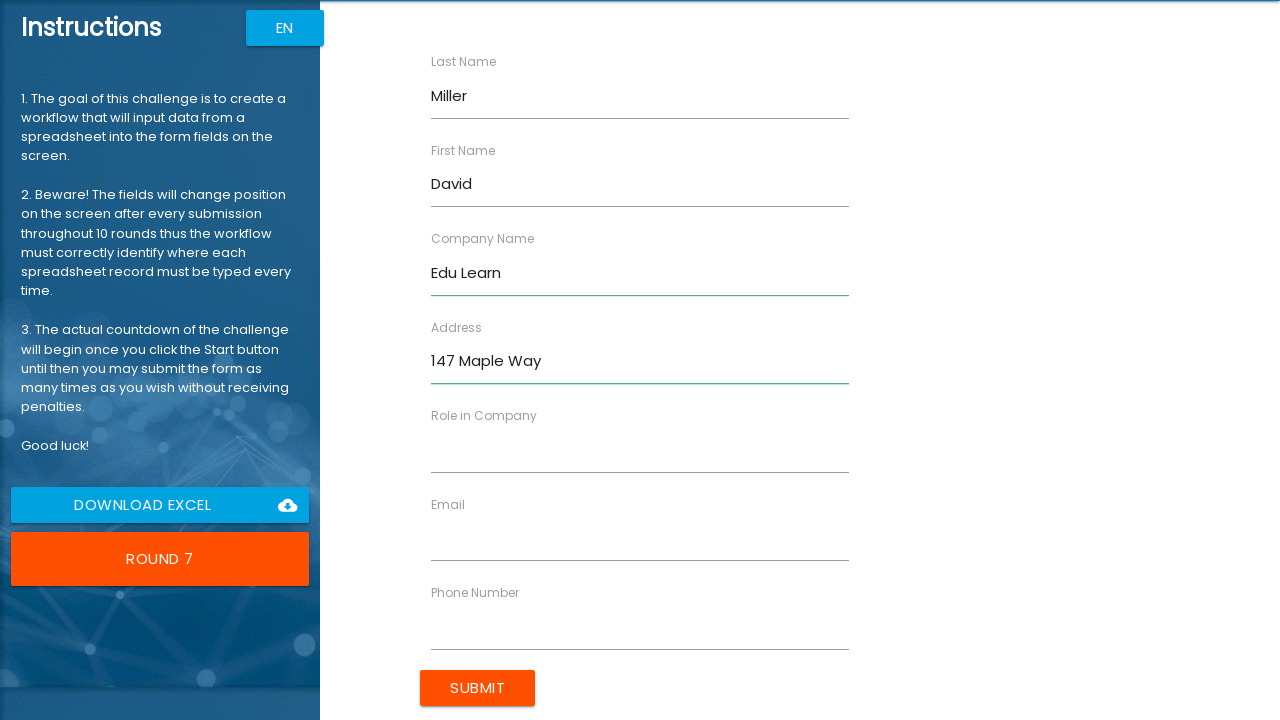

Filled Role in Company field with 'Teacher' on form >> .row > div >> nth=4 >> input
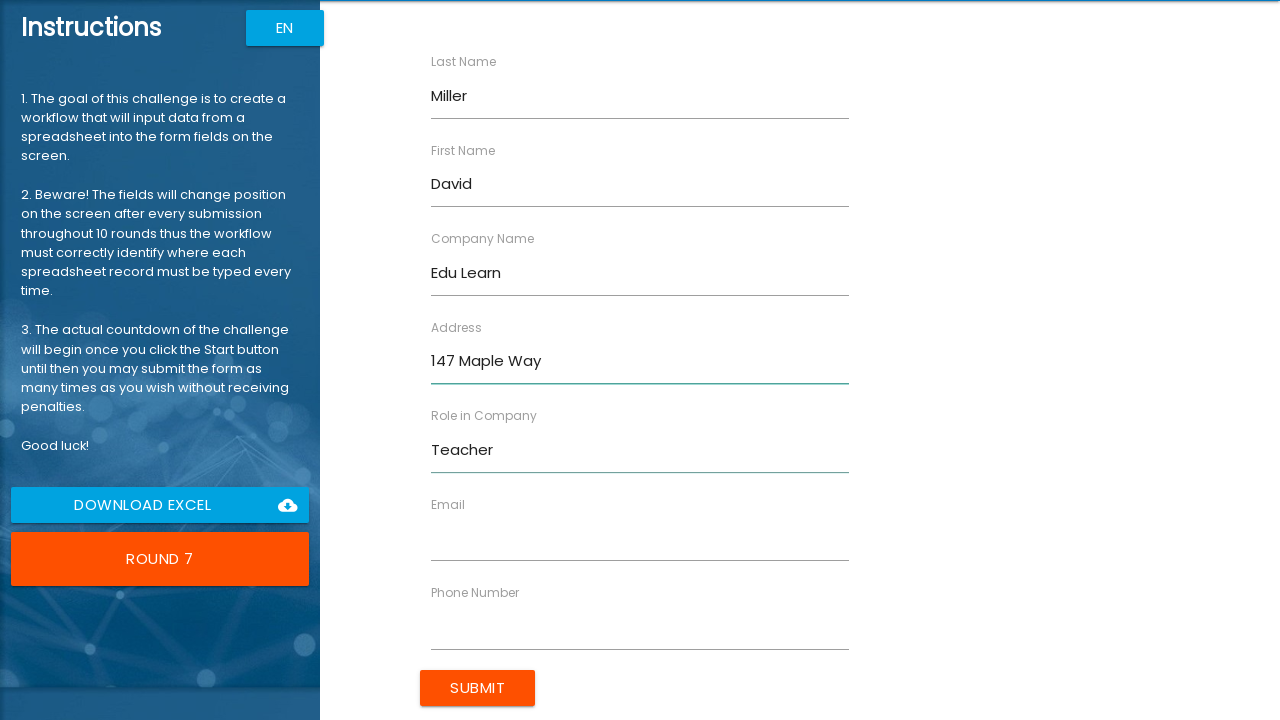

Filled Email field with 'd.miller@edu.com' on form >> .row > div >> nth=5 >> input
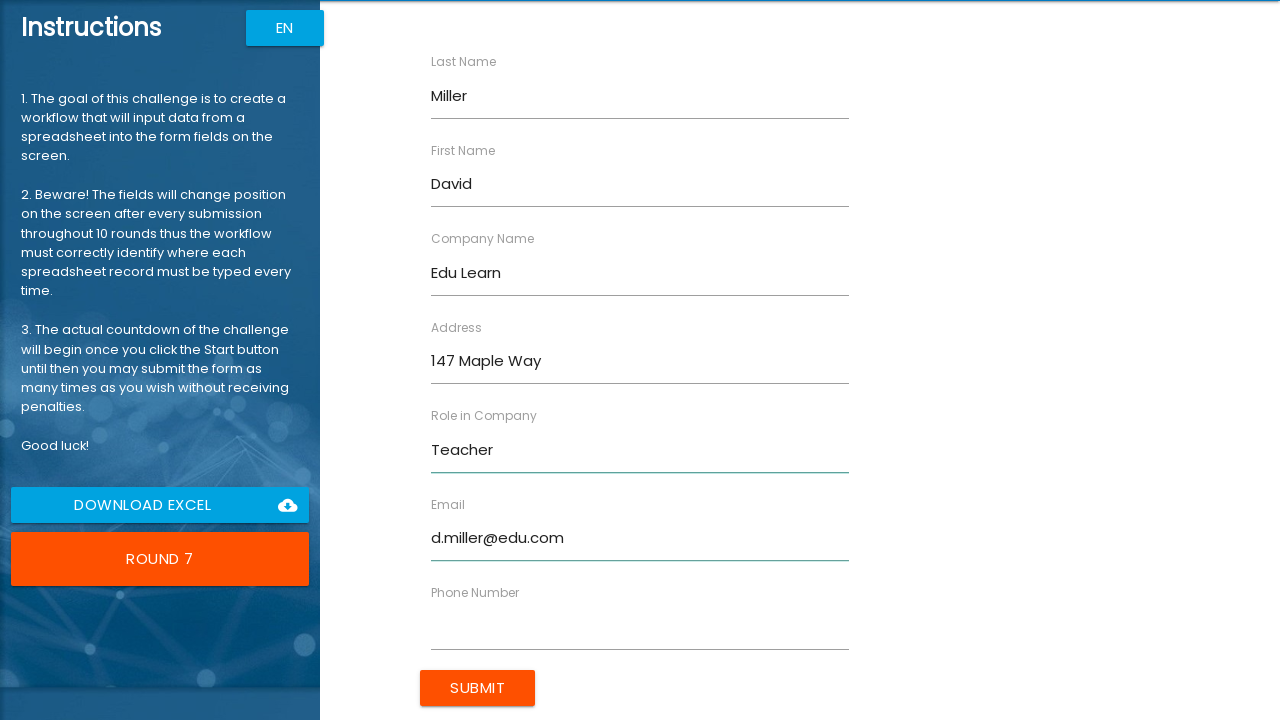

Filled Phone Number field with '5558523697' on form >> .row > div >> nth=6 >> input
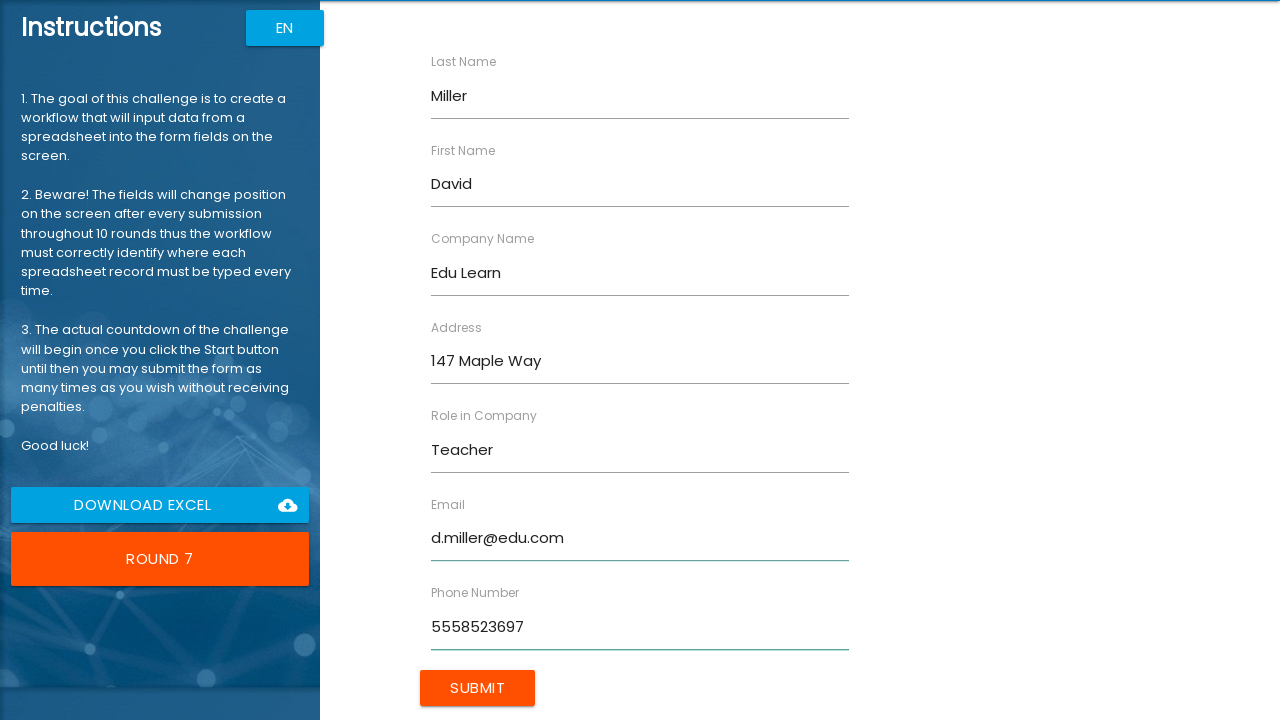

Submitted form for David Miller at (478, 688) on input[type='submit']
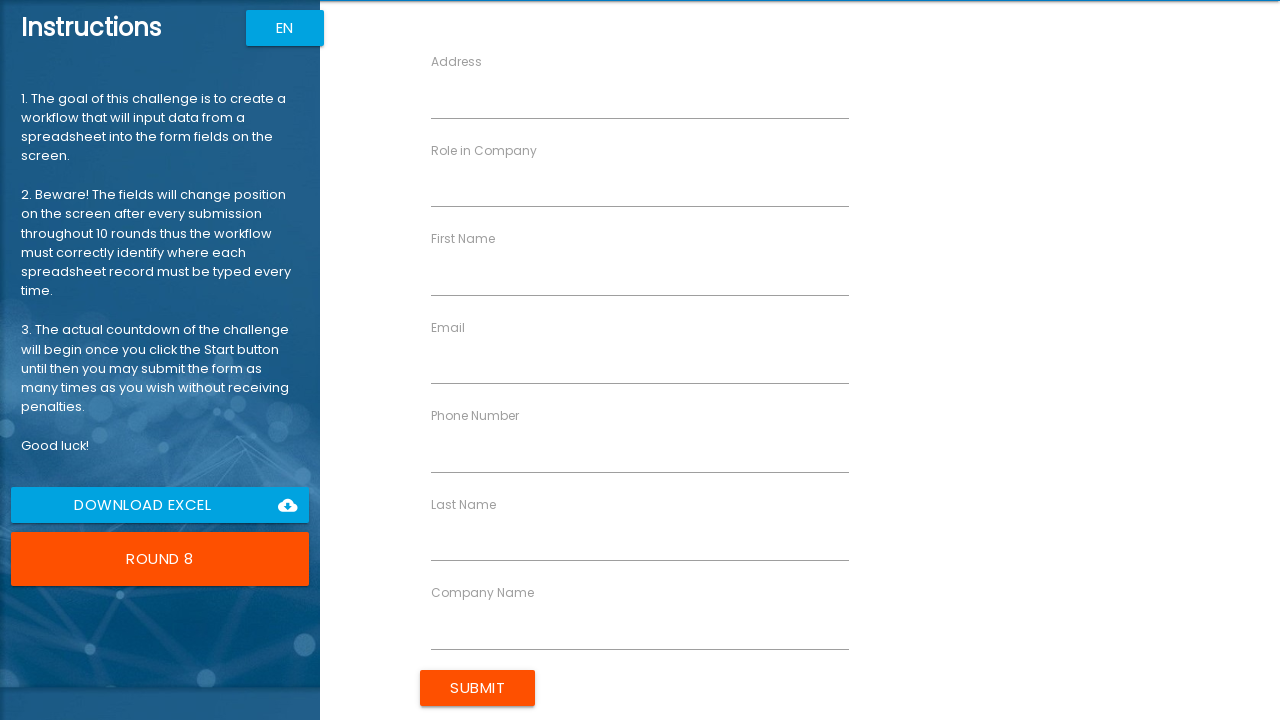

Form loaded for user Lisa Wilson
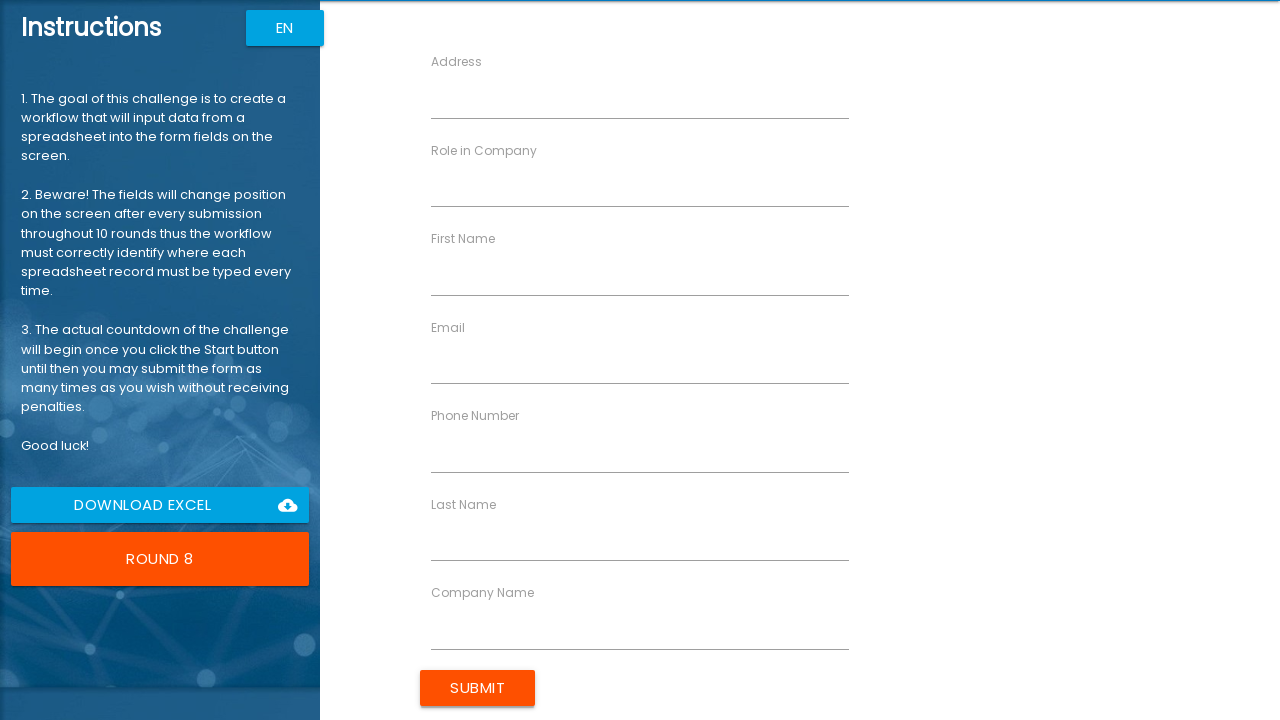

Filled Address field with '258 Spruce Ct' on form >> .row > div >> nth=0 >> input
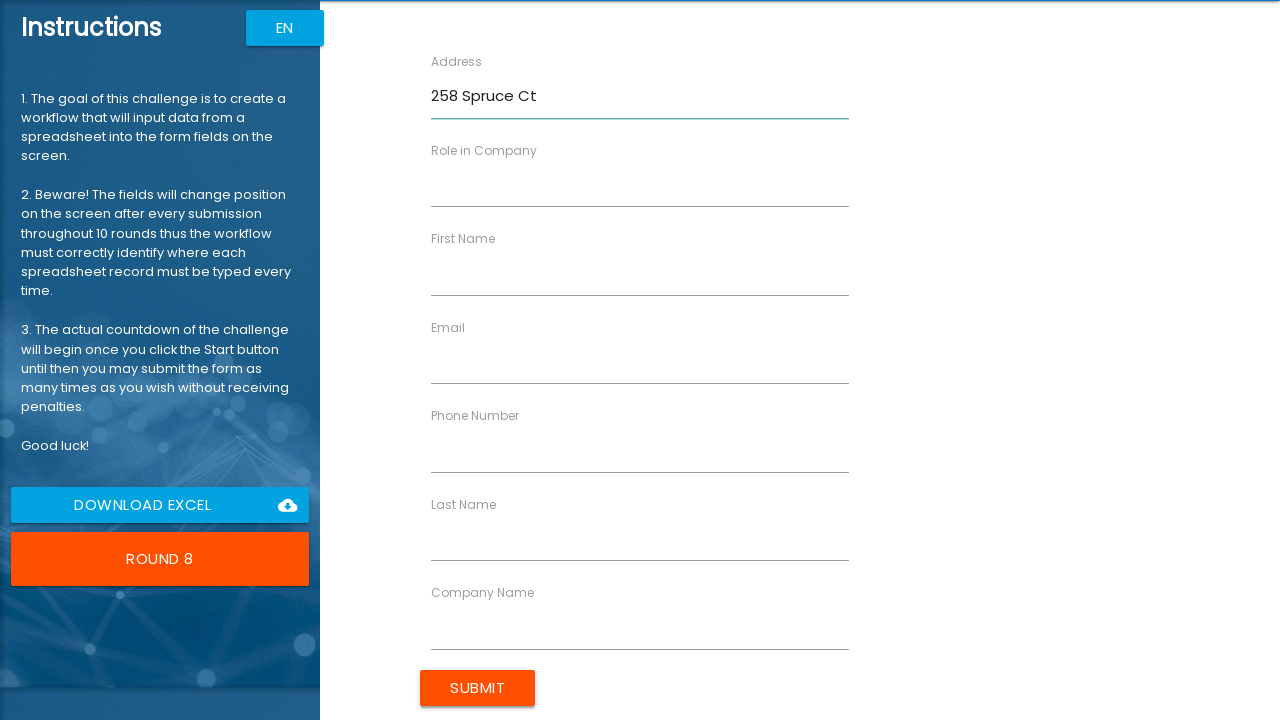

Filled Role in Company field with 'Sales Rep' on form >> .row > div >> nth=1 >> input
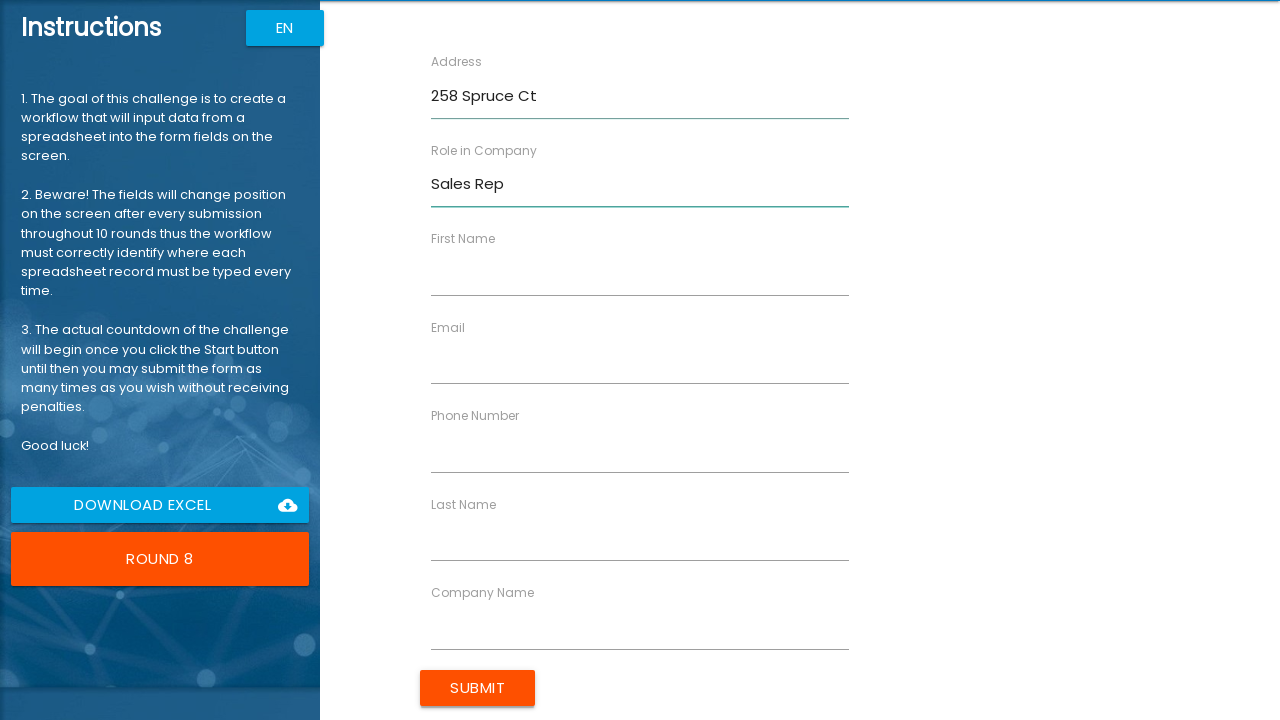

Filled First Name field with 'Lisa' on form >> .row > div >> nth=2 >> input
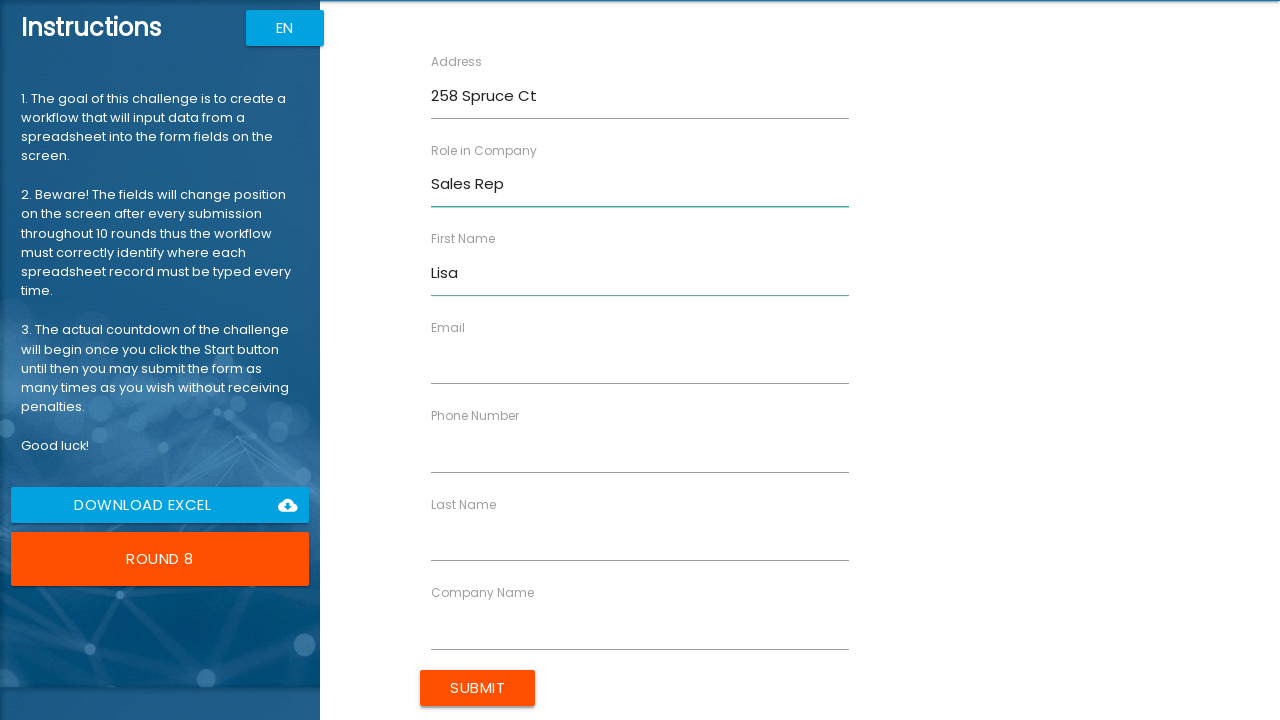

Filled Email field with 'l.wilson@retail.com' on form >> .row > div >> nth=3 >> input
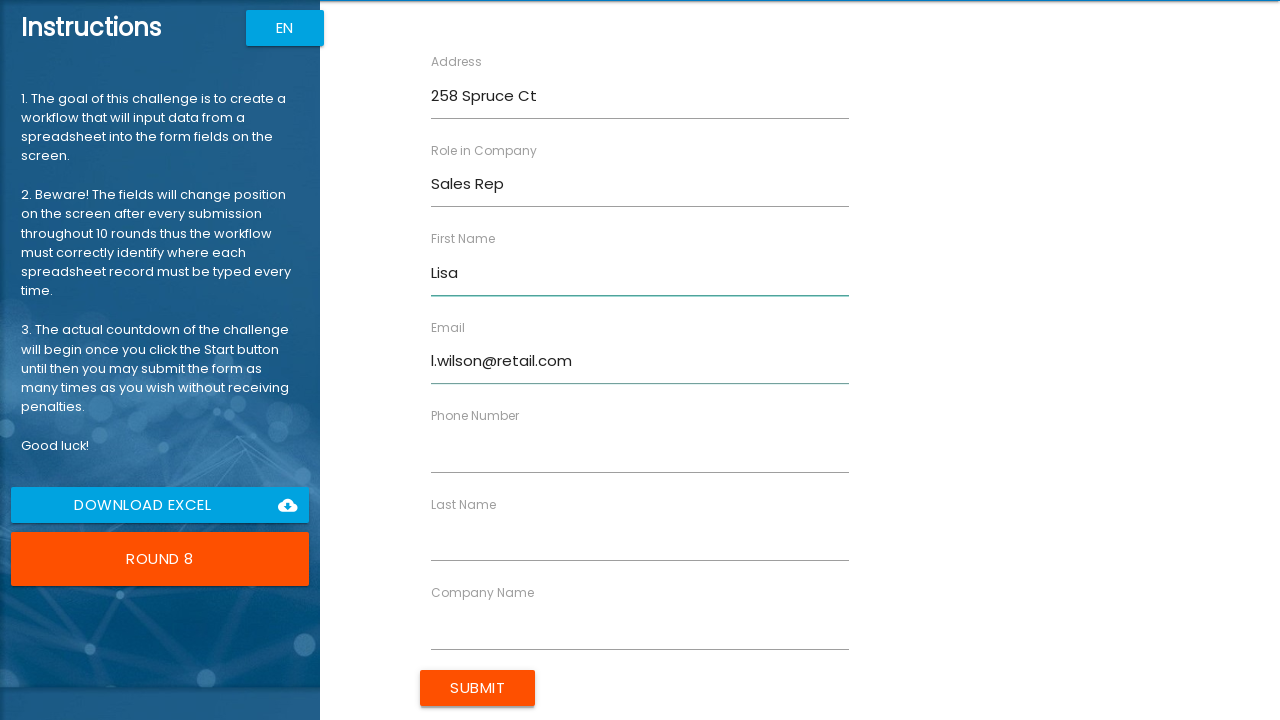

Filled Phone Number field with '5559517538' on form >> .row > div >> nth=4 >> input
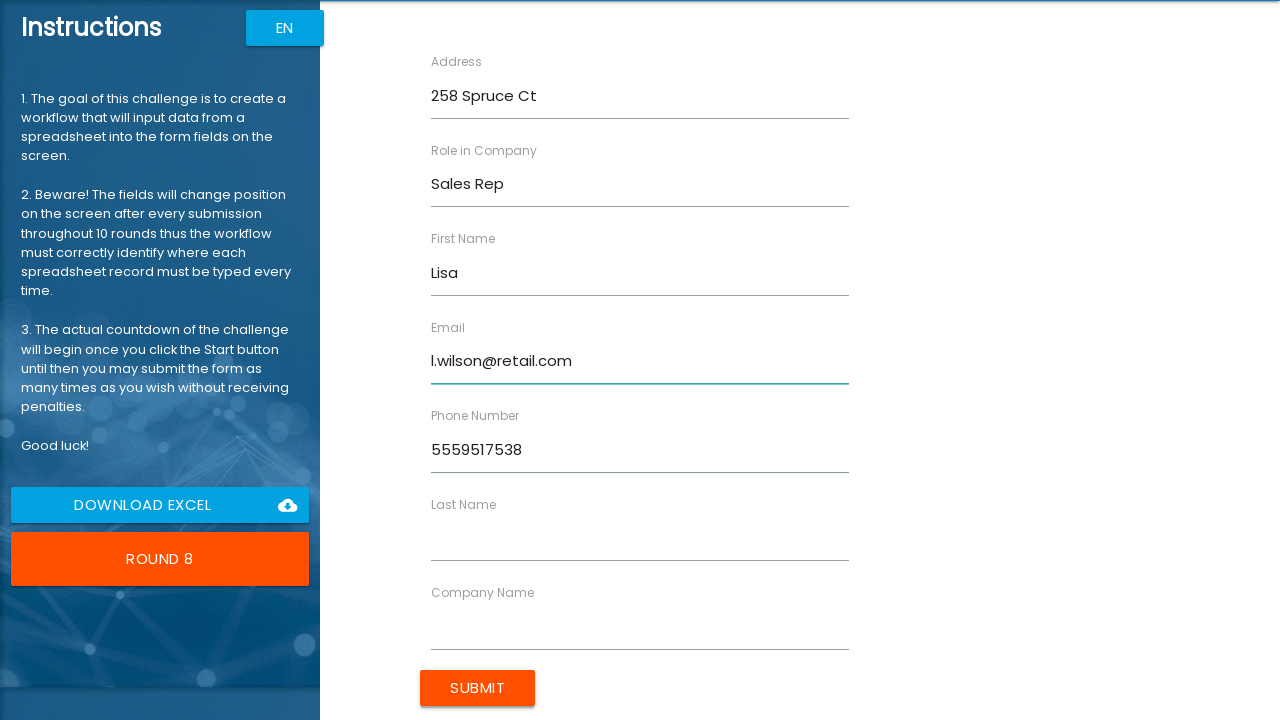

Filled Last Name field with 'Wilson' on form >> .row > div >> nth=5 >> input
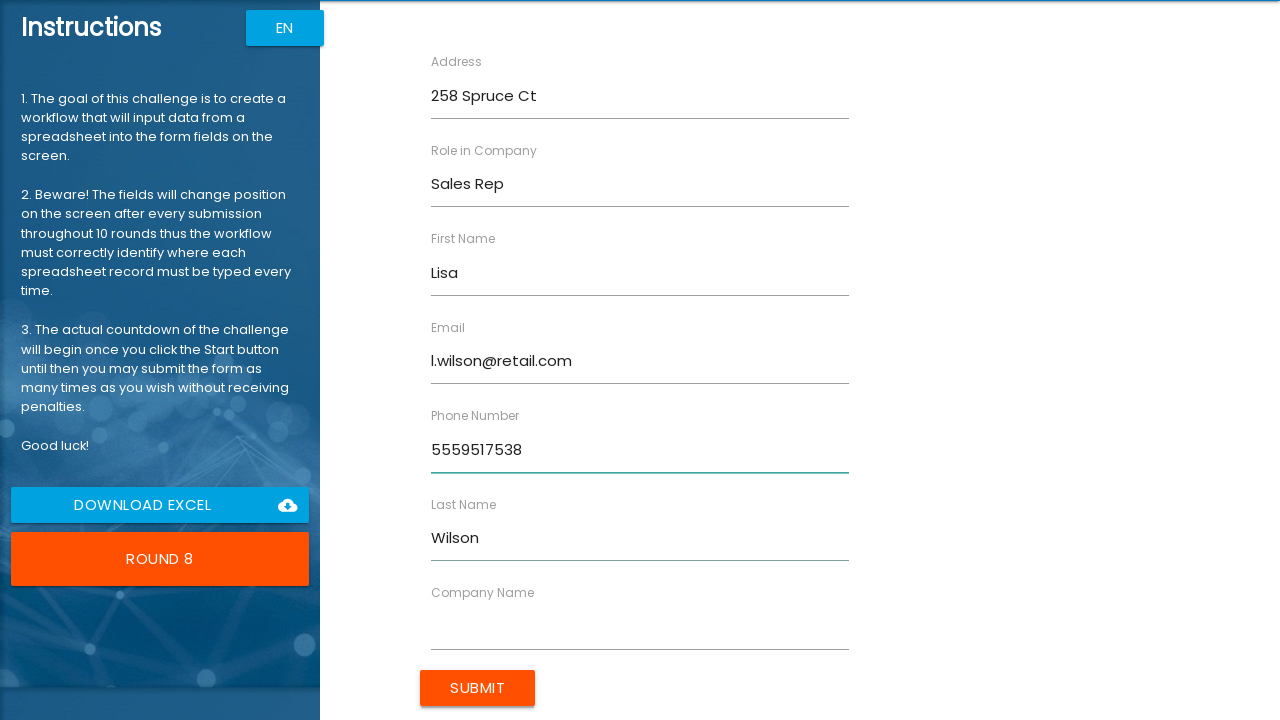

Filled Company Name field with 'Retail Max' on form >> .row > div >> nth=6 >> input
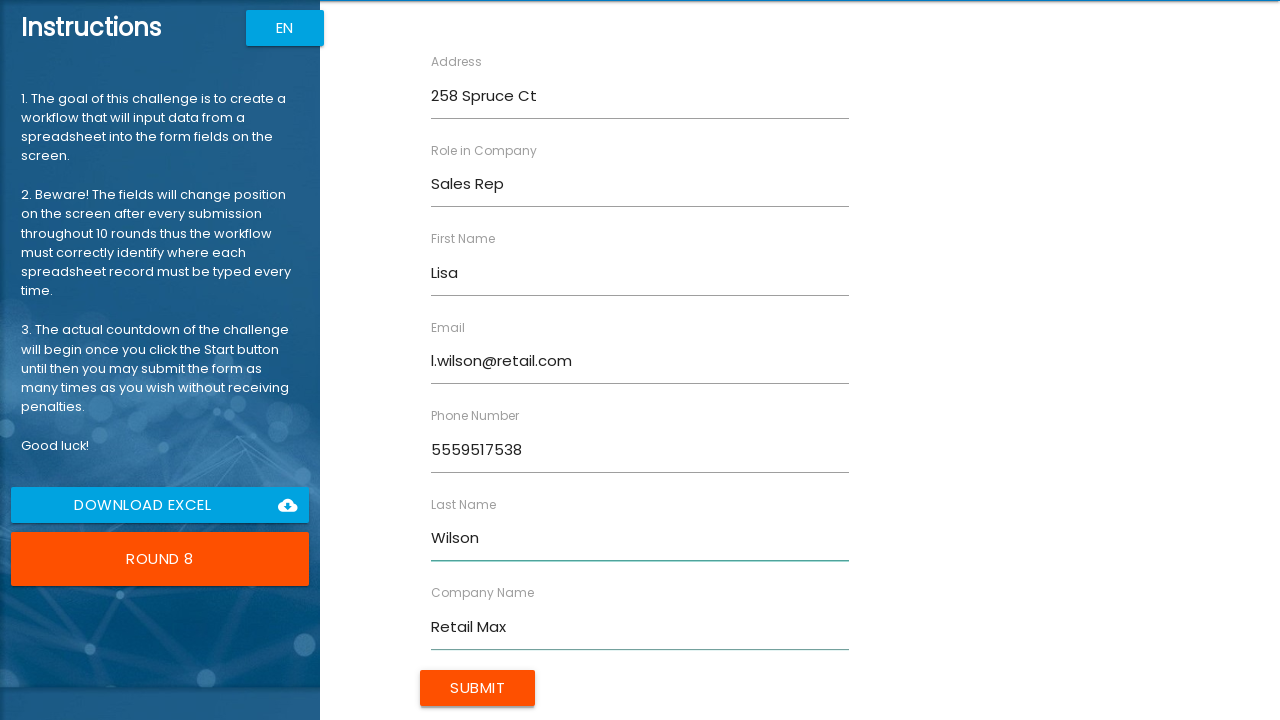

Submitted form for Lisa Wilson at (478, 688) on input[type='submit']
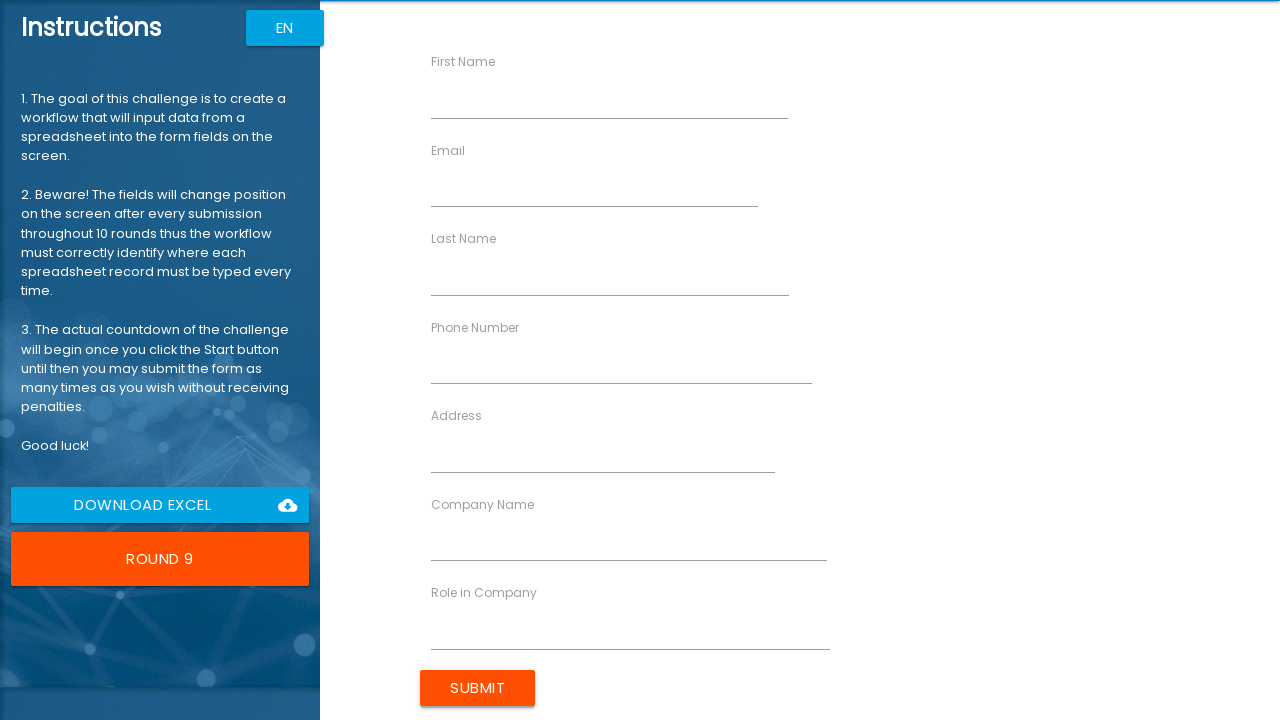

Form loaded for user James Taylor
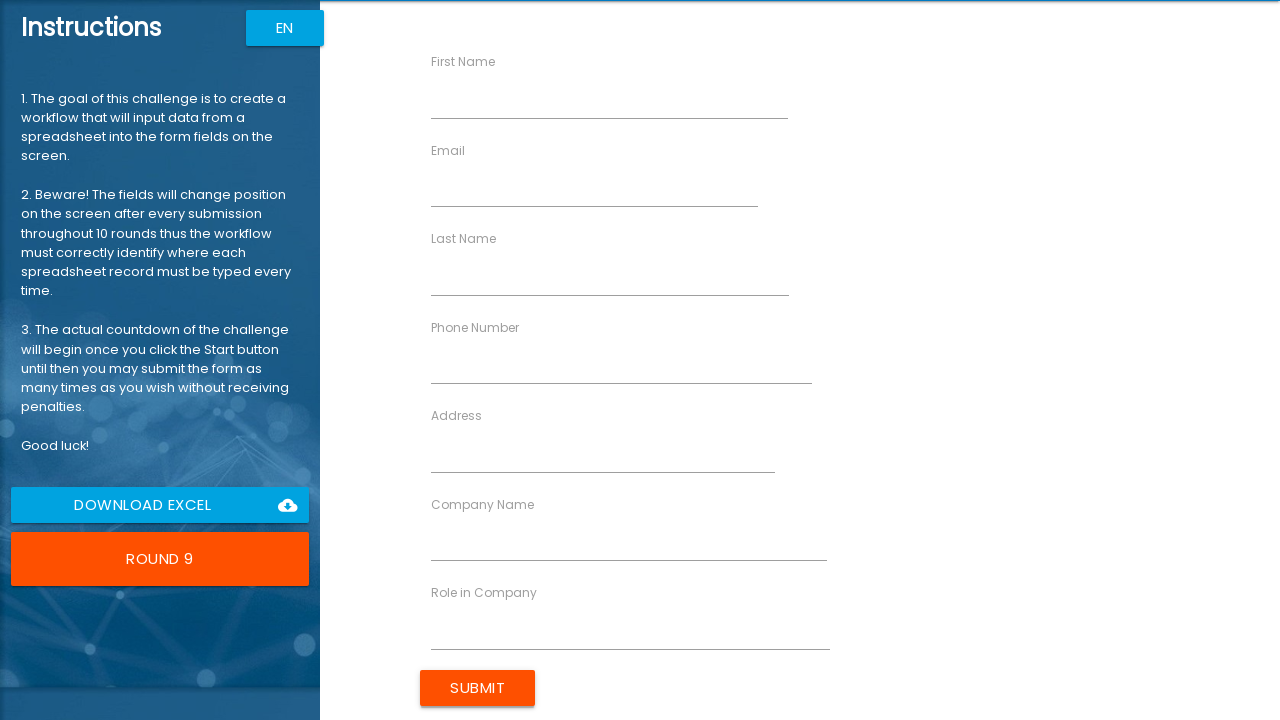

Filled First Name field with 'James' on form >> .row > div >> nth=0 >> input
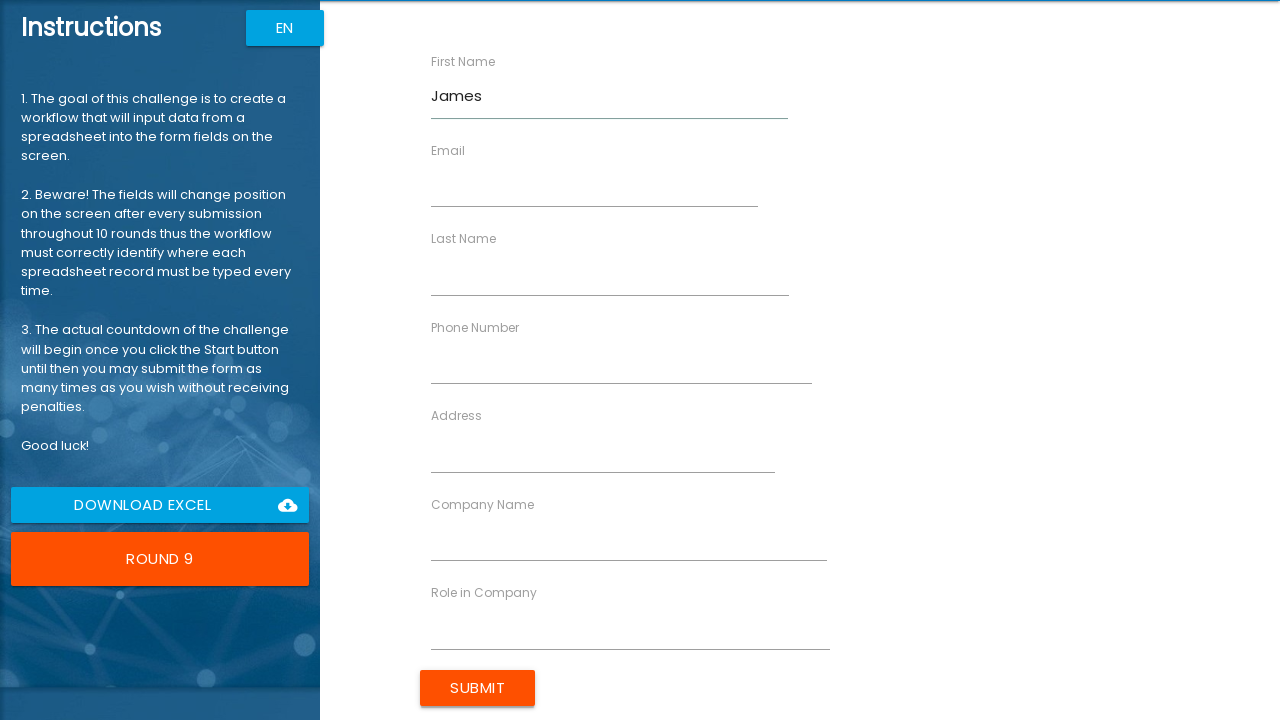

Filled Email field with 'j.taylor@build.com' on form >> .row > div >> nth=1 >> input
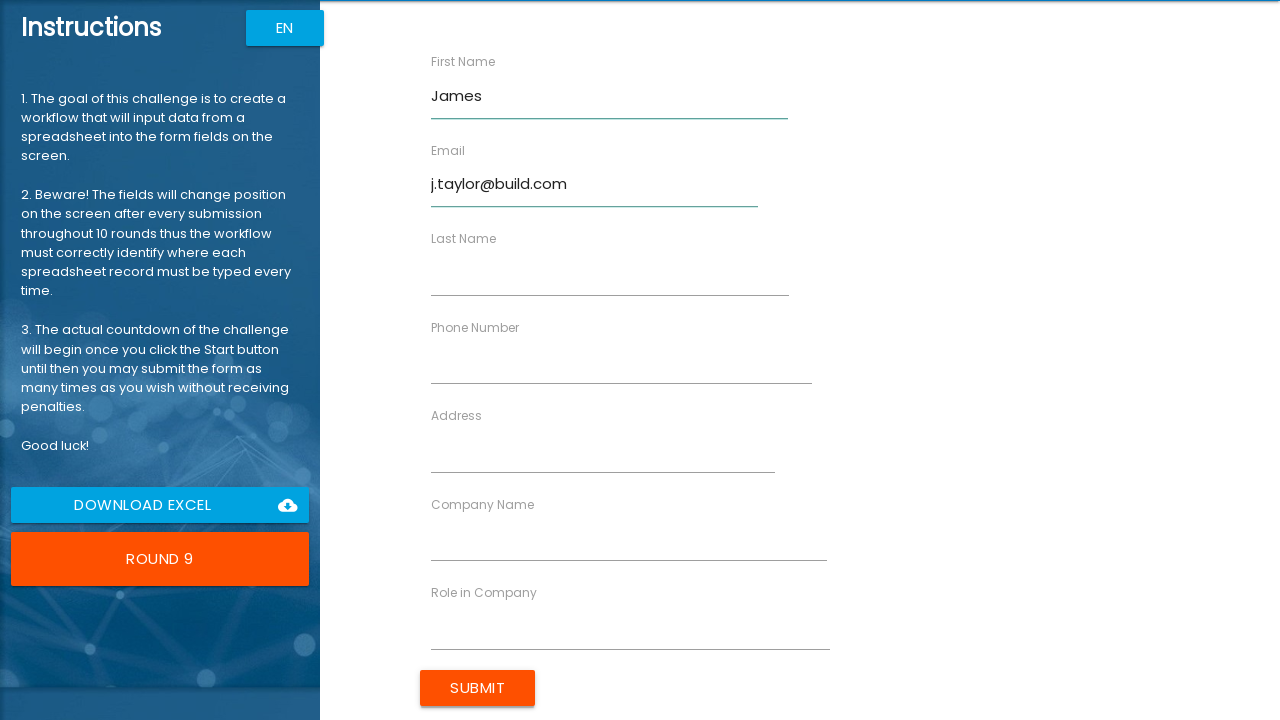

Filled Last Name field with 'Taylor' on form >> .row > div >> nth=2 >> input
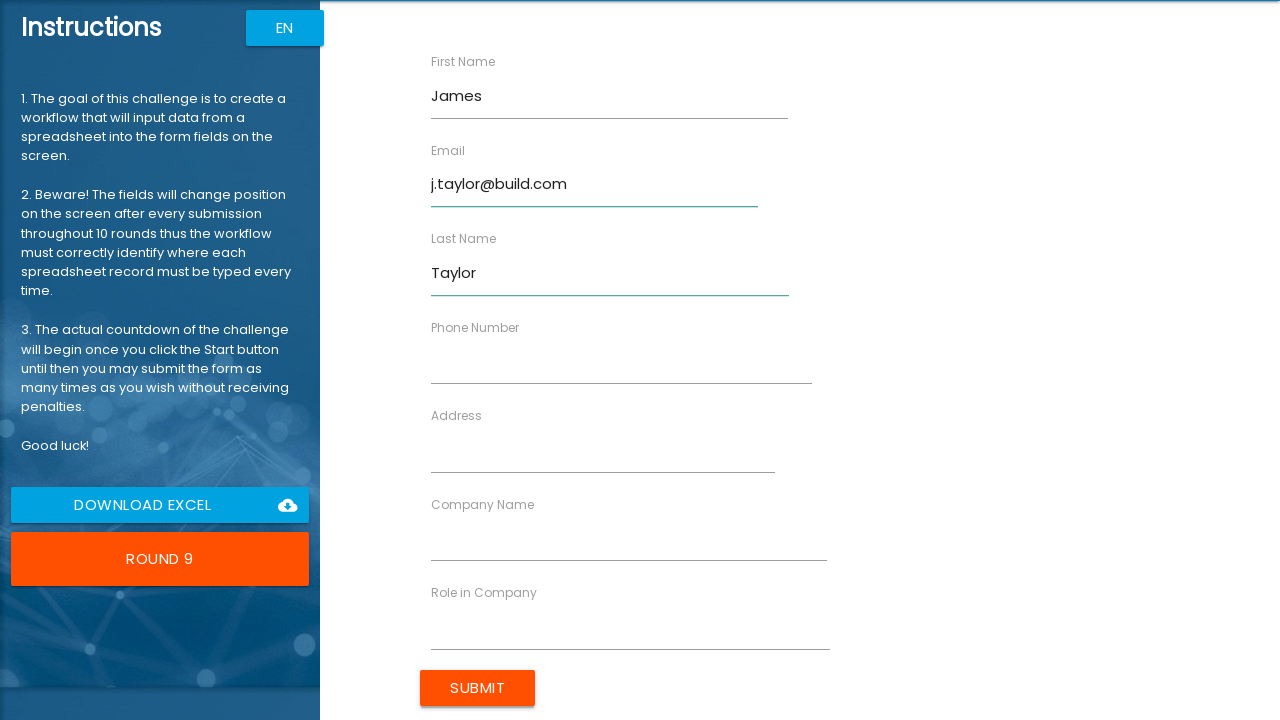

Filled Phone Number field with '5551597536' on form >> .row > div >> nth=3 >> input
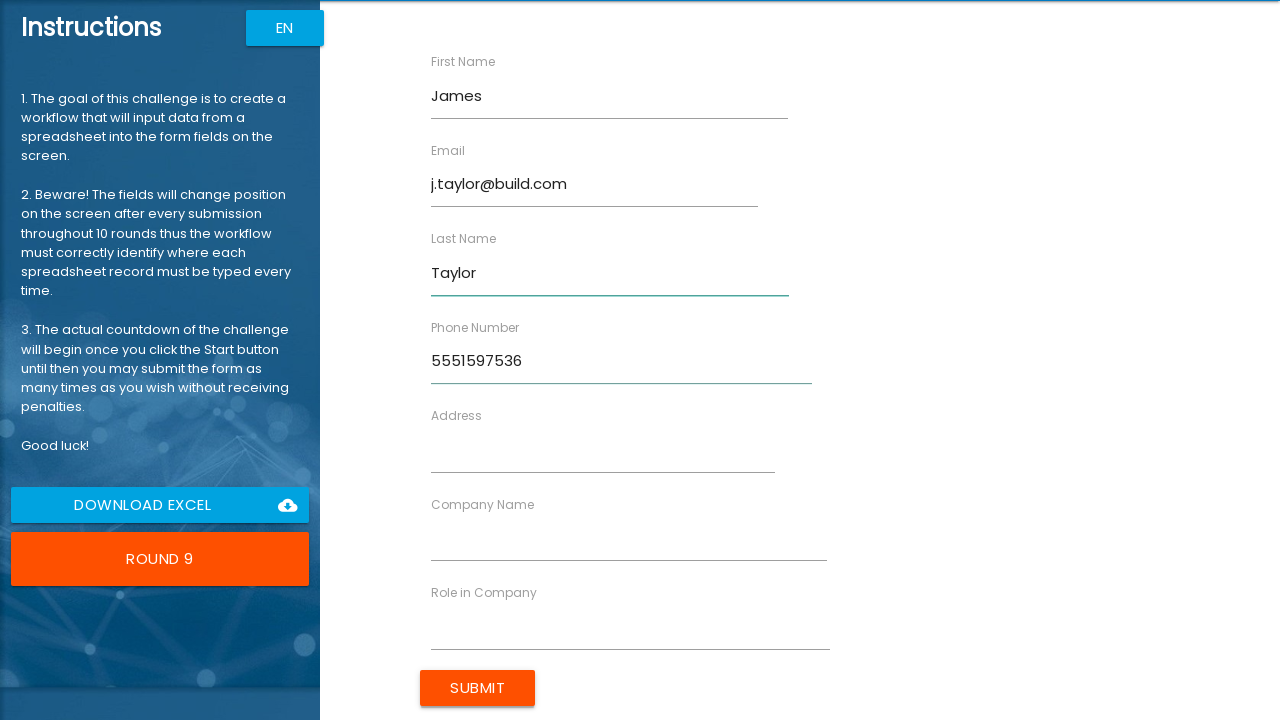

Filled Address field with '369 Willow St' on form >> .row > div >> nth=4 >> input
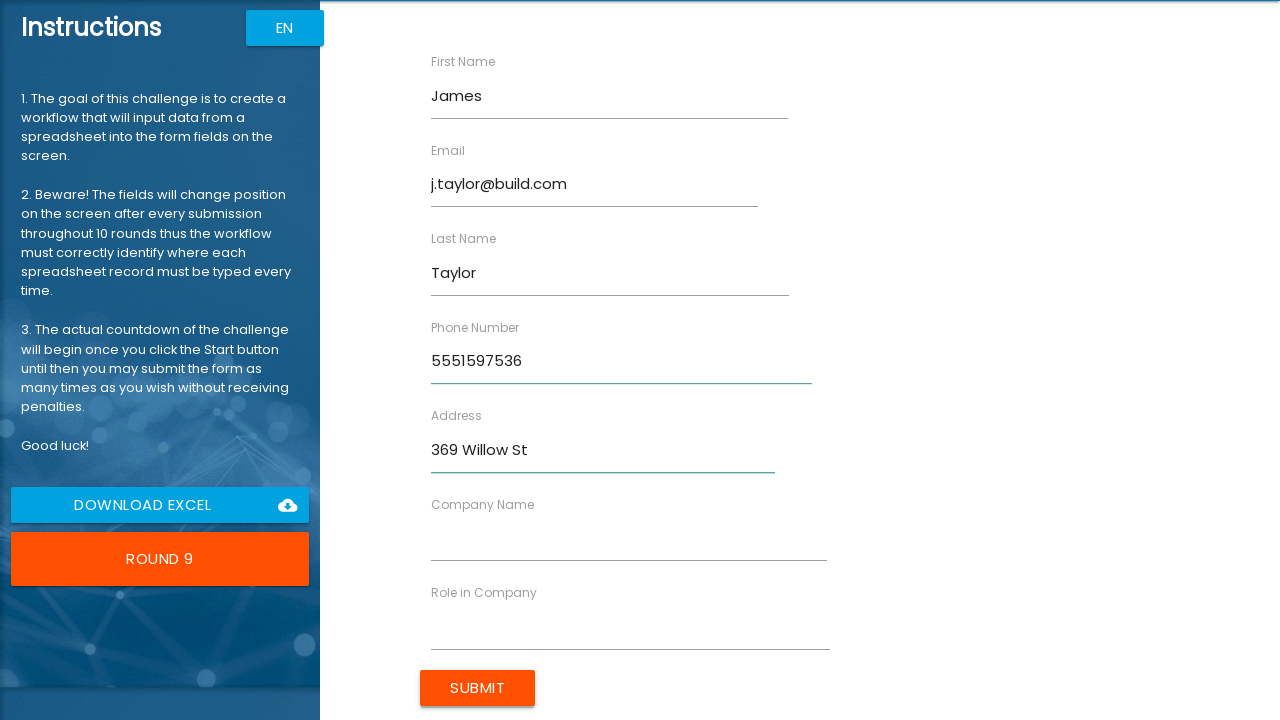

Filled Company Name field with 'Build It' on form >> .row > div >> nth=5 >> input
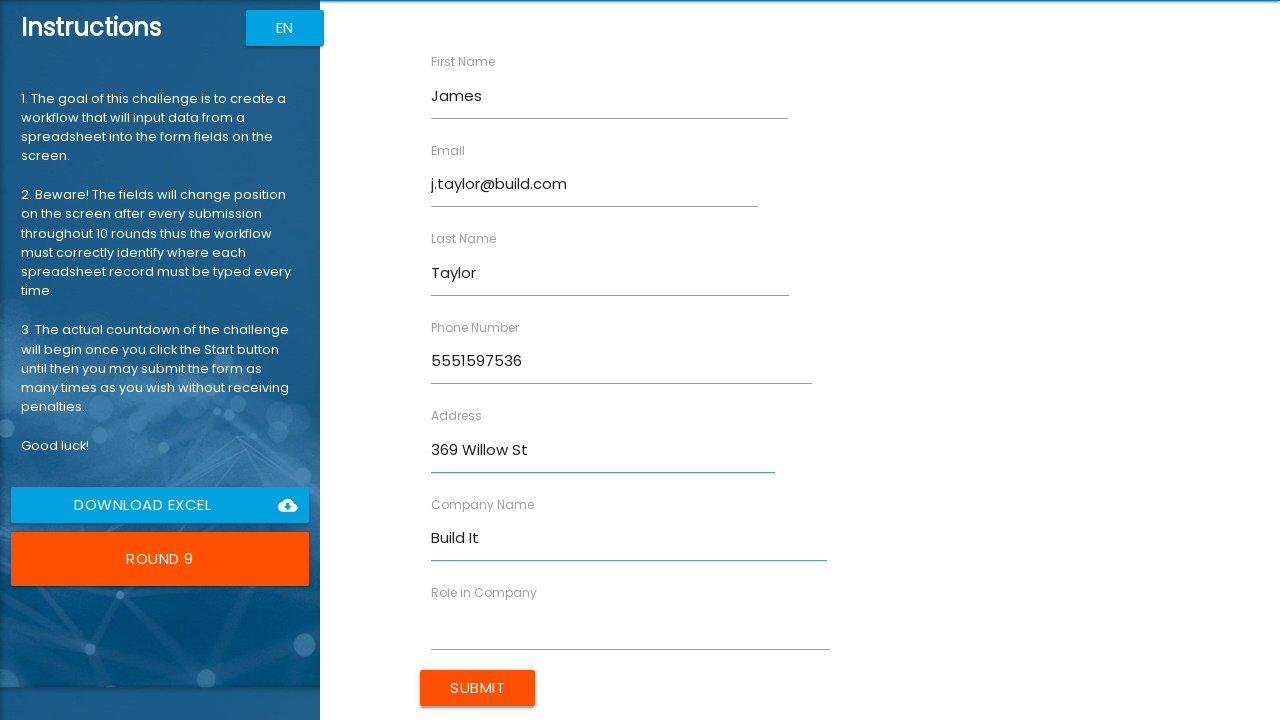

Filled Role in Company field with 'Engineer' on form >> .row > div >> nth=6 >> input
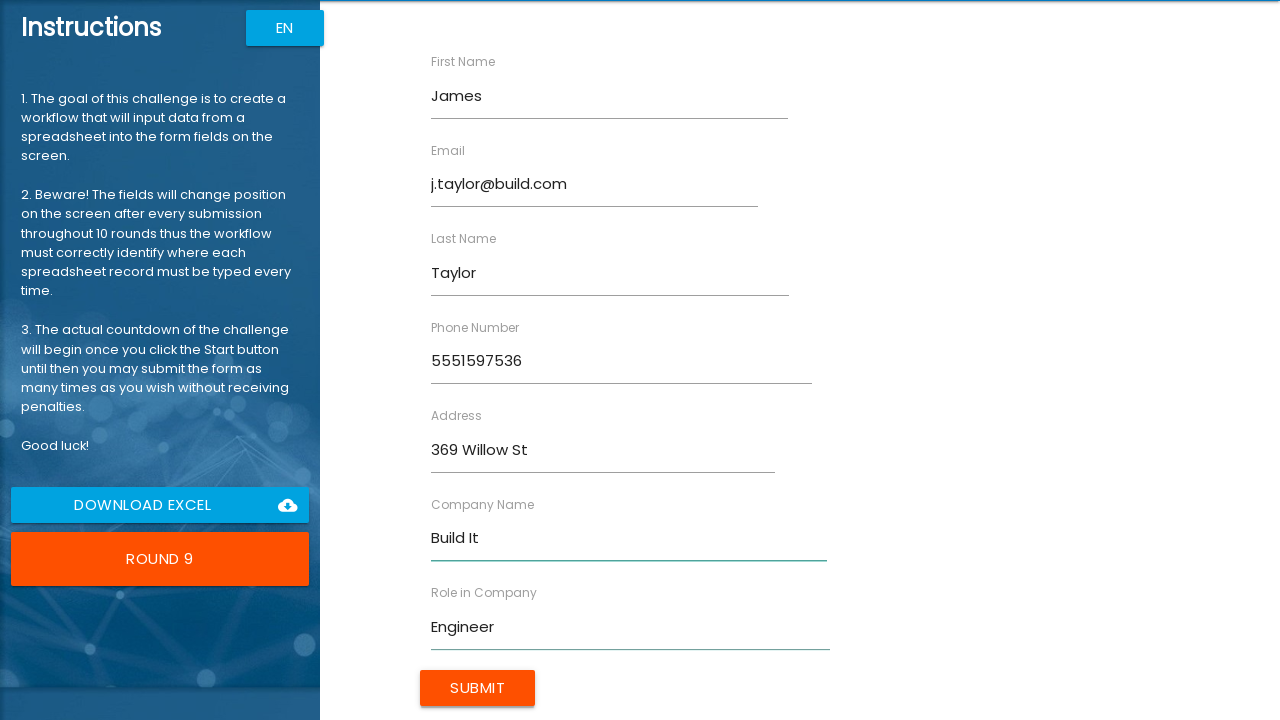

Submitted form for James Taylor at (478, 688) on input[type='submit']
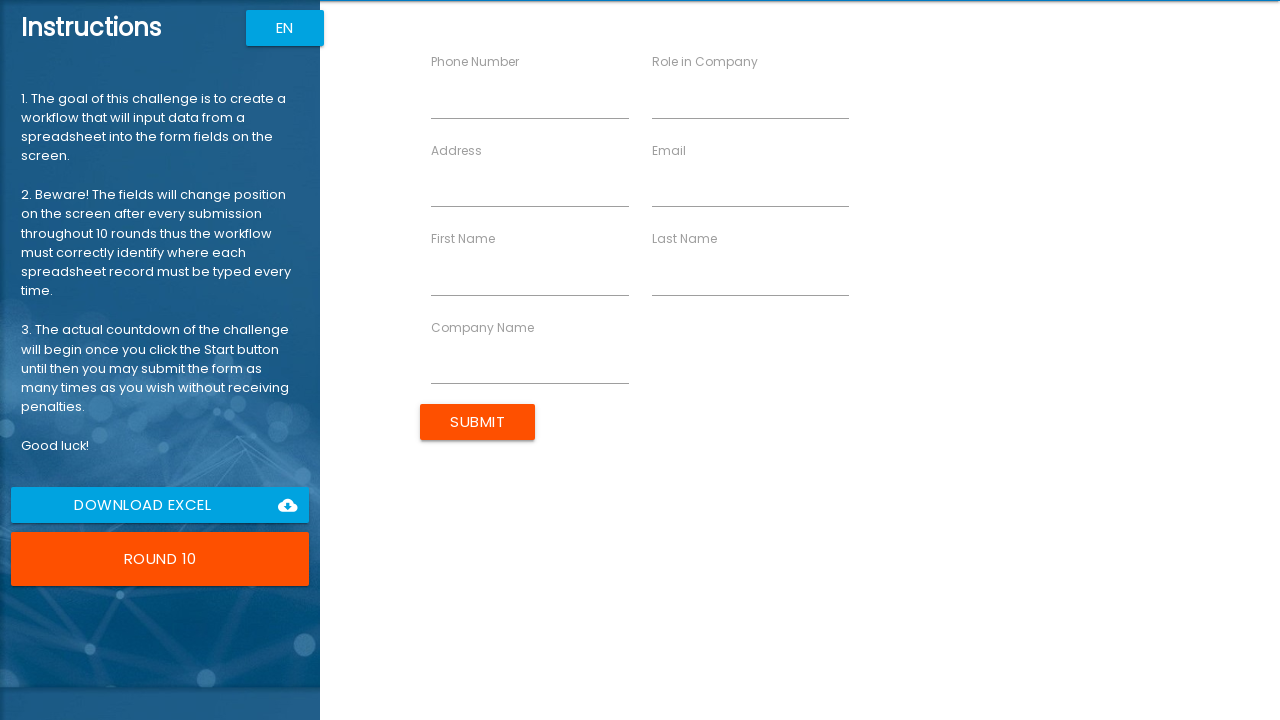

Form loaded for user Amanda Anderson
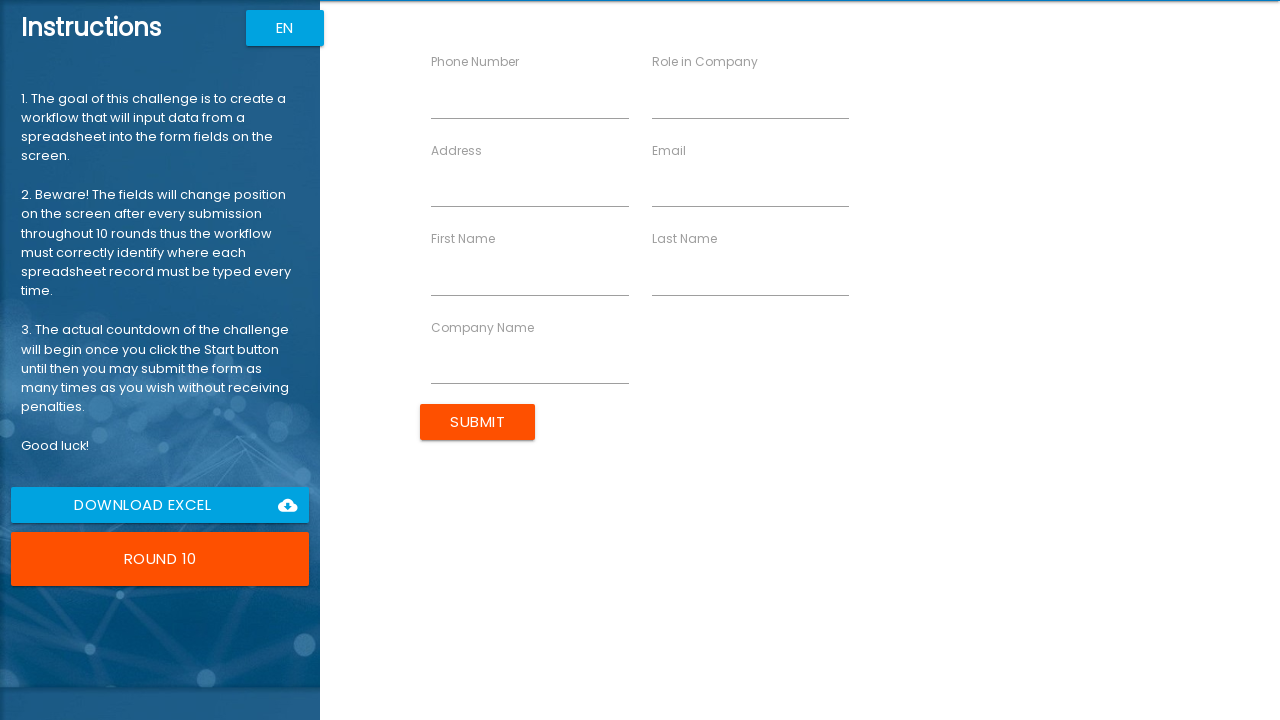

Filled Phone Number field with '5553571598' on form >> .row > div >> nth=0 >> input
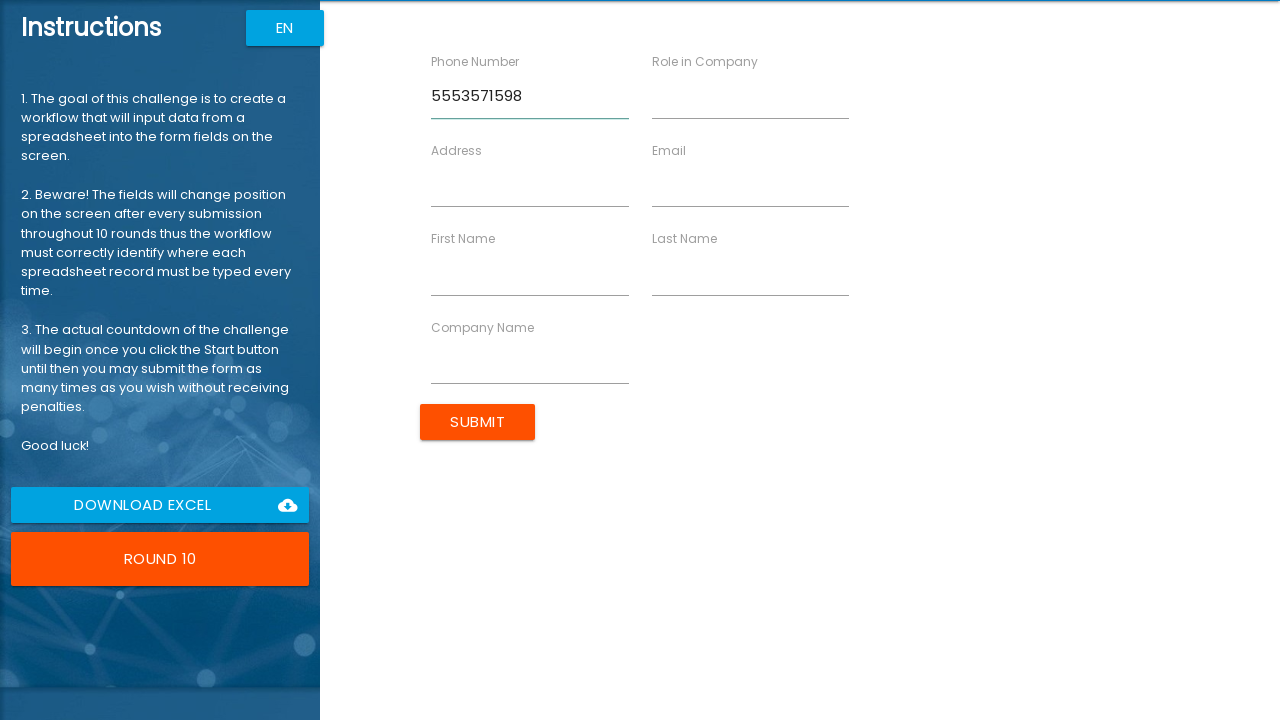

Filled Role in Company field with 'Designer' on form >> .row > div >> nth=1 >> input
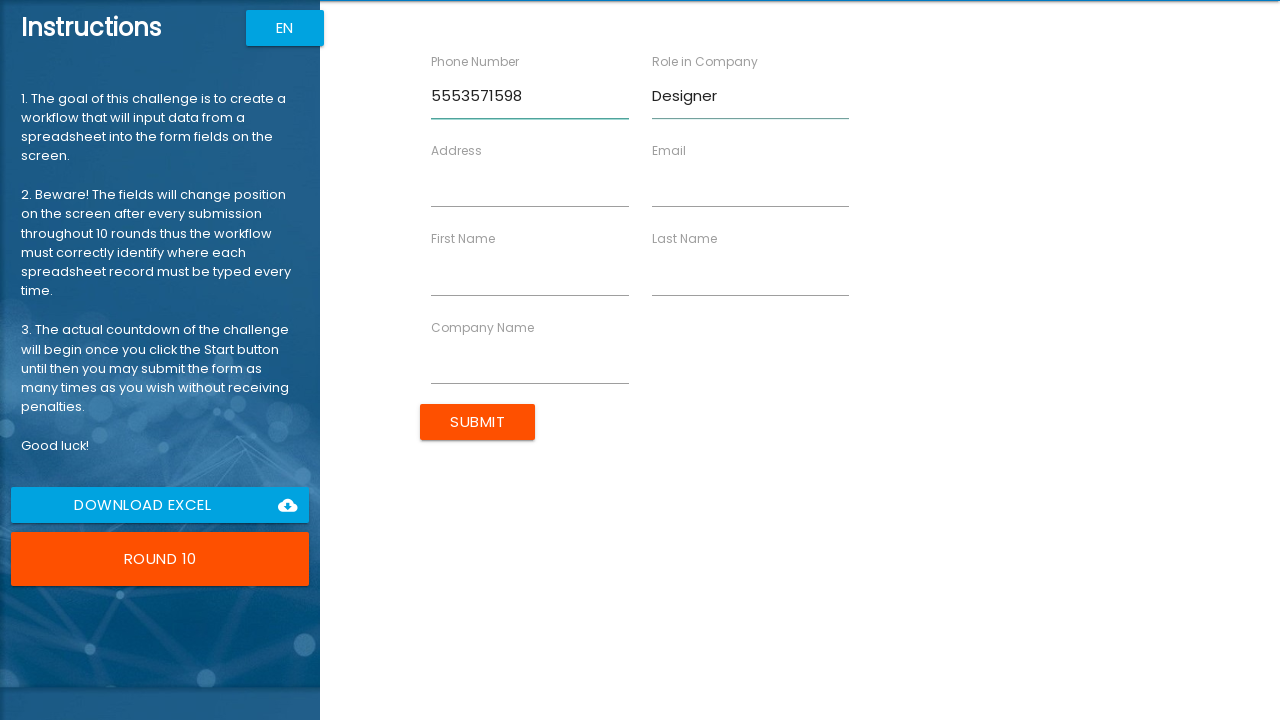

Filled Address field with '741 Aspen Pl' on form >> .row > div >> nth=2 >> input
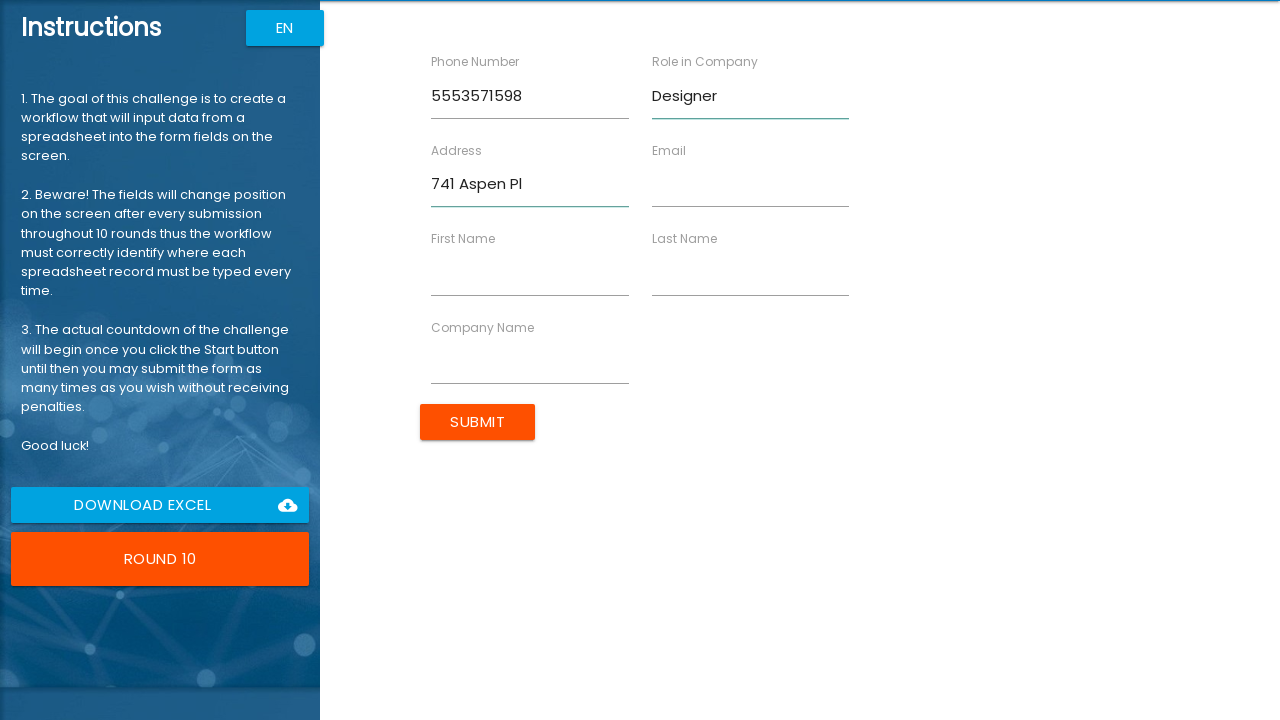

Filled Email field with 'a.anderson@media.com' on form >> .row > div >> nth=3 >> input
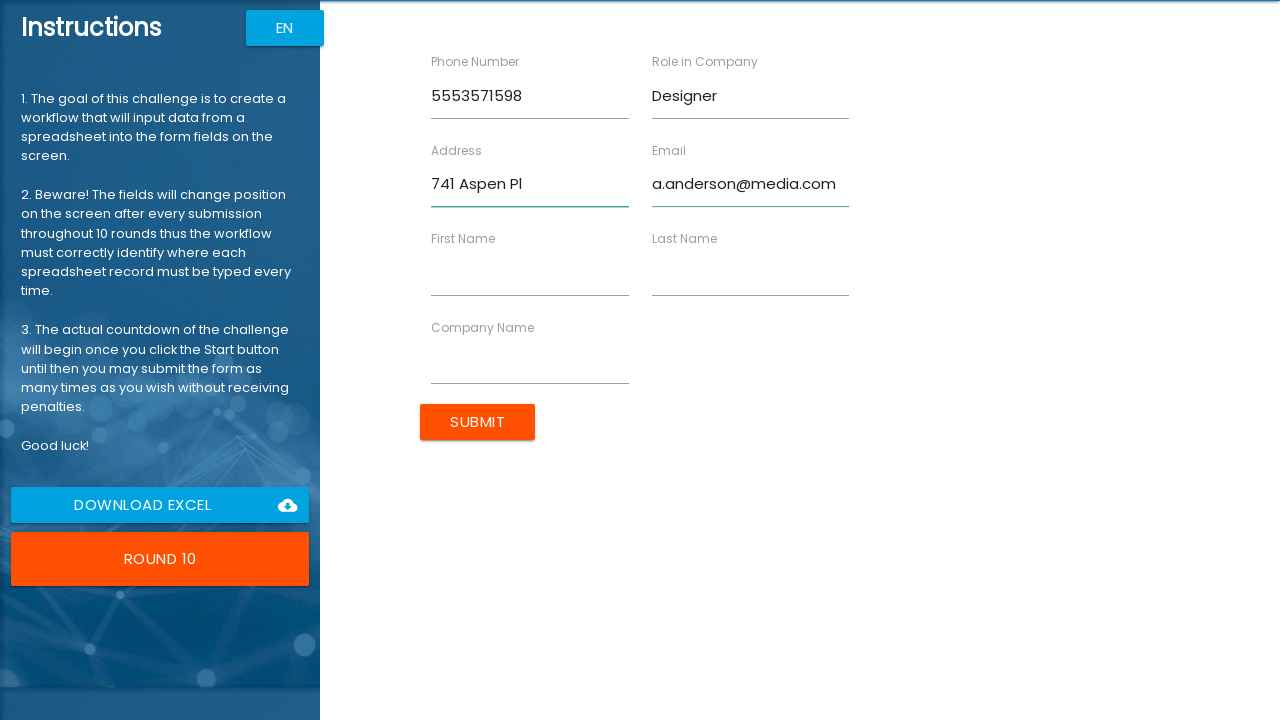

Filled First Name field with 'Amanda' on form >> .row > div >> nth=4 >> input
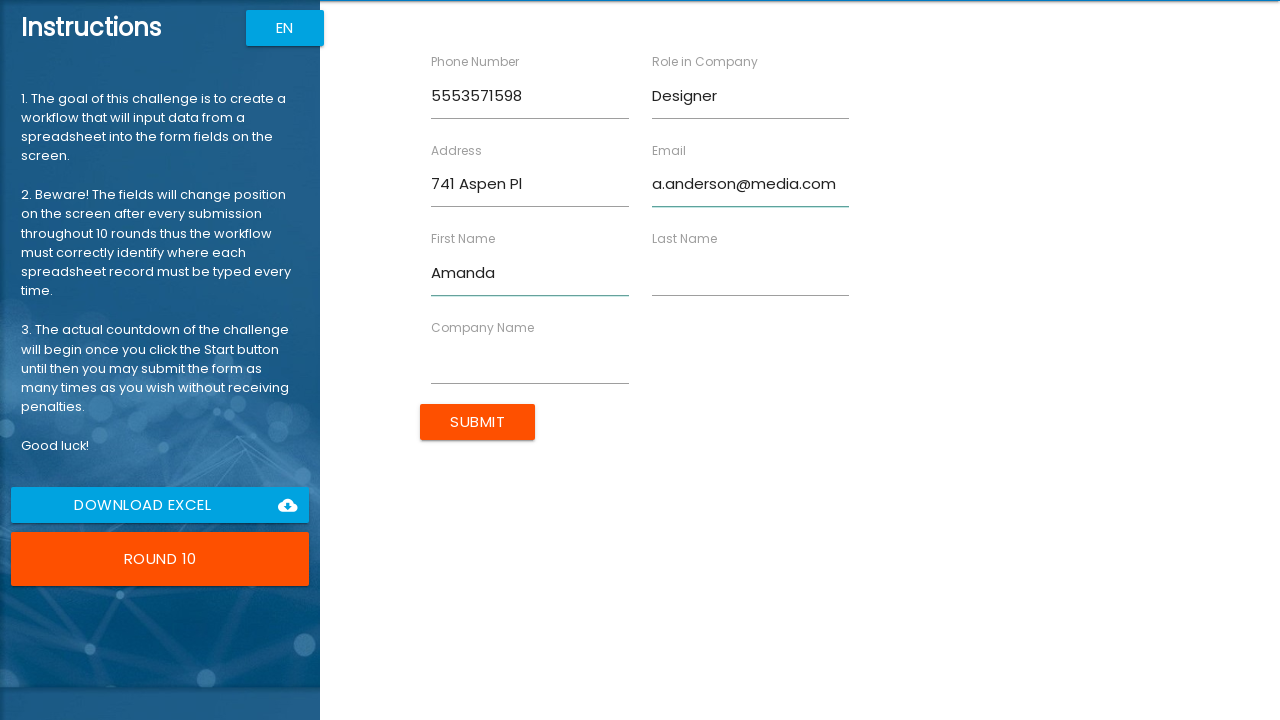

Filled Last Name field with 'Anderson' on form >> .row > div >> nth=5 >> input
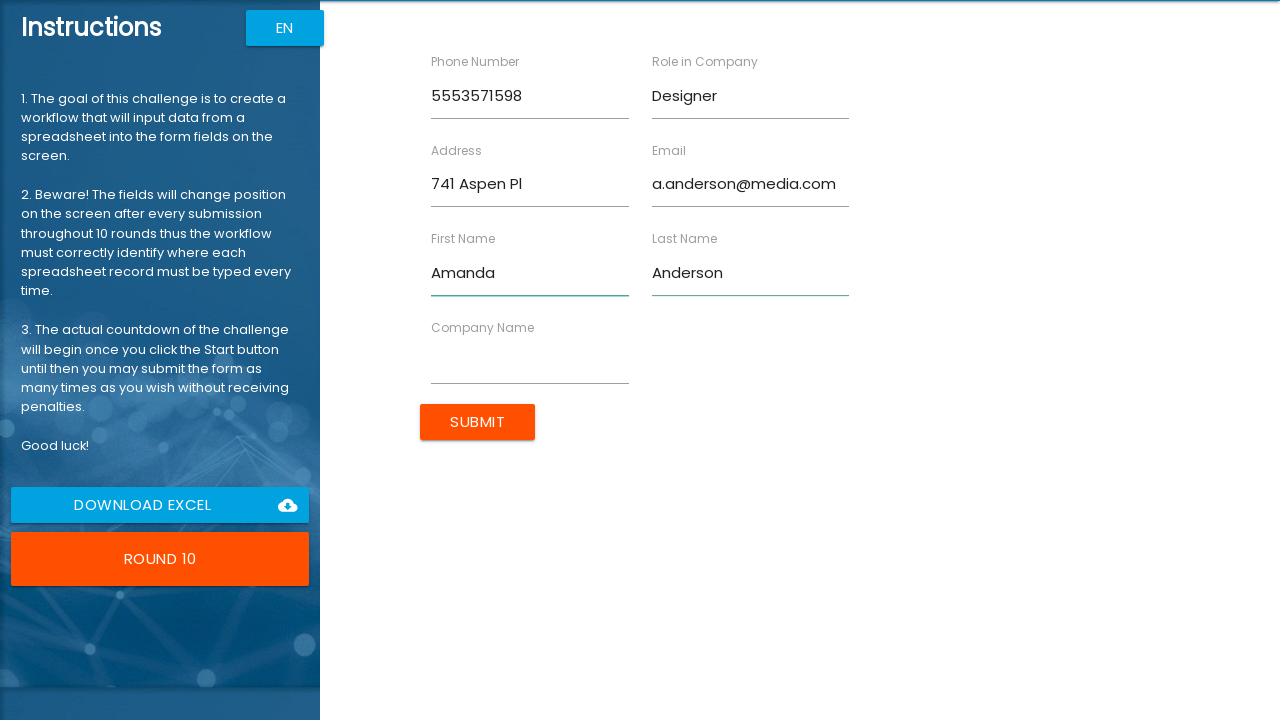

Filled Company Name field with 'Media Hub' on form >> .row > div >> nth=6 >> input
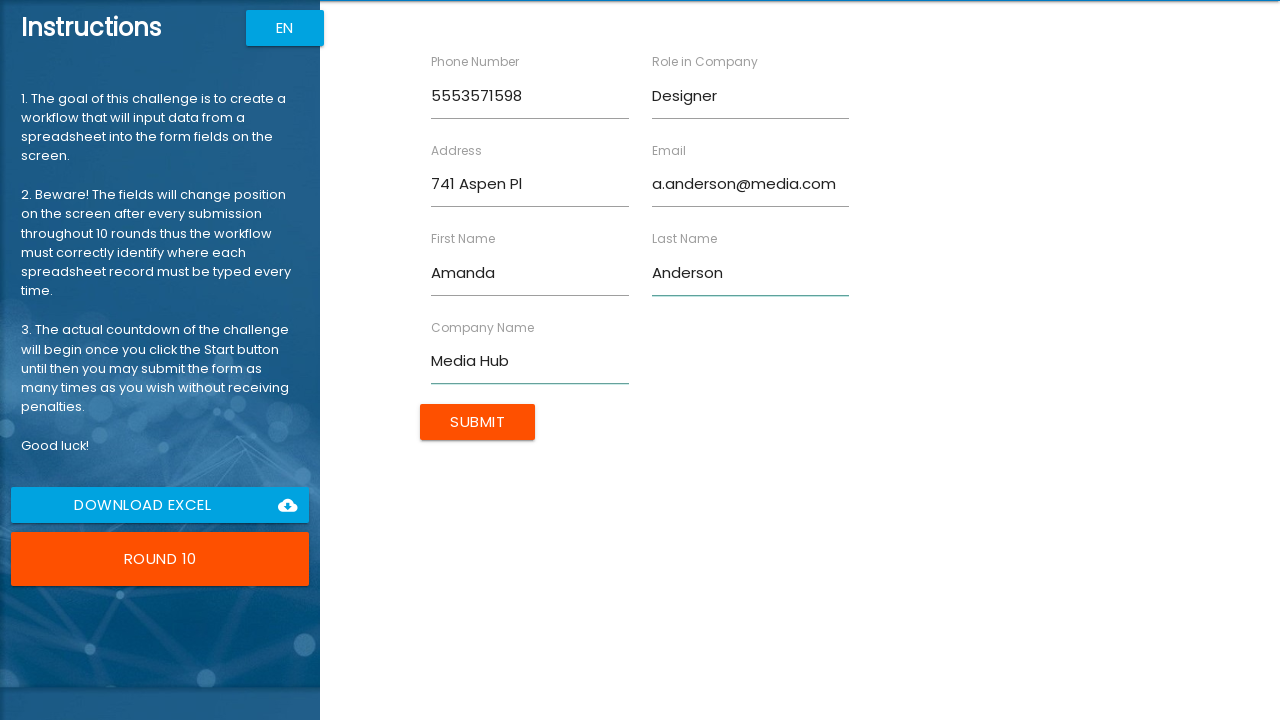

Submitted form for Amanda Anderson at (478, 422) on input[type='submit']
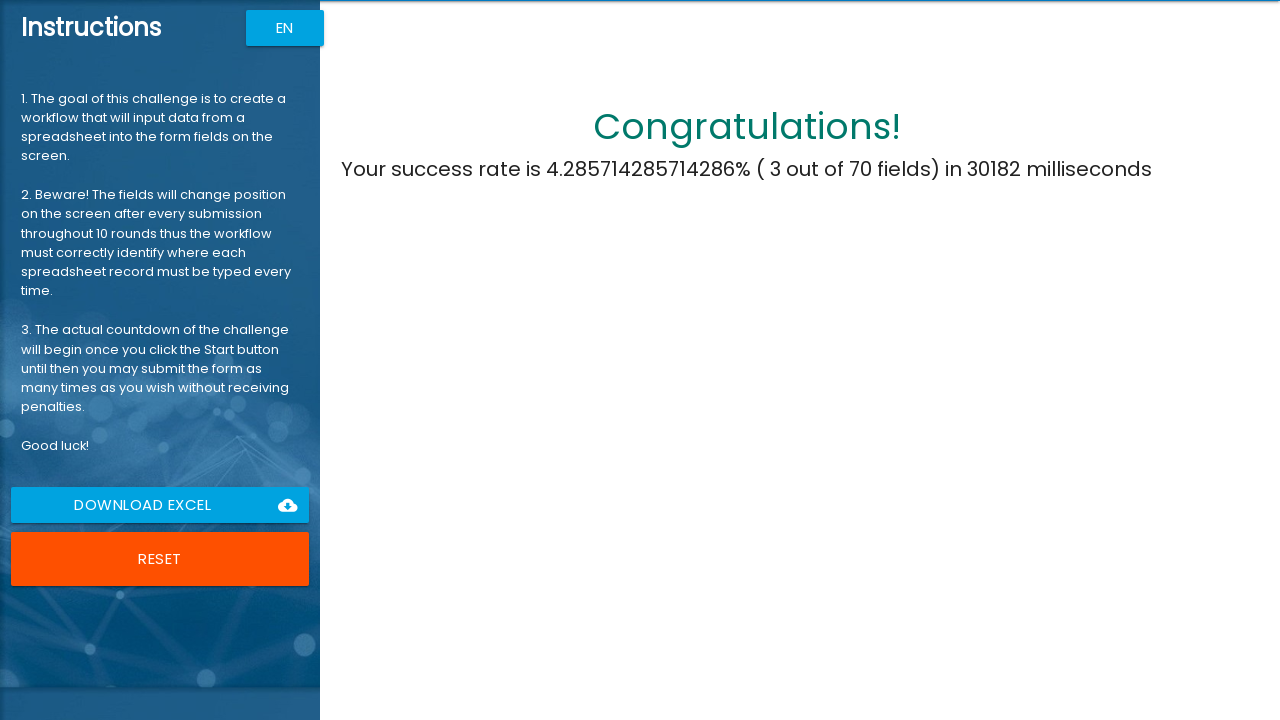

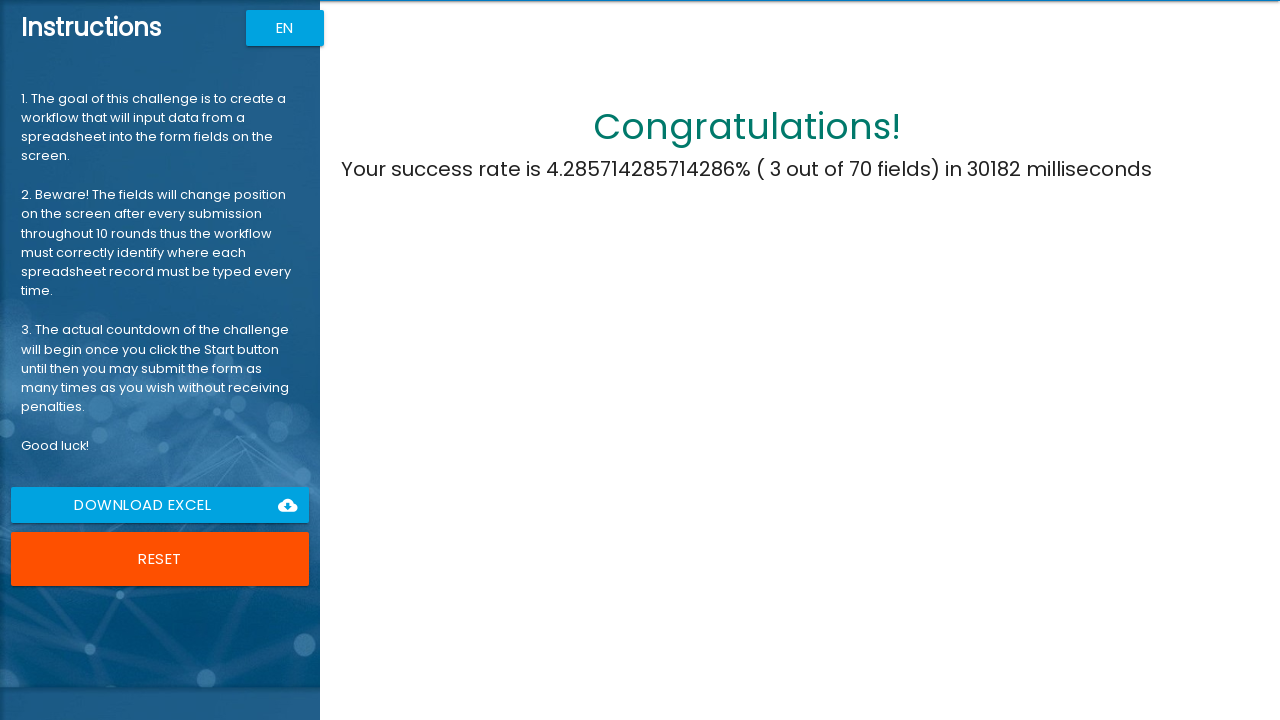